Fills a large form with multiple input fields using randomly generated text and submits it

Starting URL: http://suninjuly.github.io/huge_form.html

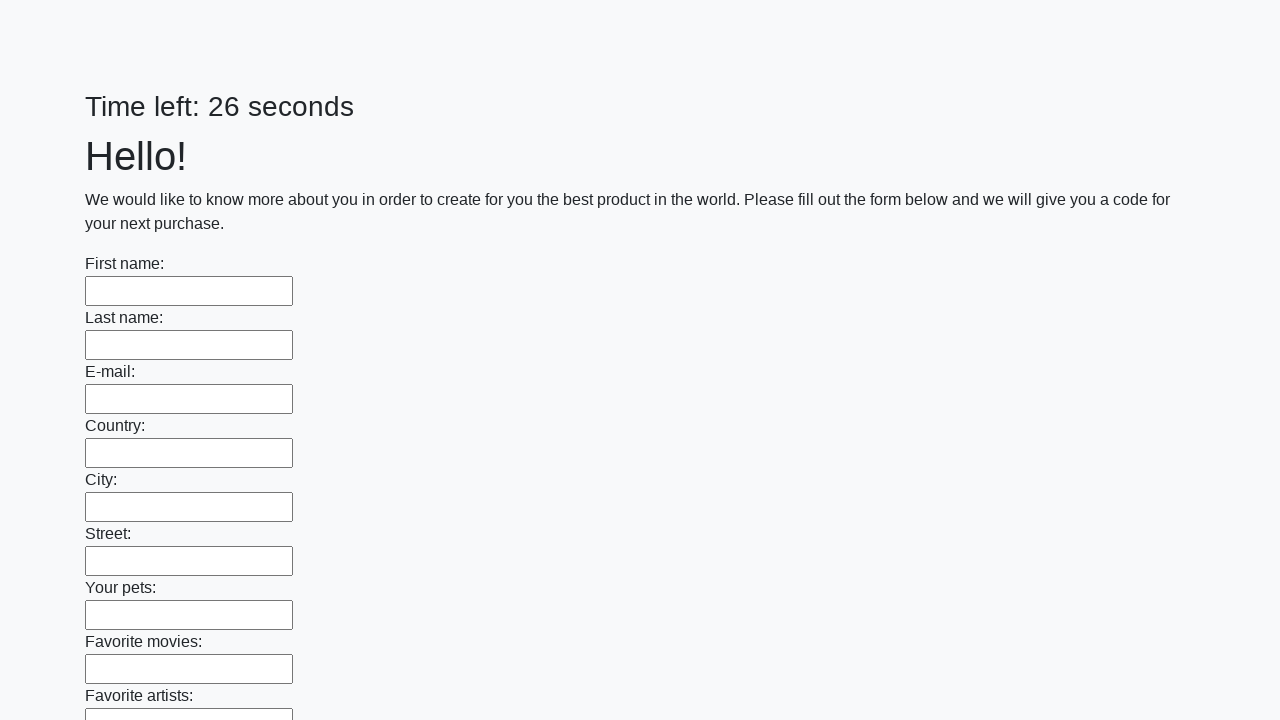

Located all input elements on the form
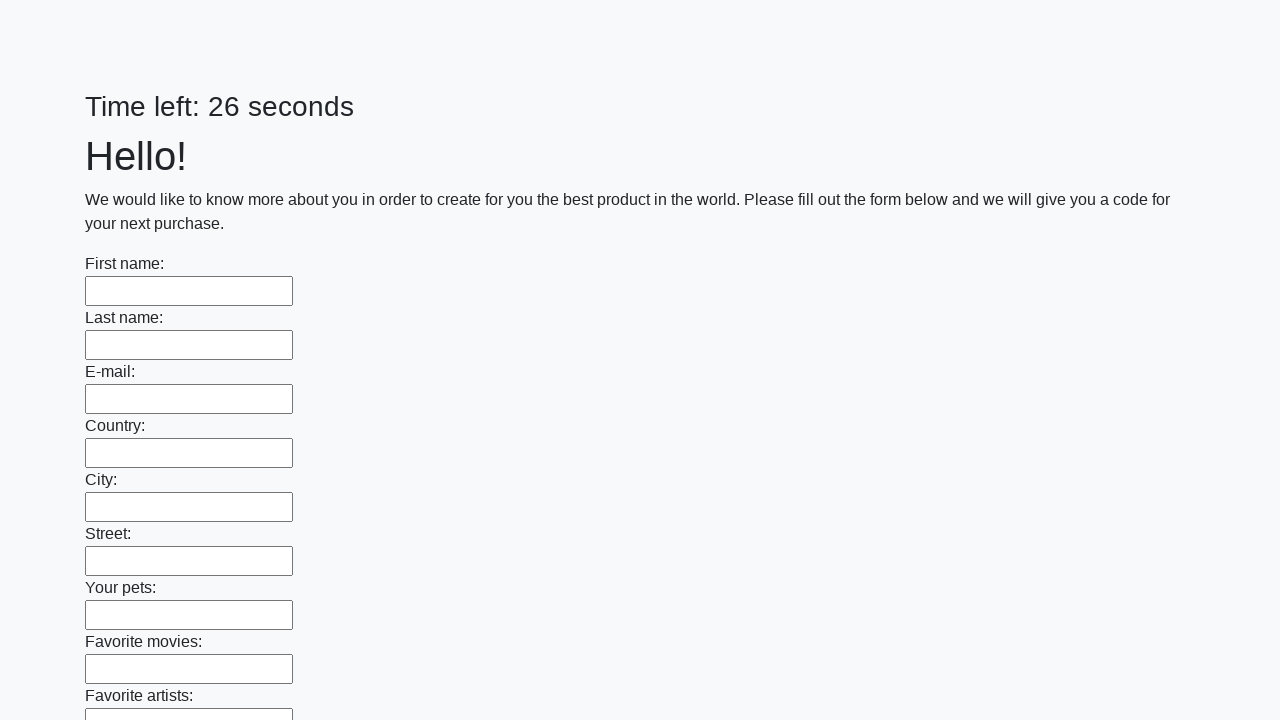

Generated random word: 'eckyuiui'
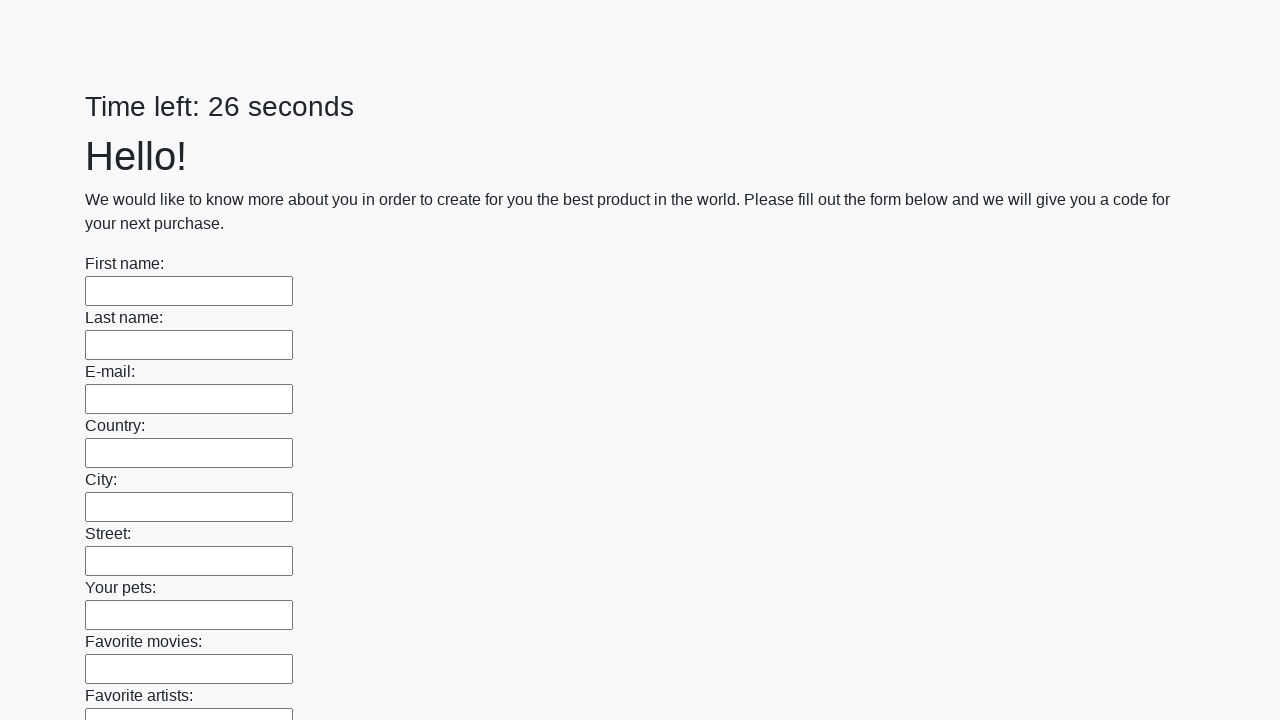

Filled input field with 'eckyuiui' on input >> nth=0
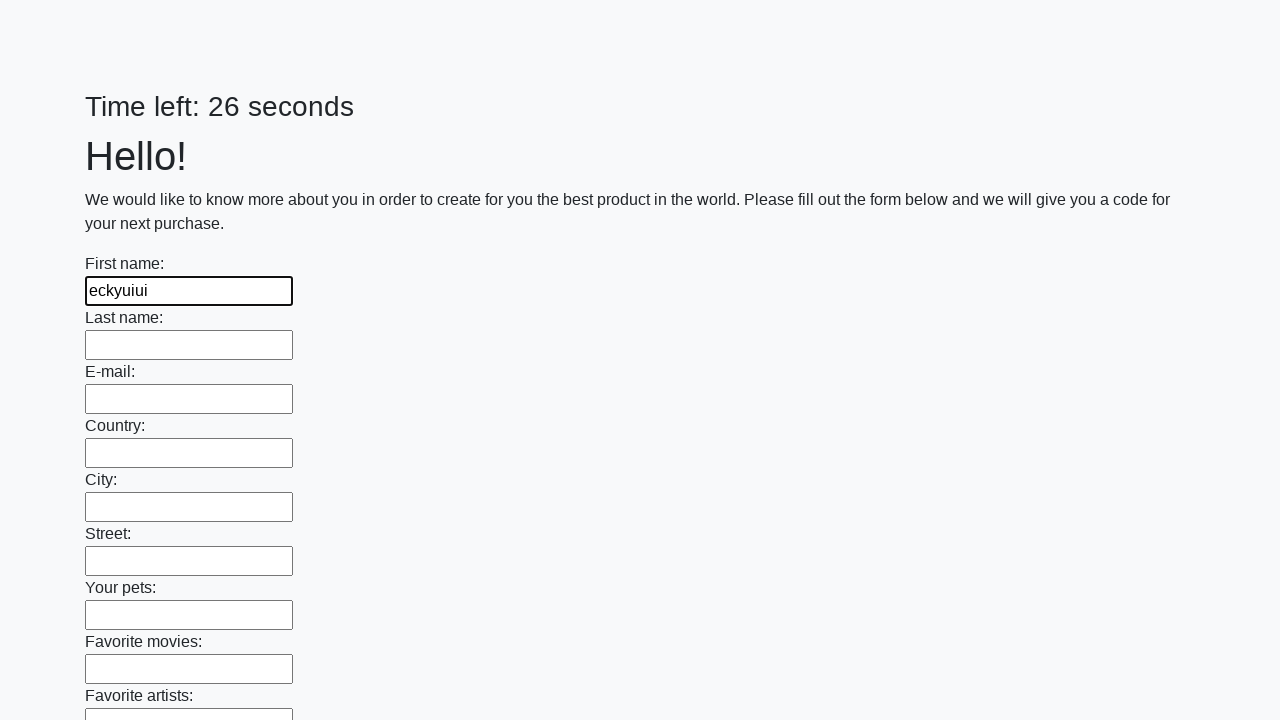

Filled input field with 'eckyuiui' on input >> nth=1
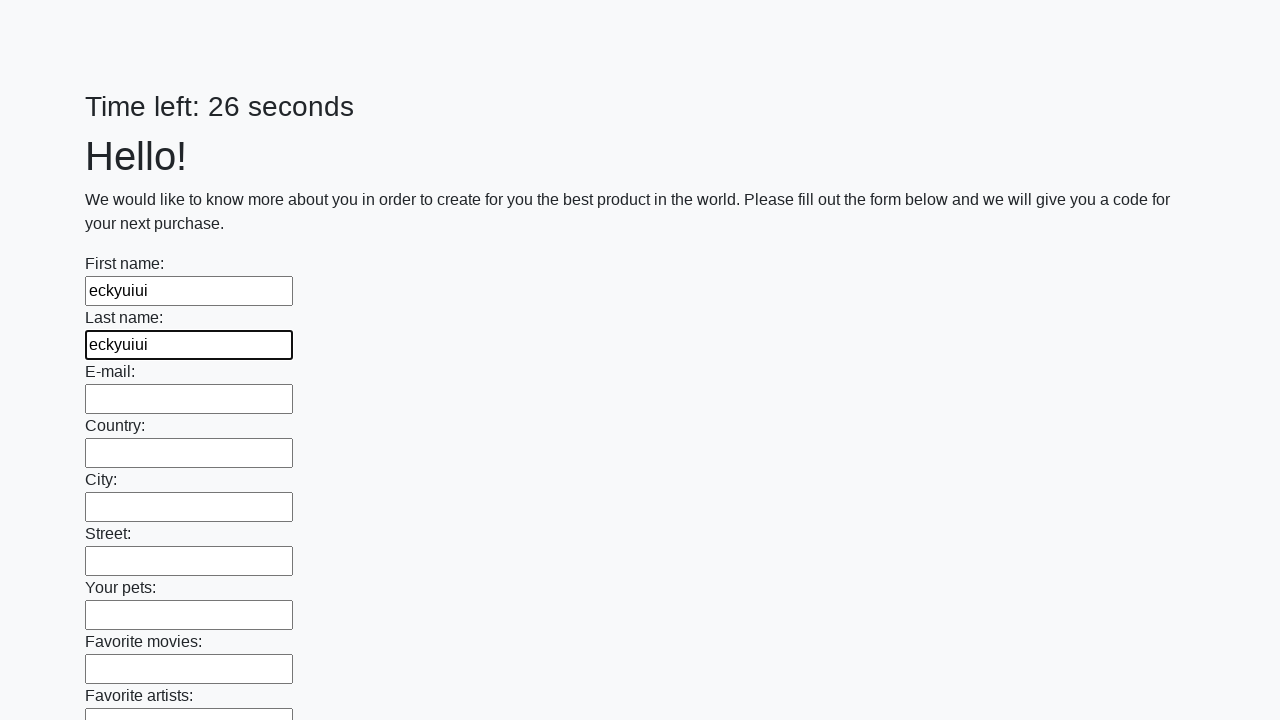

Filled input field with 'eckyuiui' on input >> nth=2
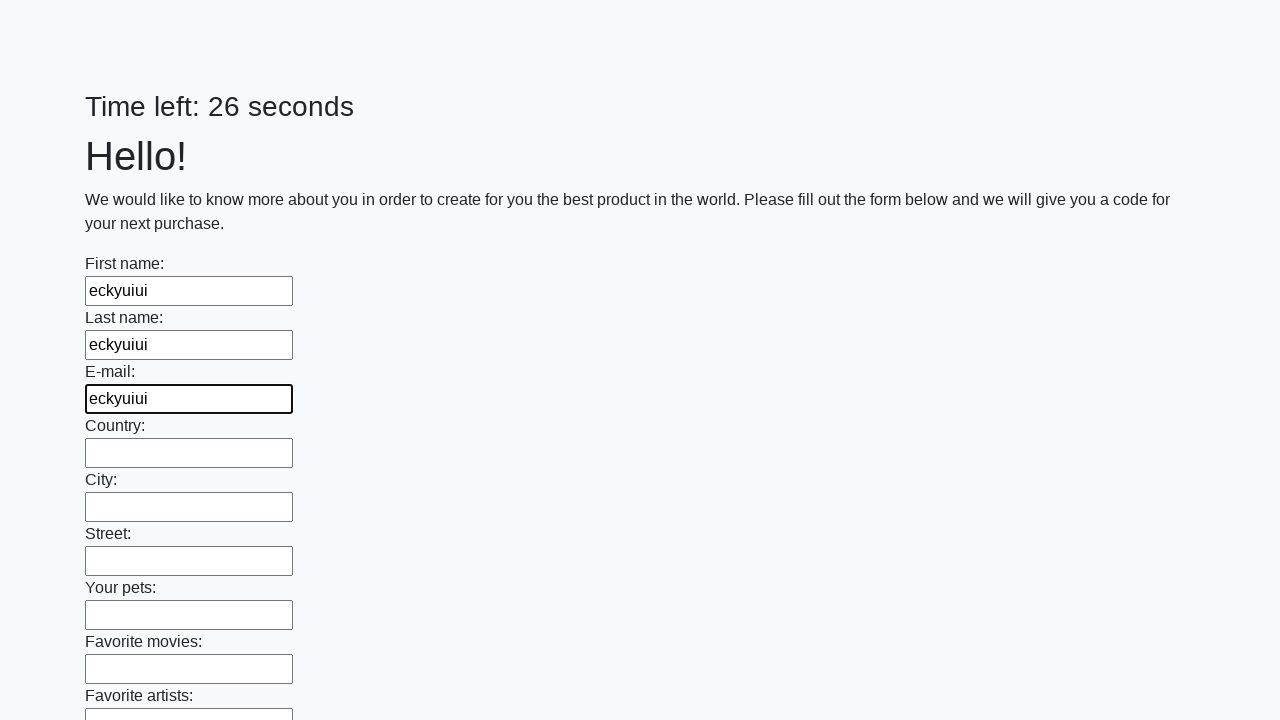

Filled input field with 'eckyuiui' on input >> nth=3
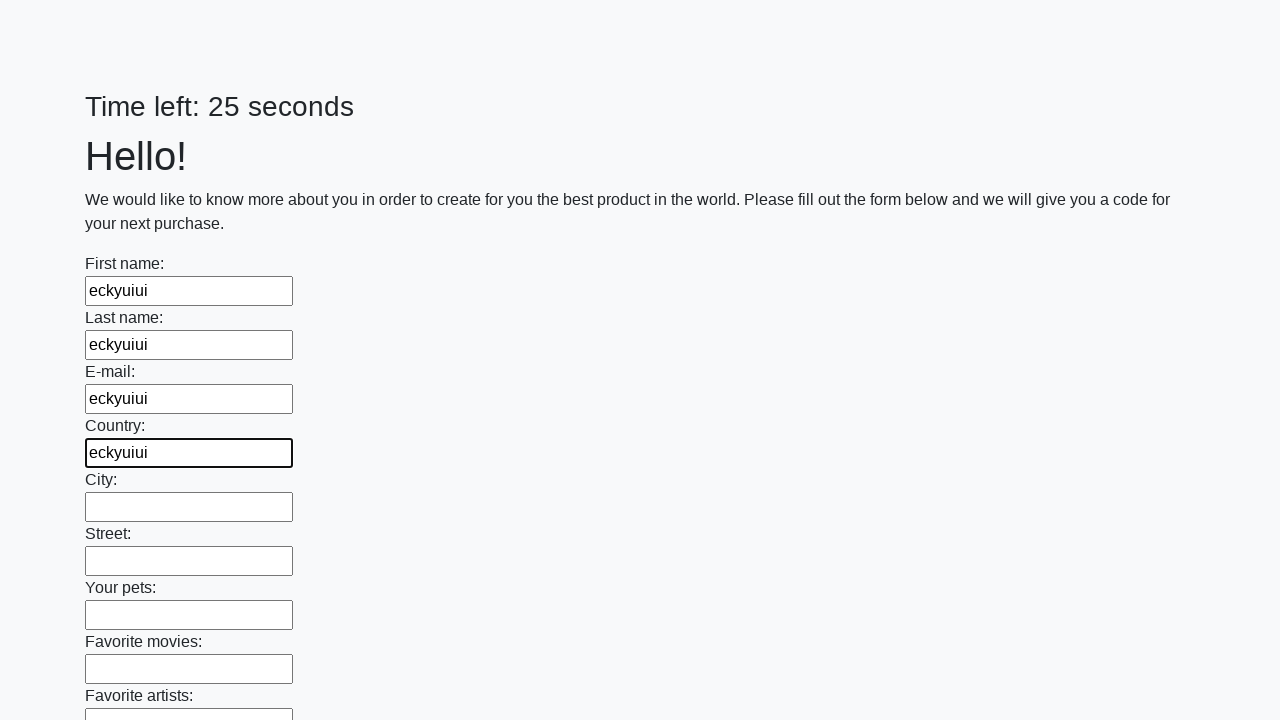

Filled input field with 'eckyuiui' on input >> nth=4
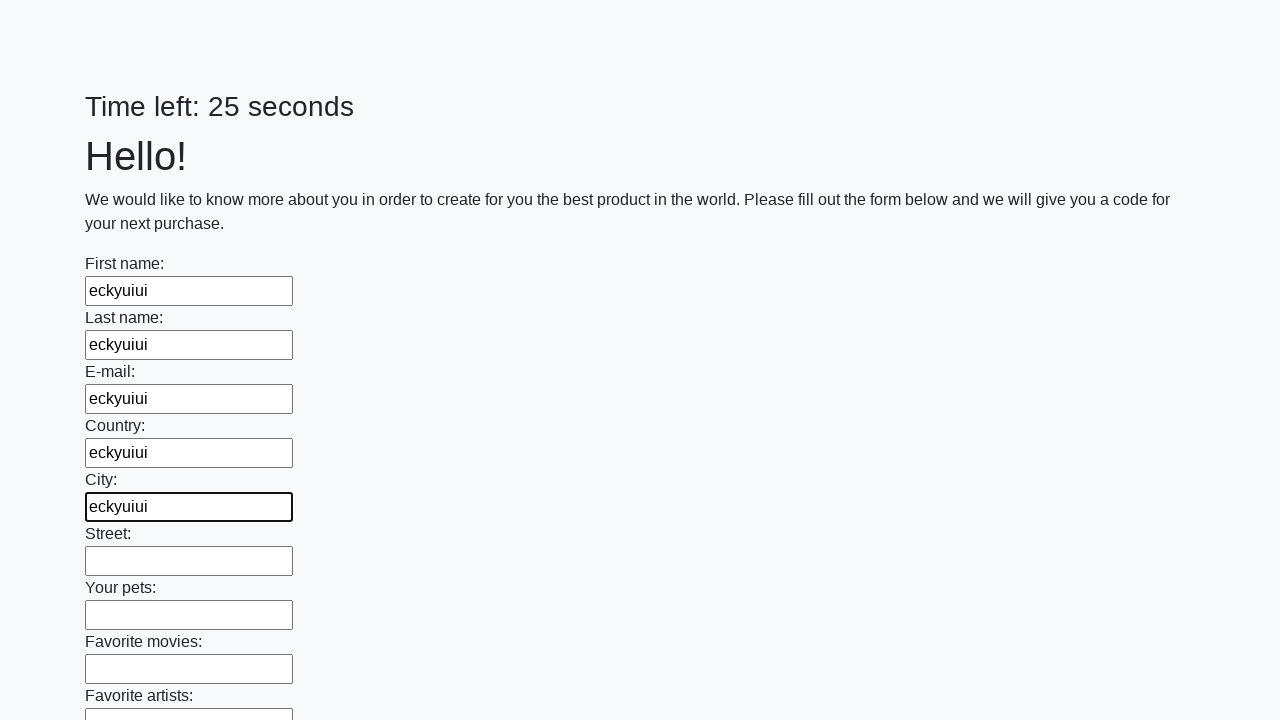

Filled input field with 'eckyuiui' on input >> nth=5
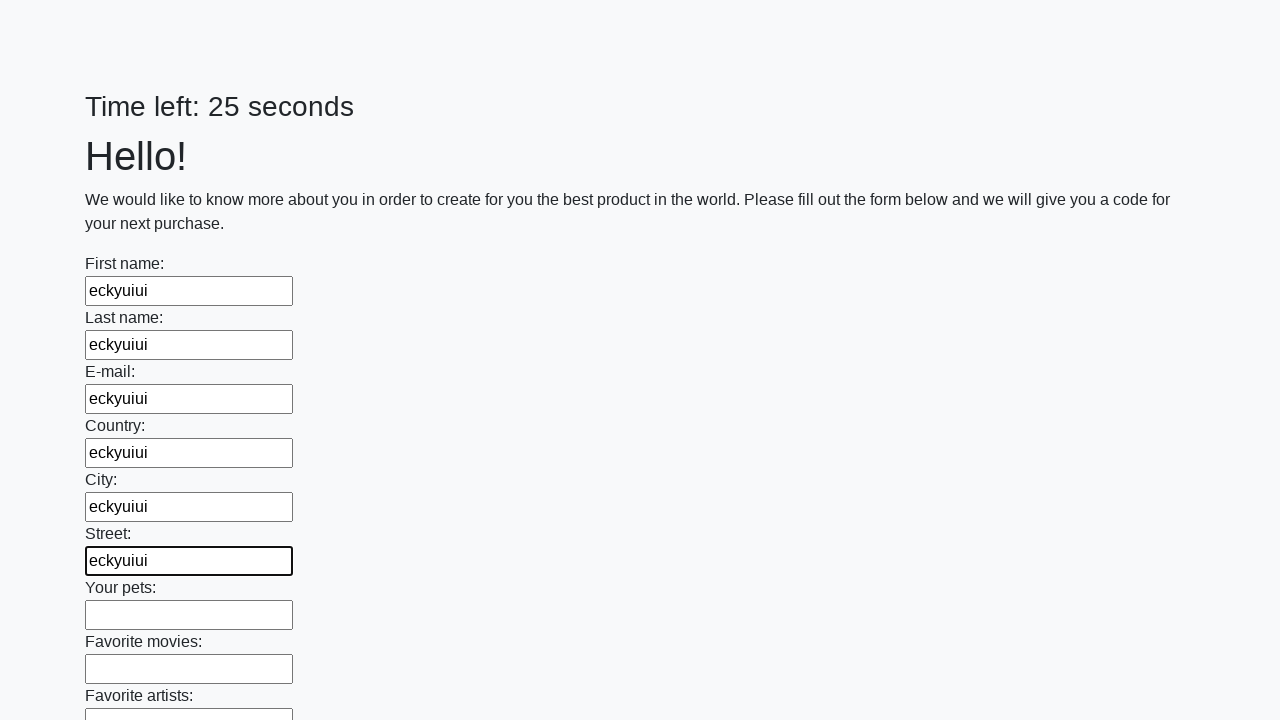

Filled input field with 'eckyuiui' on input >> nth=6
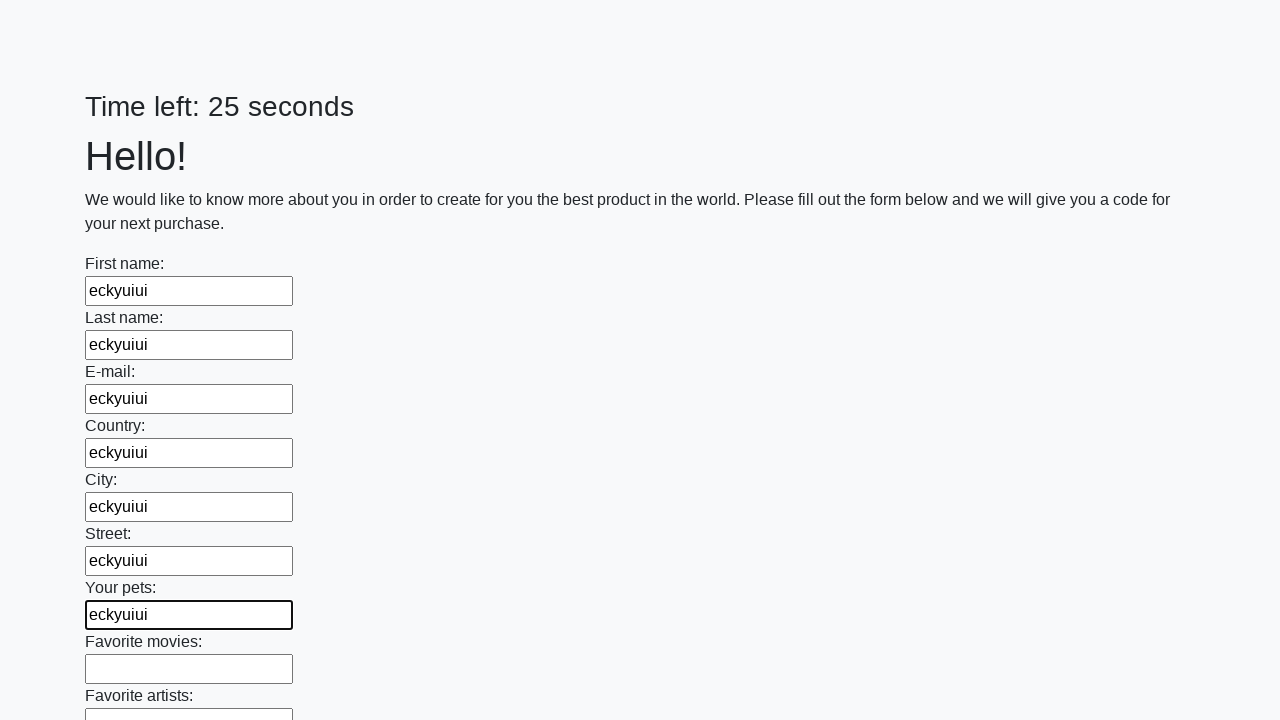

Filled input field with 'eckyuiui' on input >> nth=7
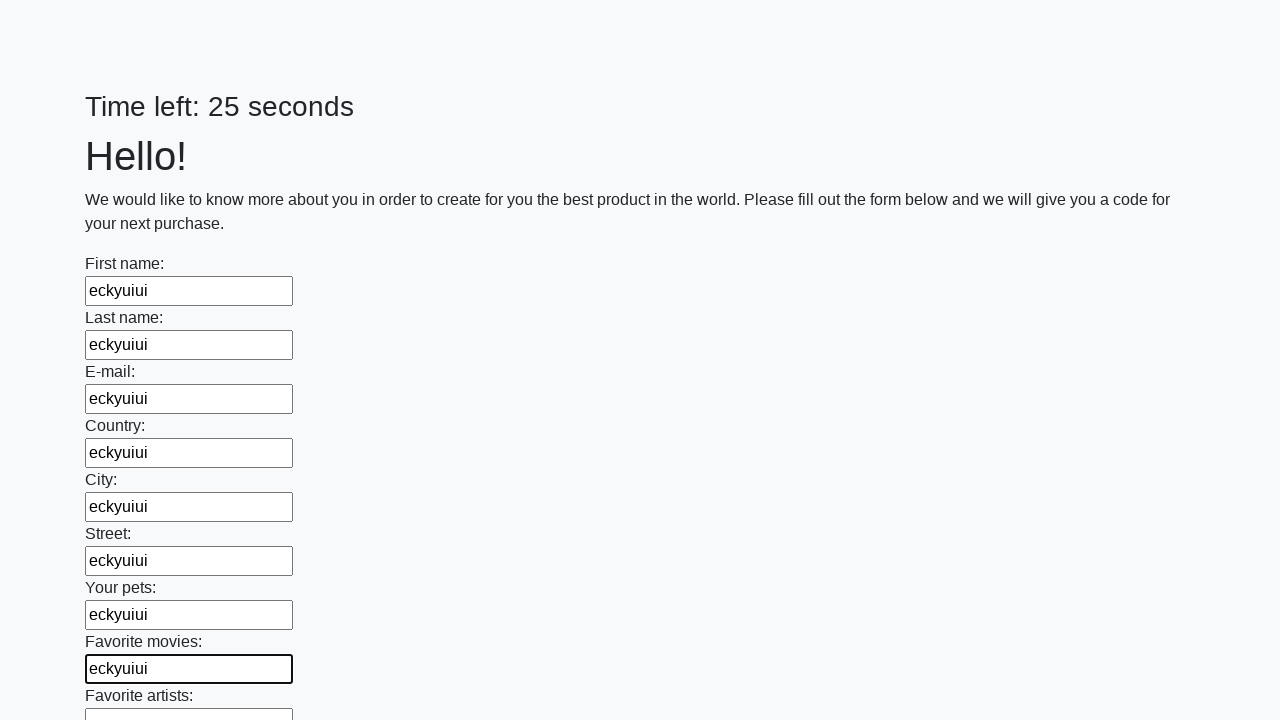

Filled input field with 'eckyuiui' on input >> nth=8
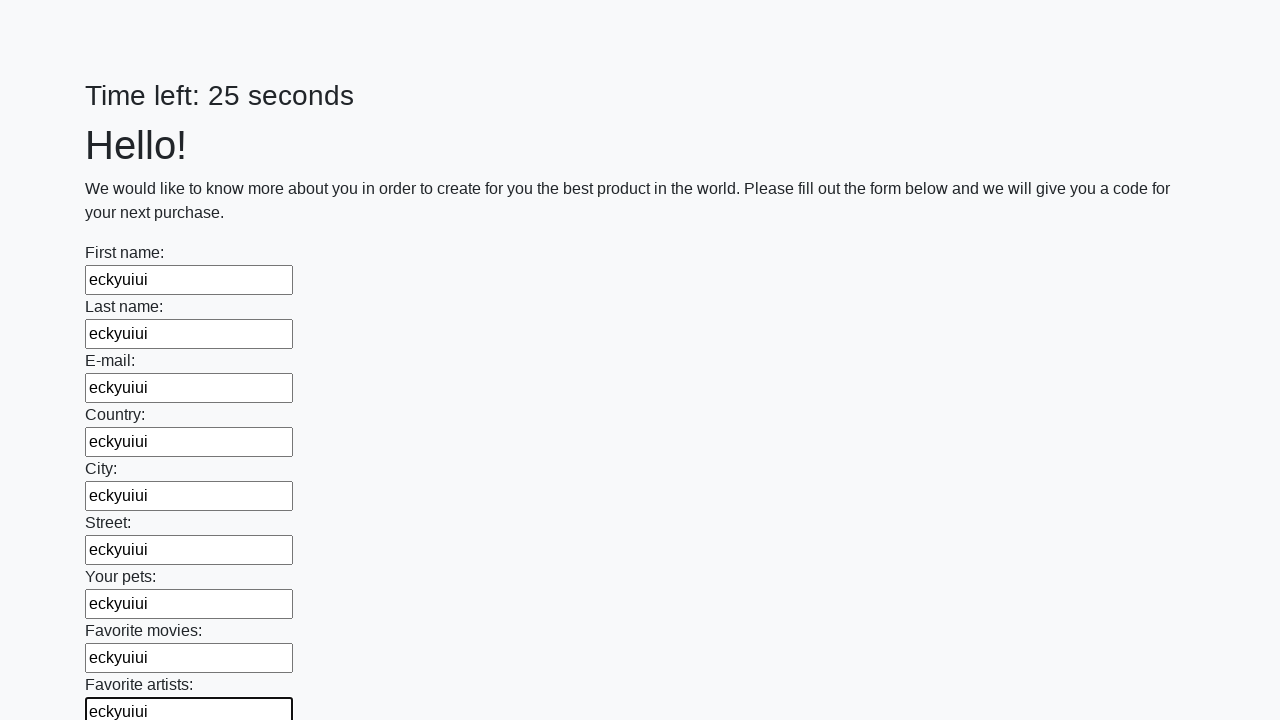

Filled input field with 'eckyuiui' on input >> nth=9
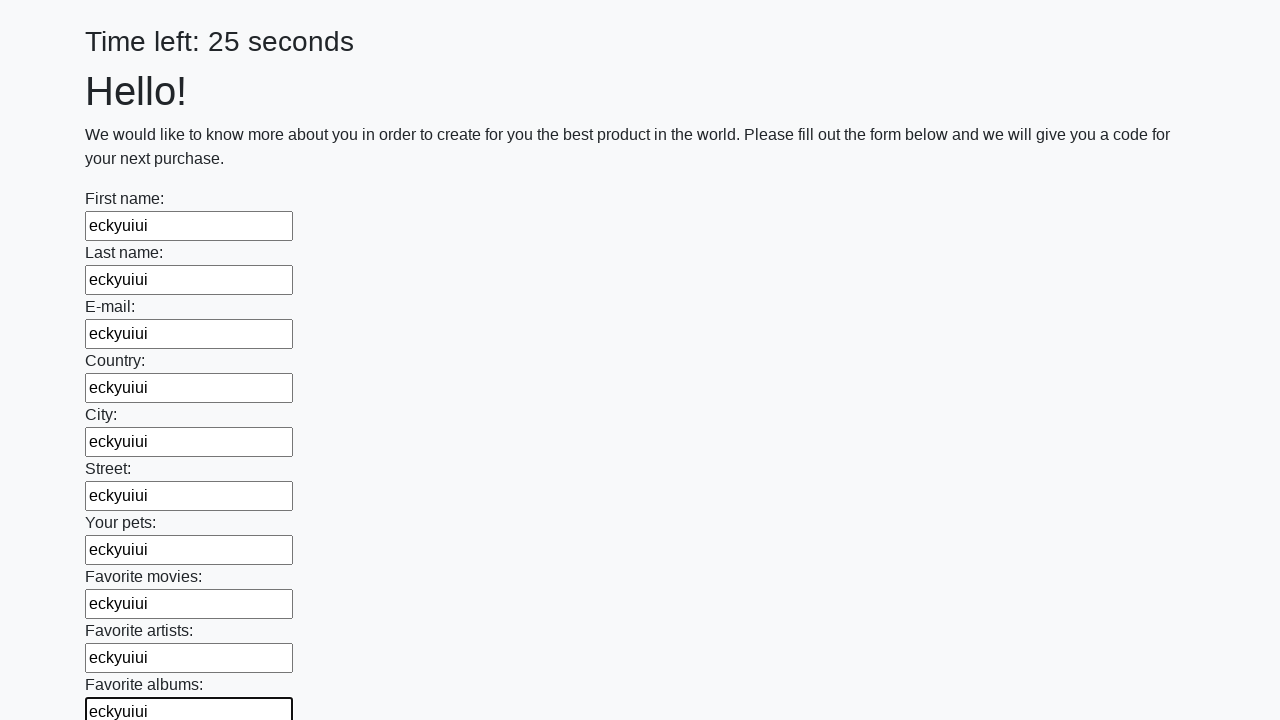

Filled input field with 'eckyuiui' on input >> nth=10
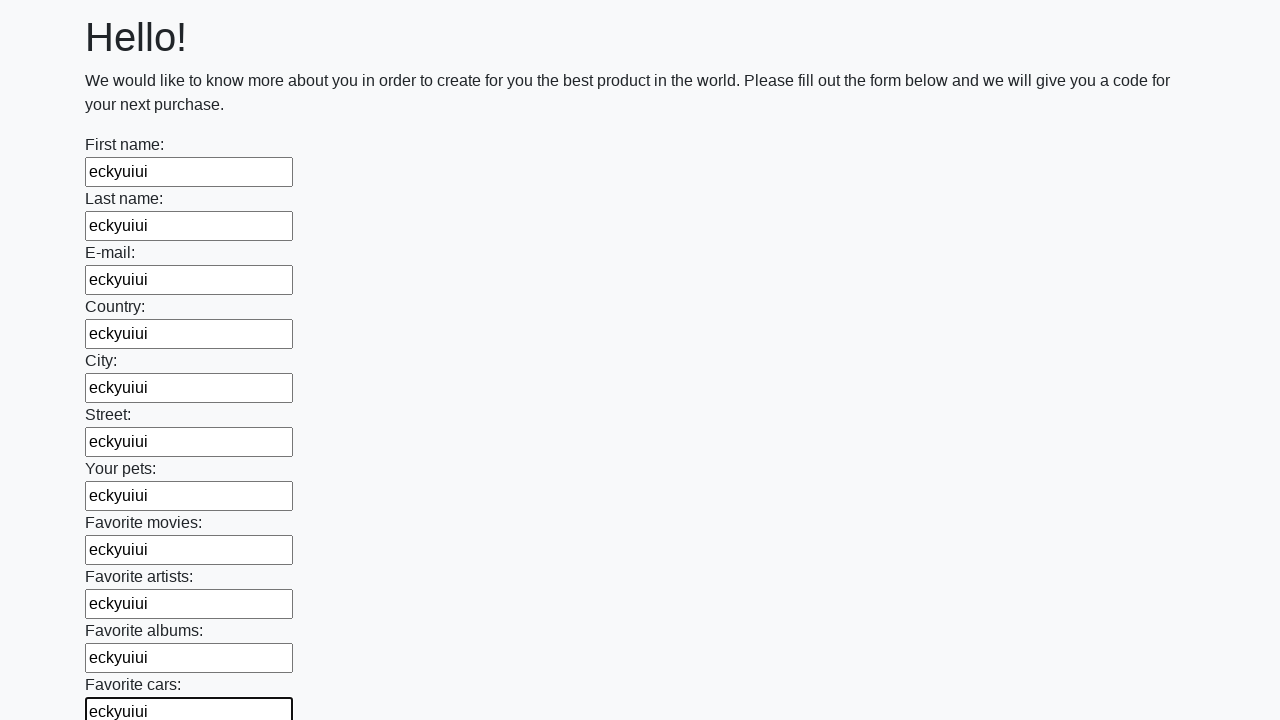

Filled input field with 'eckyuiui' on input >> nth=11
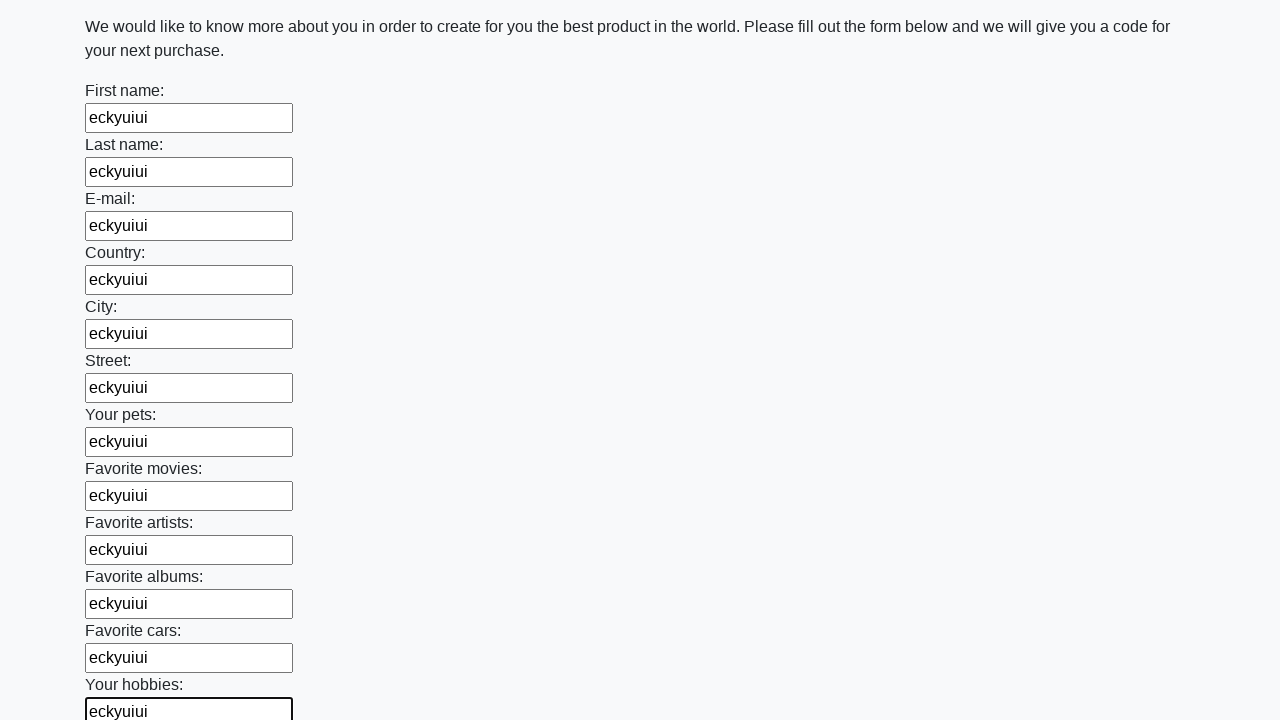

Filled input field with 'eckyuiui' on input >> nth=12
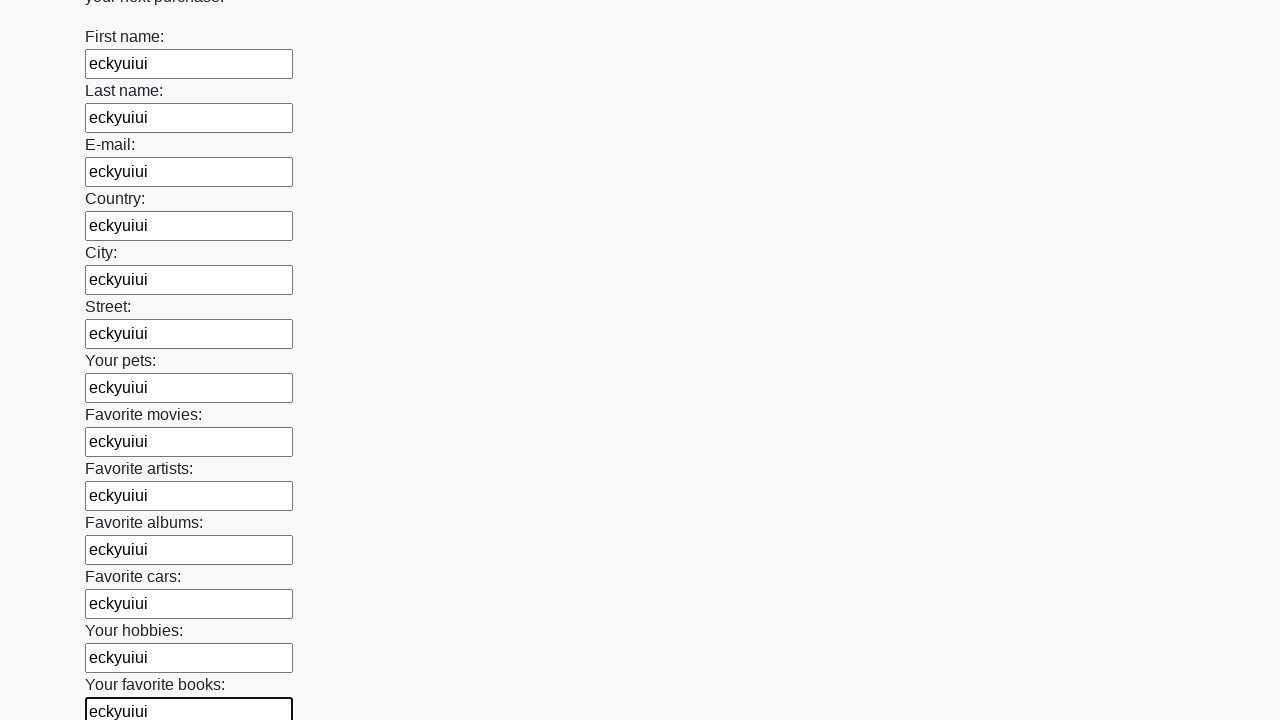

Filled input field with 'eckyuiui' on input >> nth=13
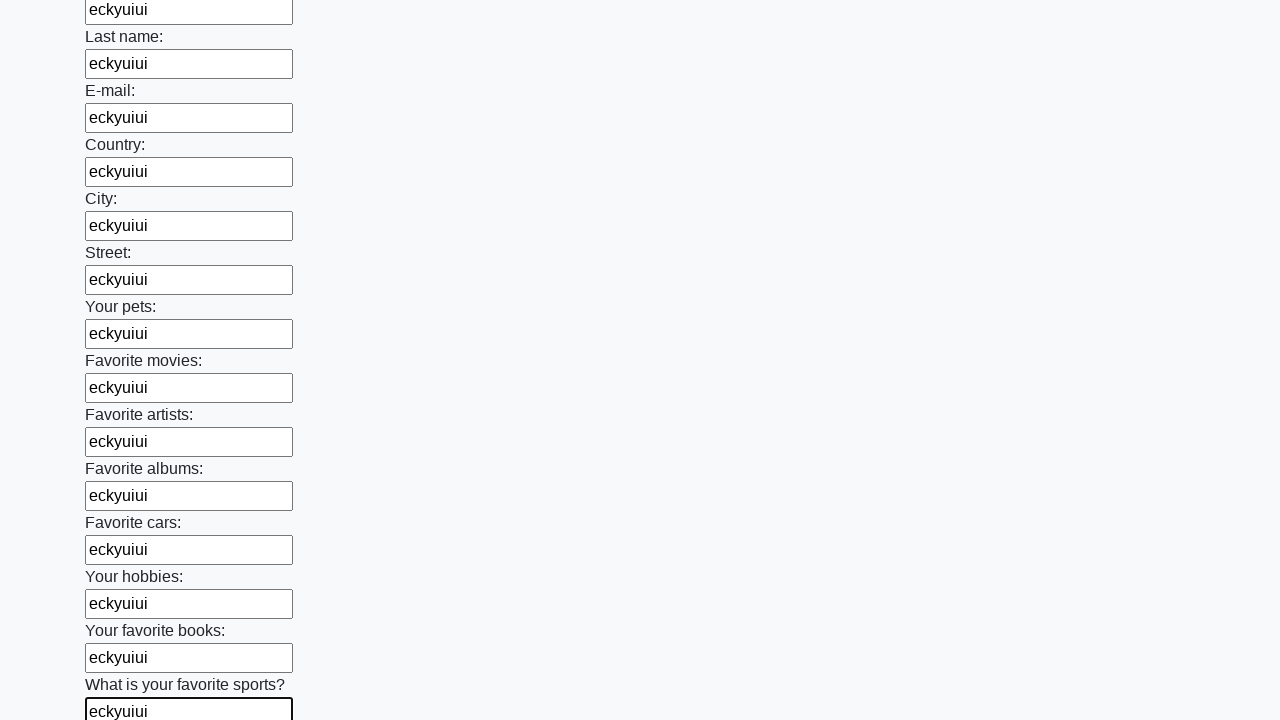

Filled input field with 'eckyuiui' on input >> nth=14
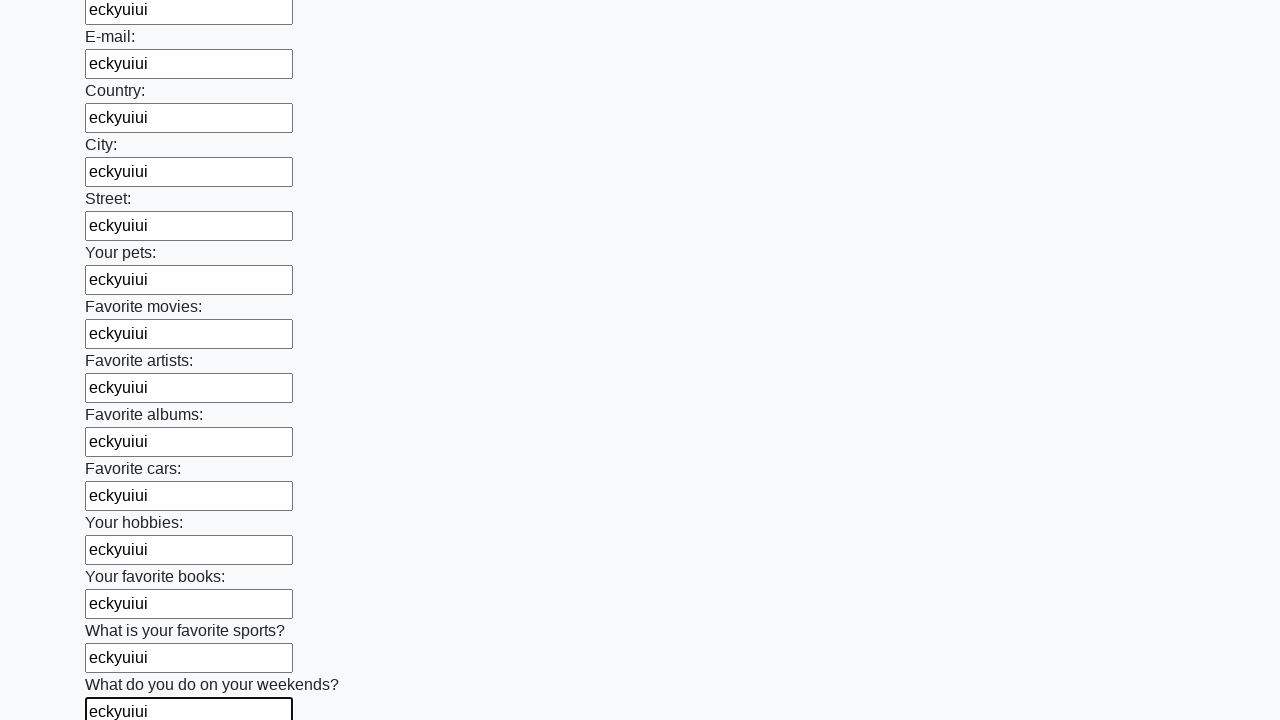

Filled input field with 'eckyuiui' on input >> nth=15
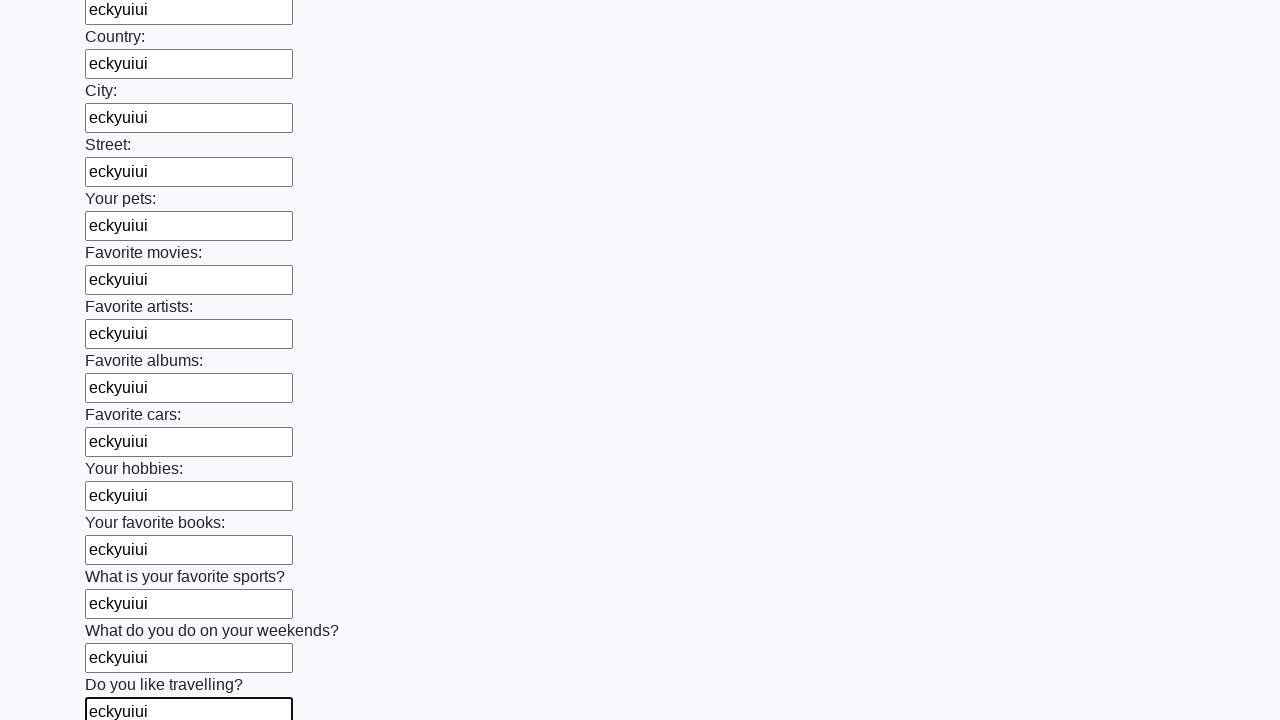

Filled input field with 'eckyuiui' on input >> nth=16
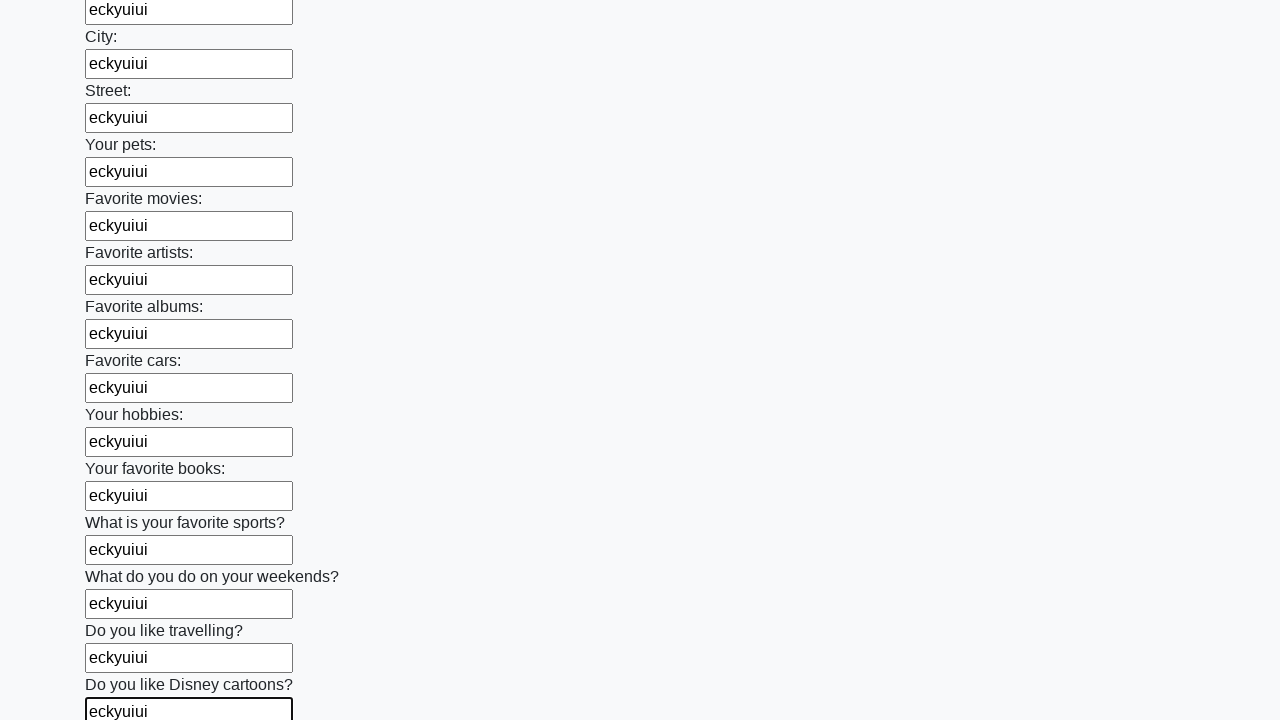

Filled input field with 'eckyuiui' on input >> nth=17
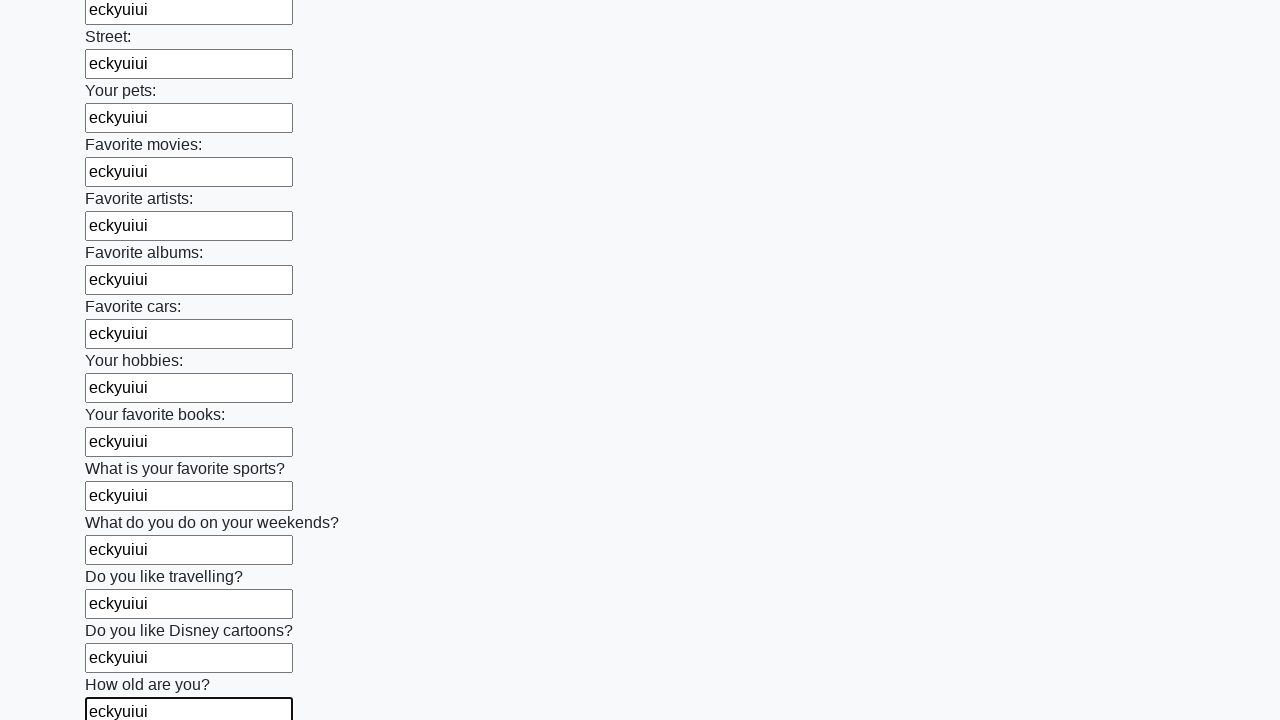

Filled input field with 'eckyuiui' on input >> nth=18
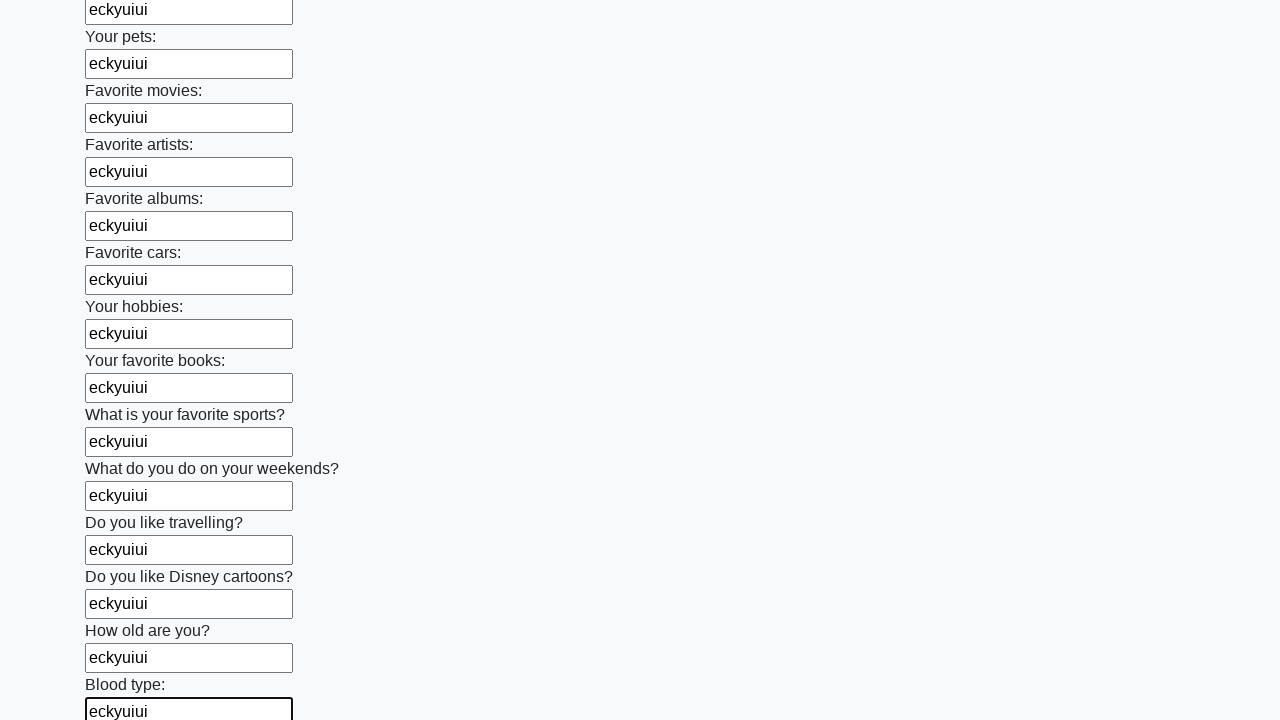

Filled input field with 'eckyuiui' on input >> nth=19
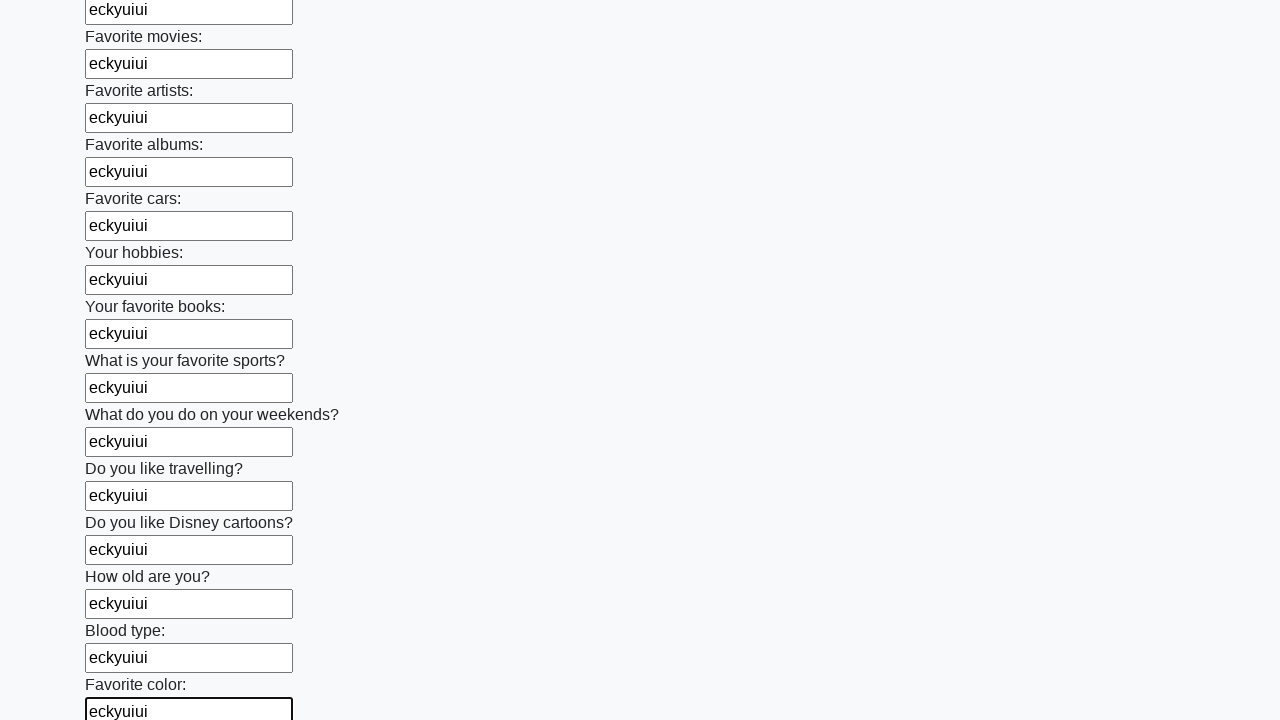

Filled input field with 'eckyuiui' on input >> nth=20
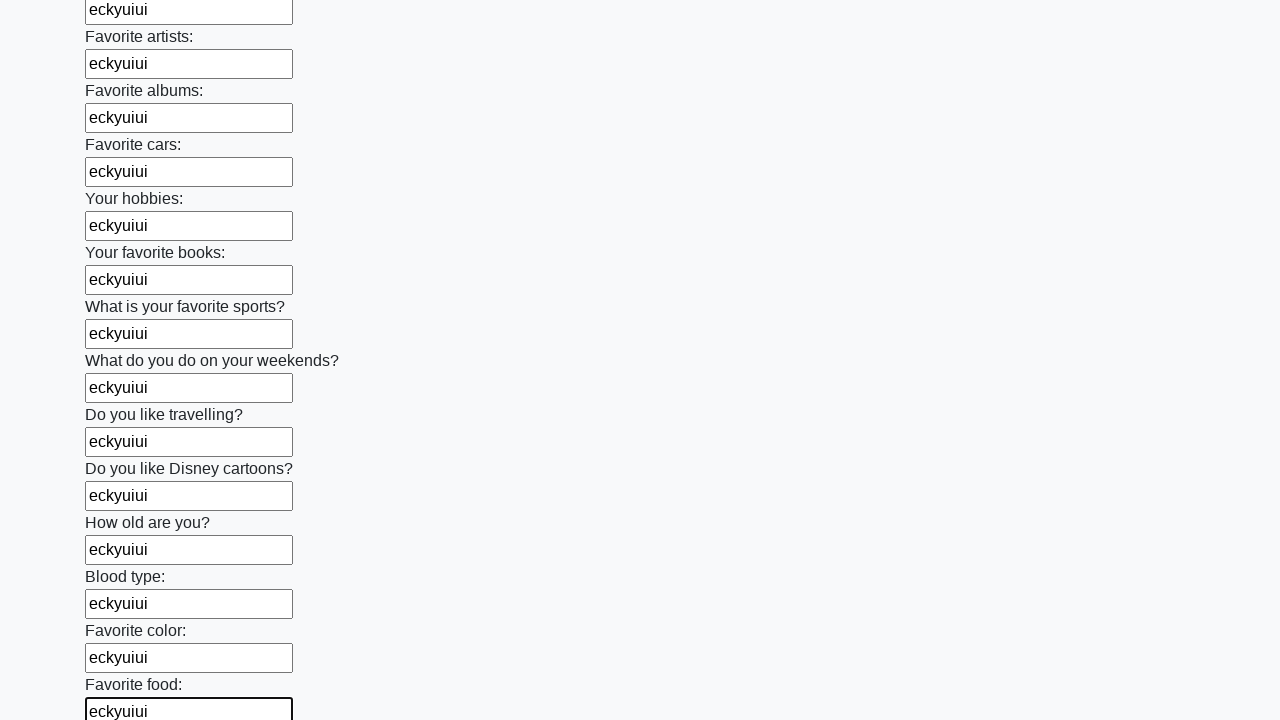

Filled input field with 'eckyuiui' on input >> nth=21
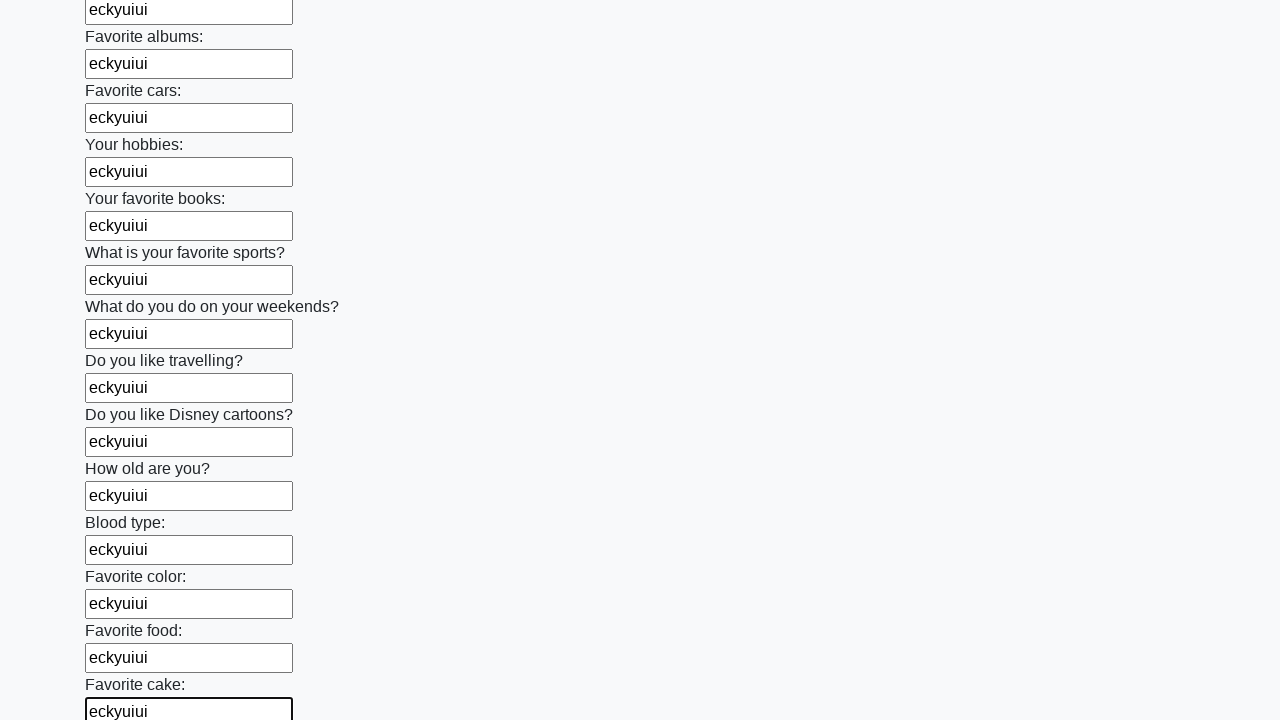

Filled input field with 'eckyuiui' on input >> nth=22
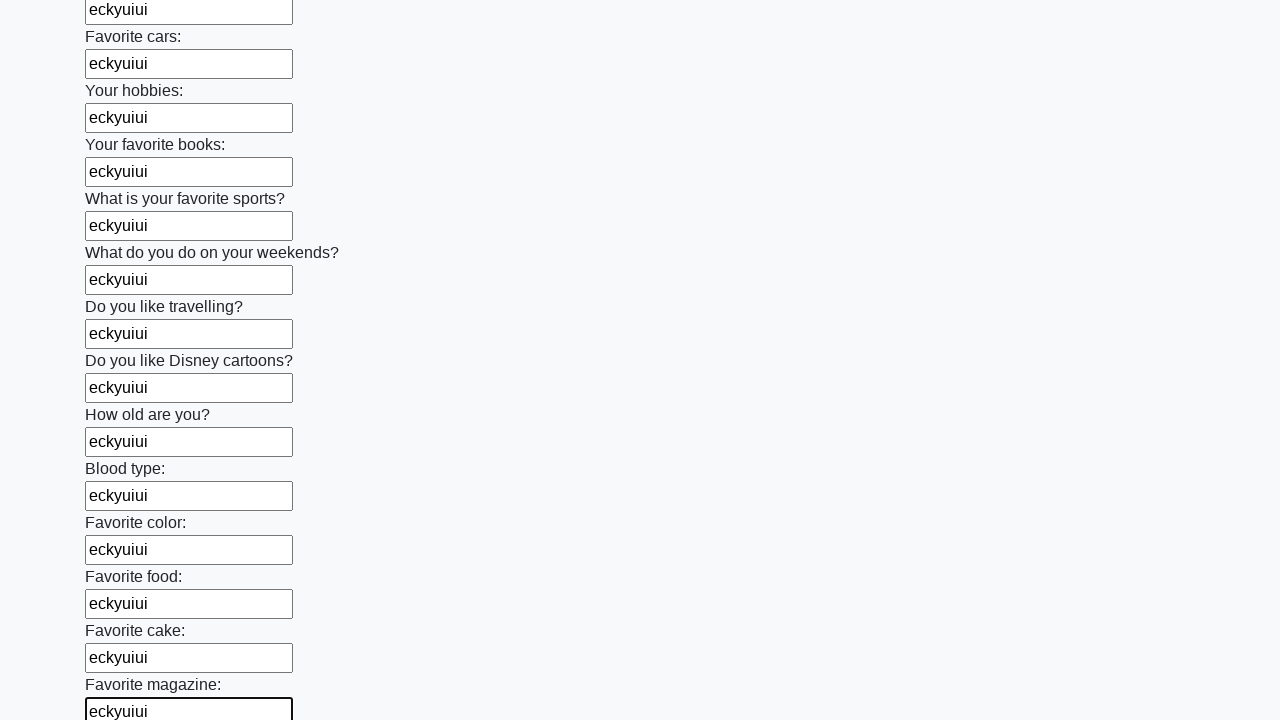

Filled input field with 'eckyuiui' on input >> nth=23
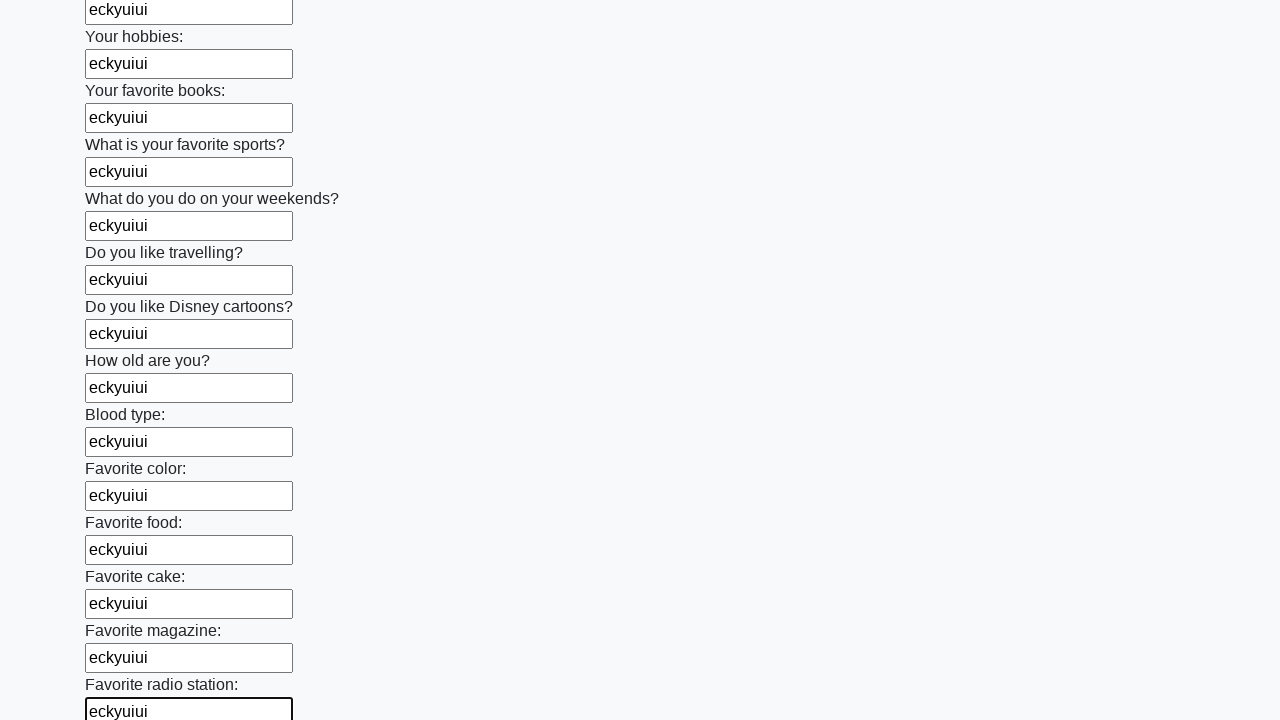

Filled input field with 'eckyuiui' on input >> nth=24
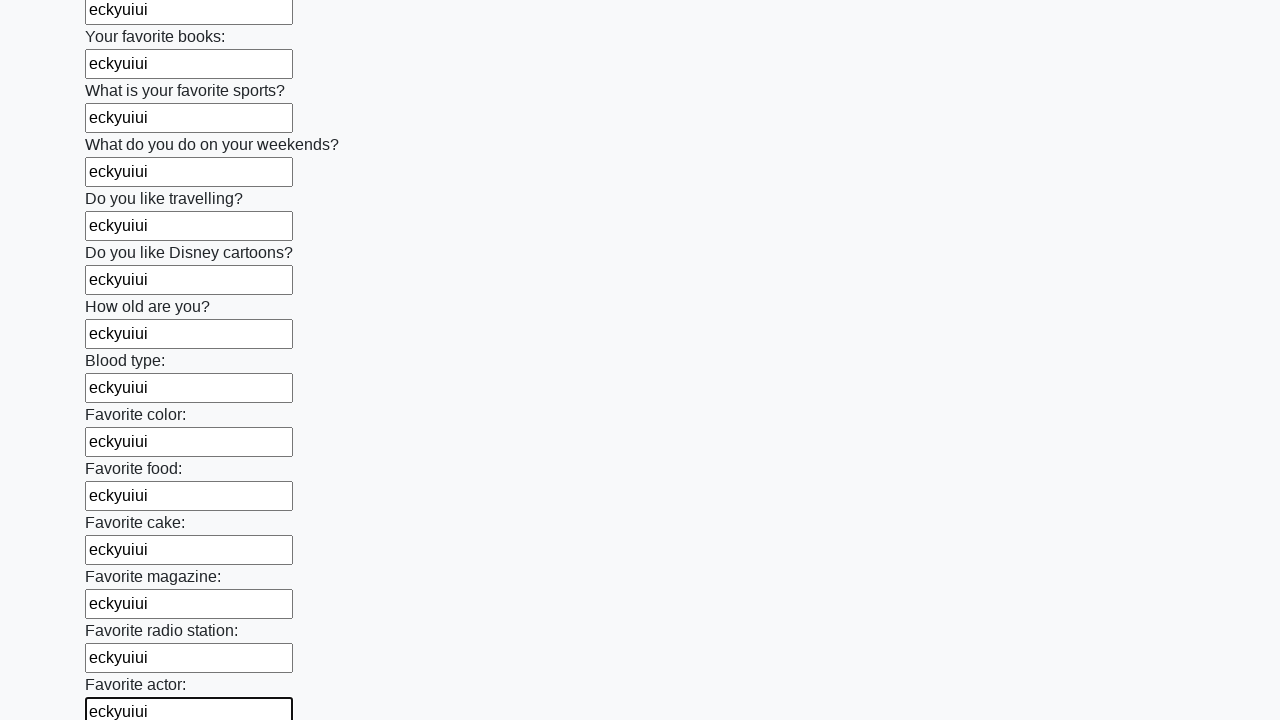

Filled input field with 'eckyuiui' on input >> nth=25
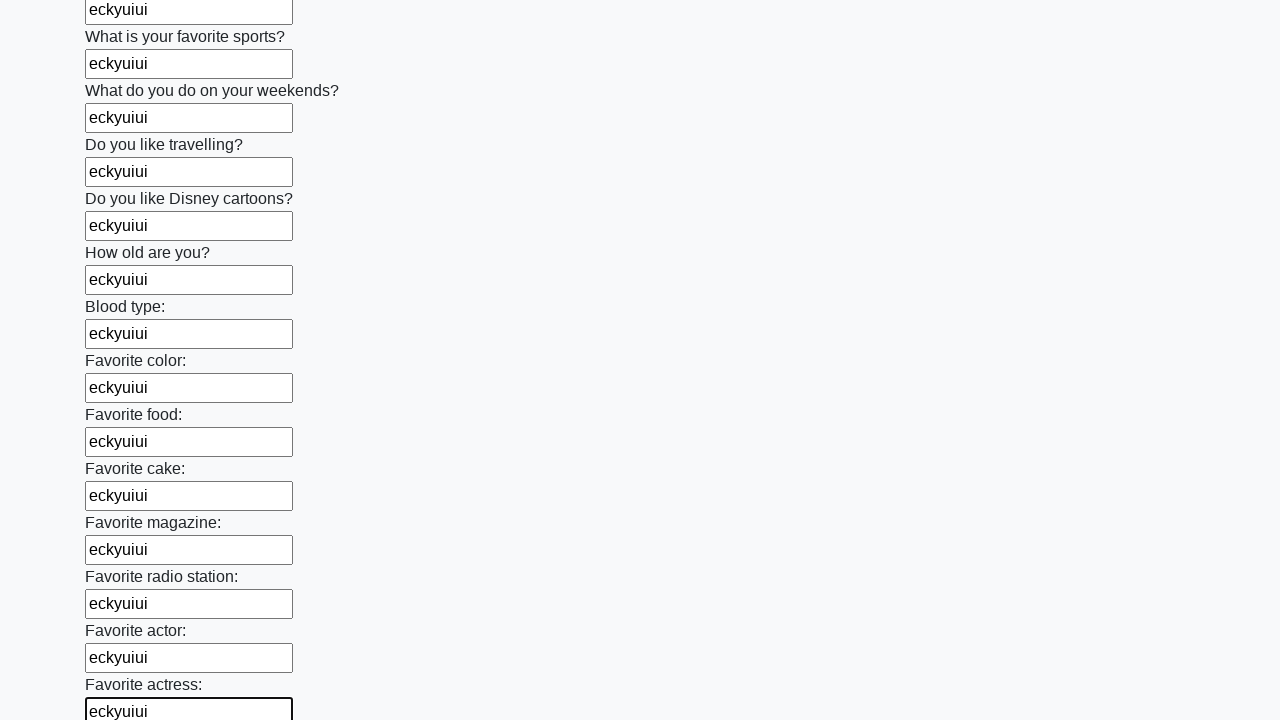

Filled input field with 'eckyuiui' on input >> nth=26
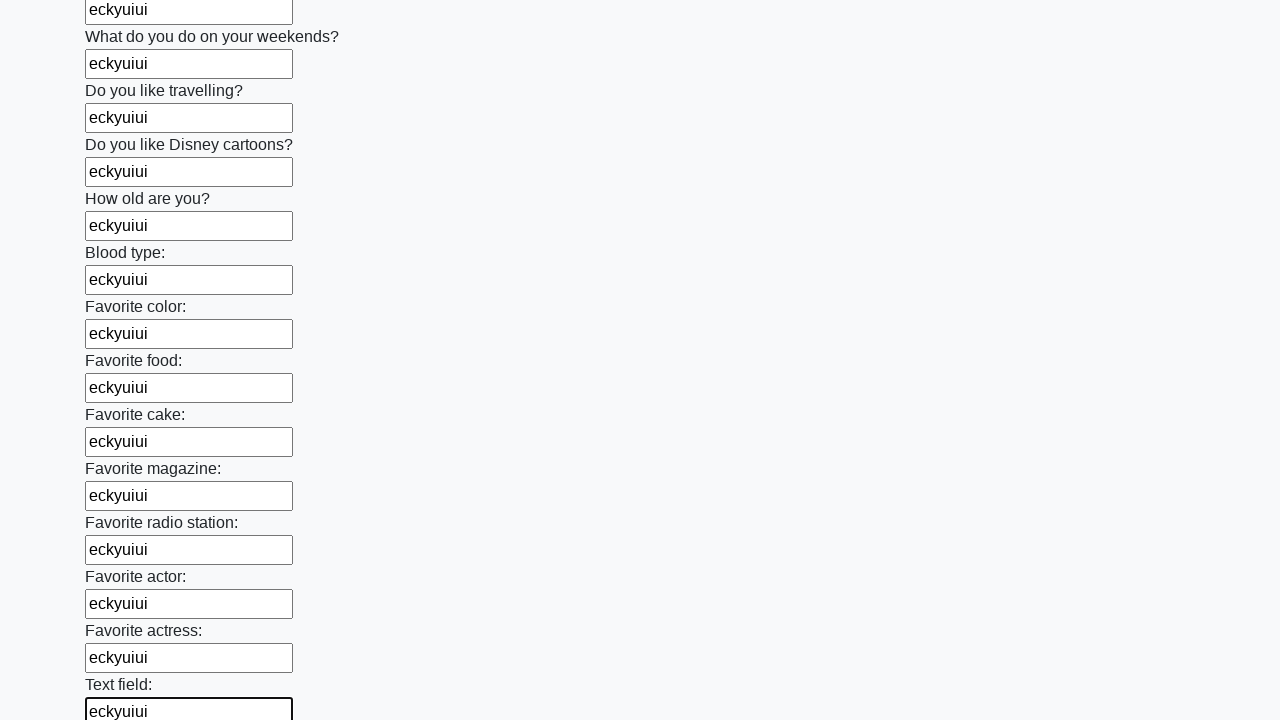

Filled input field with 'eckyuiui' on input >> nth=27
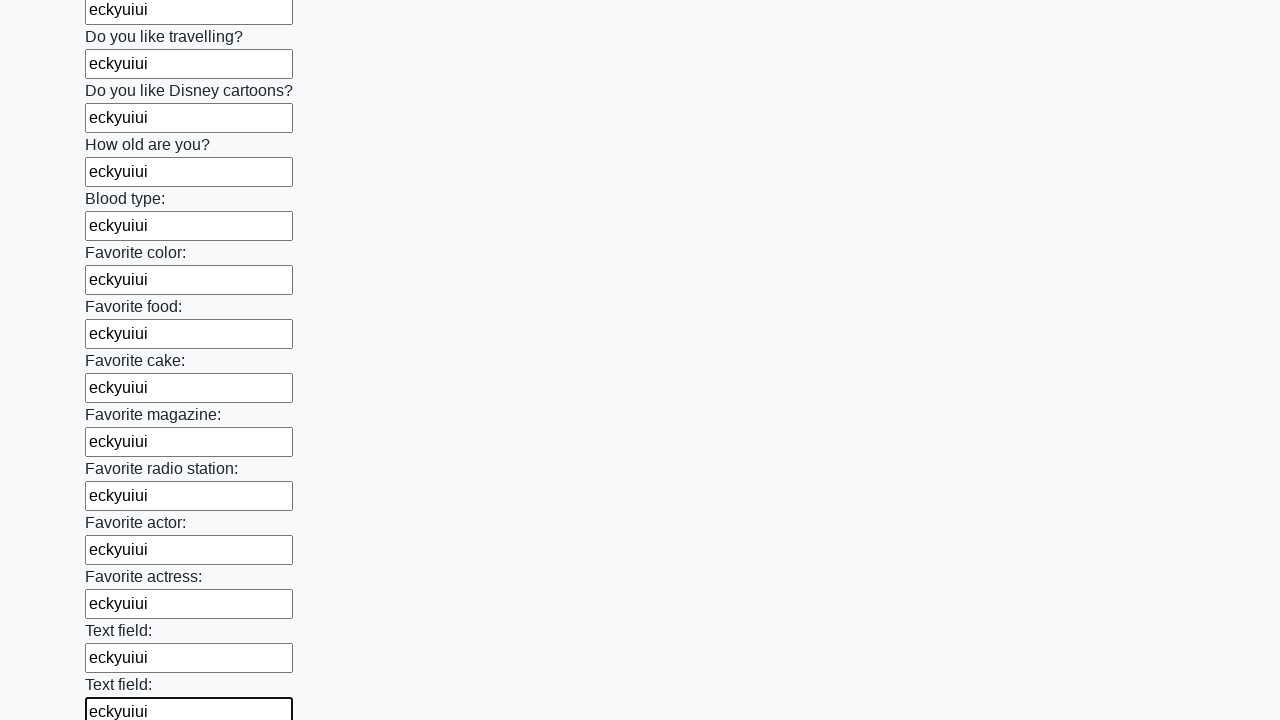

Filled input field with 'eckyuiui' on input >> nth=28
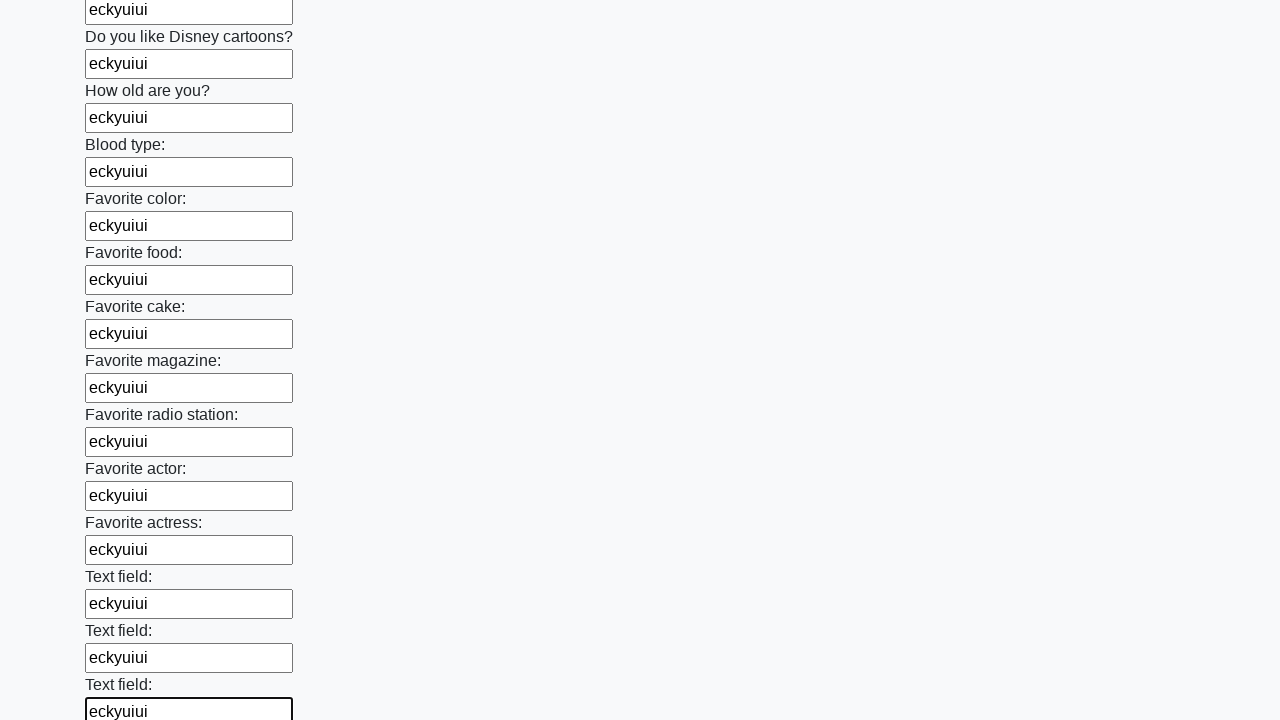

Filled input field with 'eckyuiui' on input >> nth=29
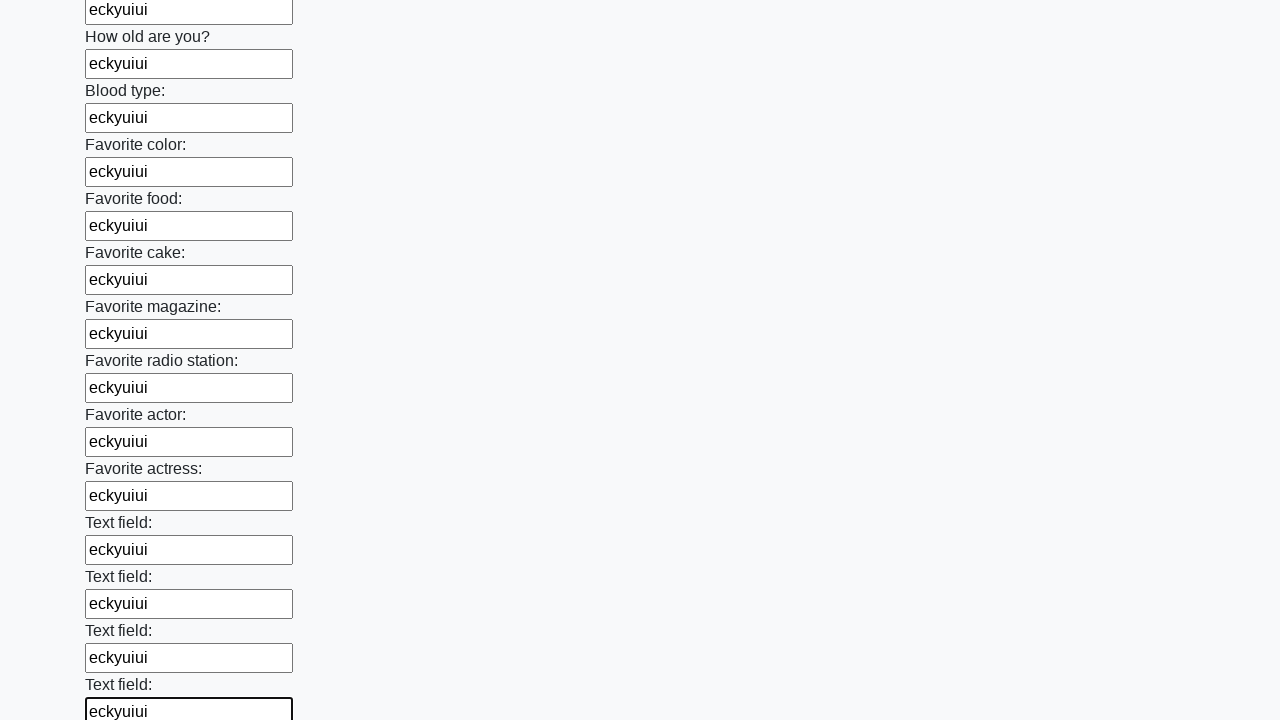

Filled input field with 'eckyuiui' on input >> nth=30
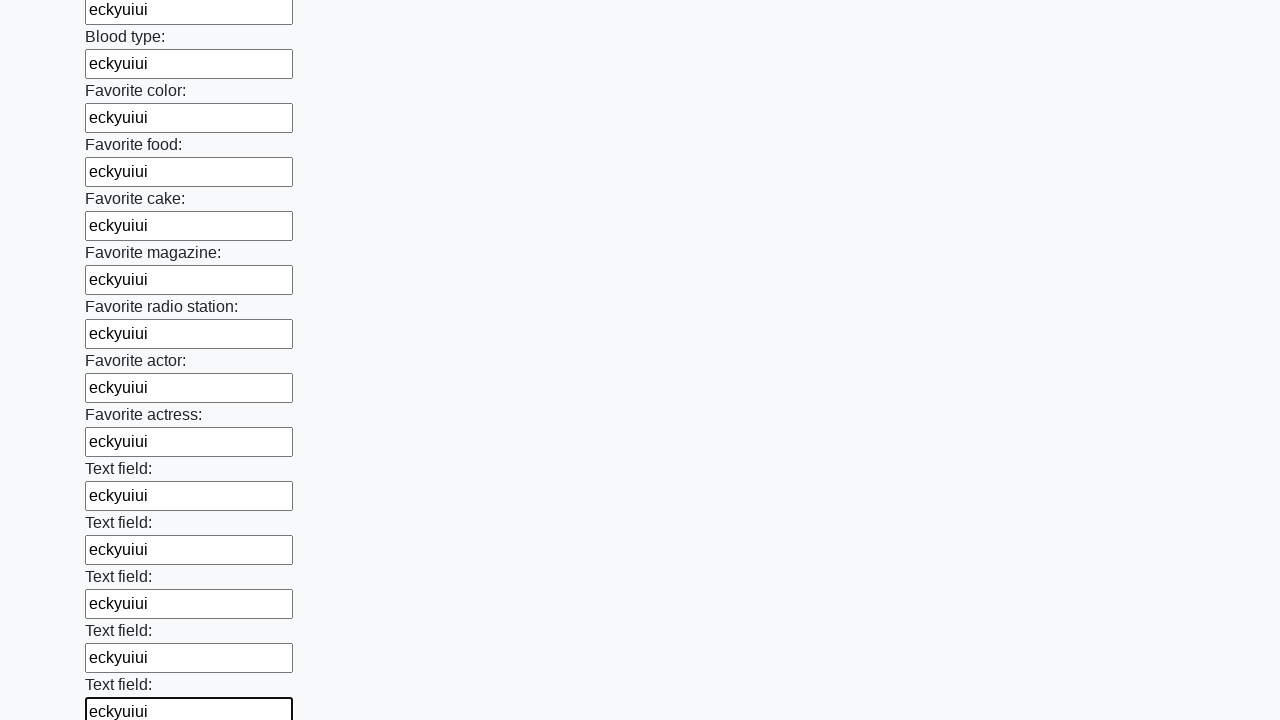

Filled input field with 'eckyuiui' on input >> nth=31
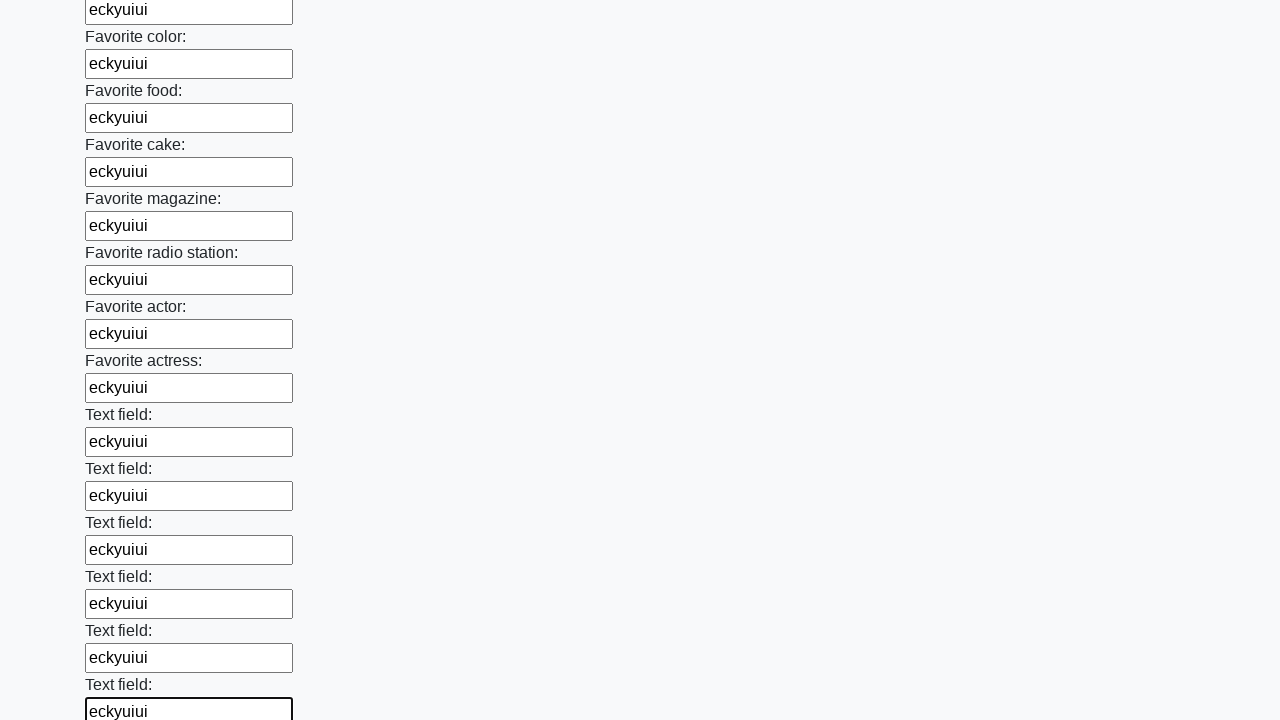

Filled input field with 'eckyuiui' on input >> nth=32
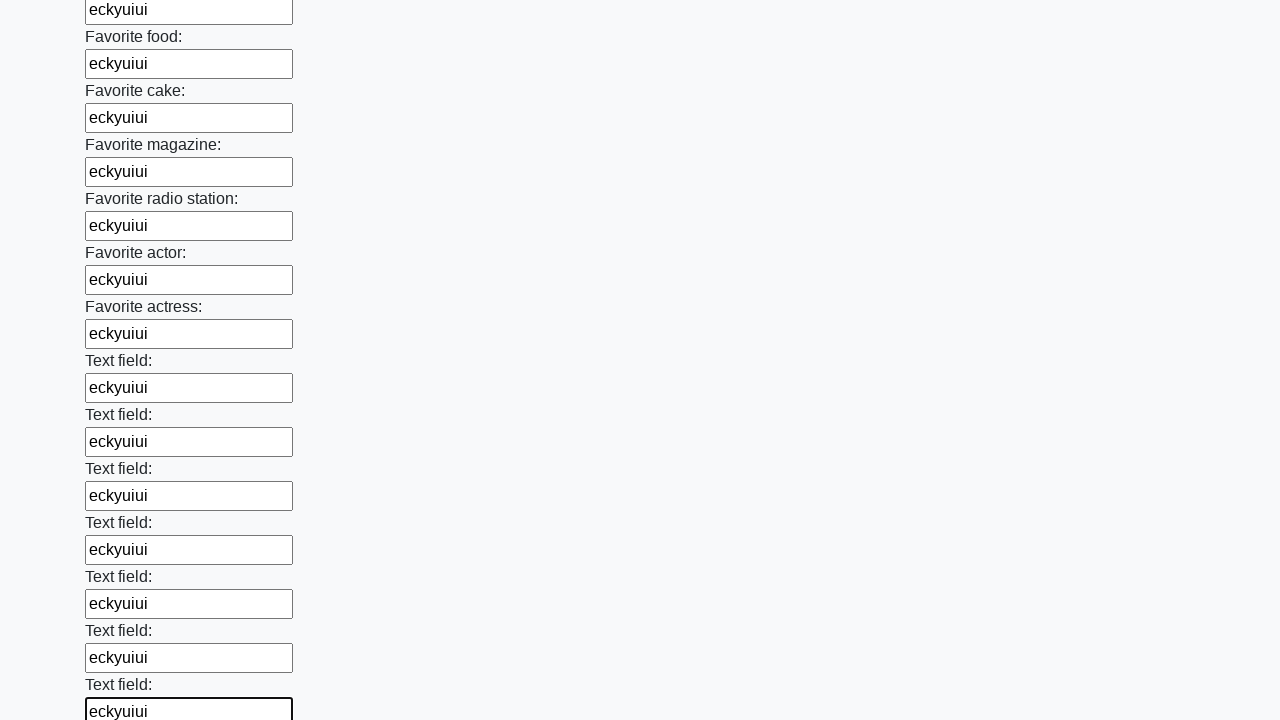

Filled input field with 'eckyuiui' on input >> nth=33
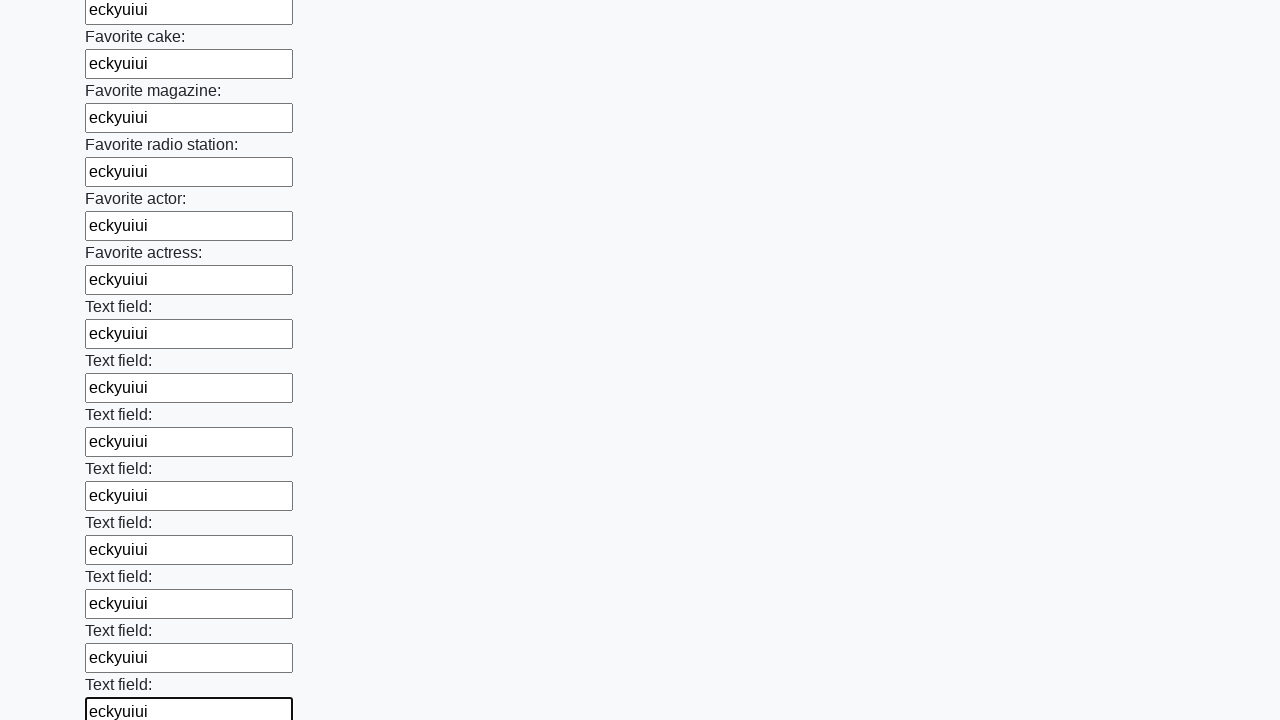

Filled input field with 'eckyuiui' on input >> nth=34
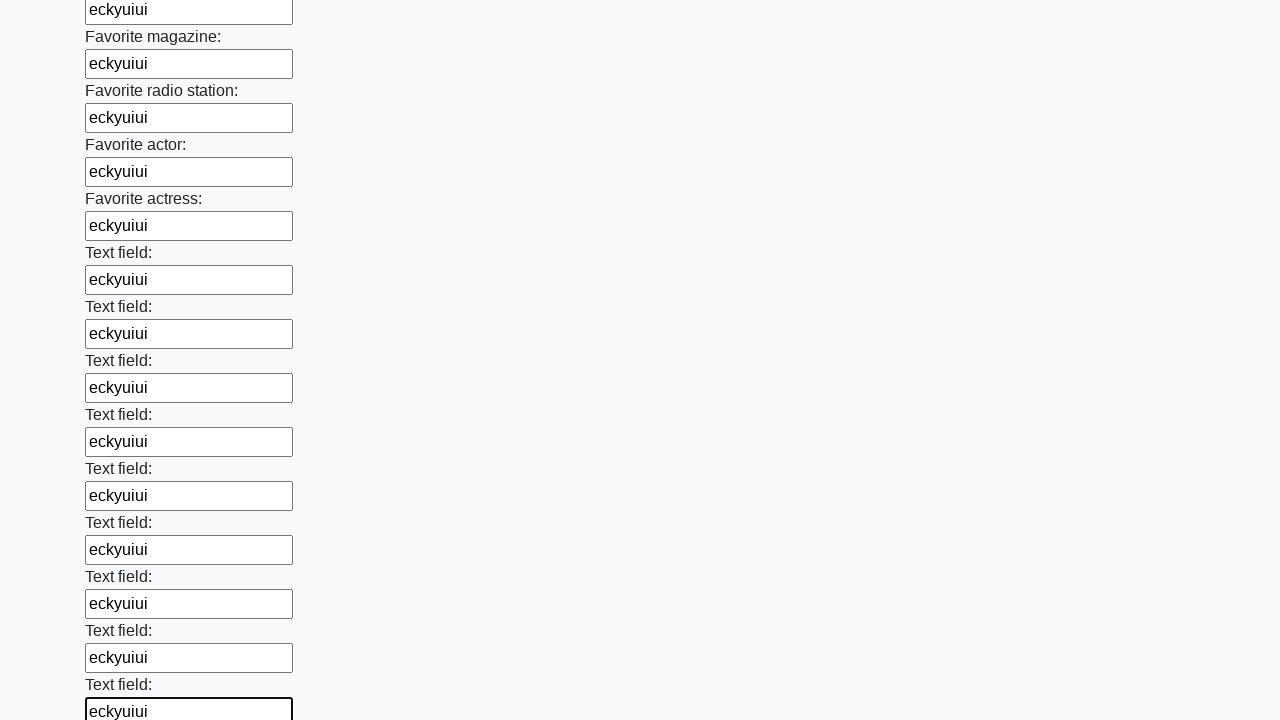

Filled input field with 'eckyuiui' on input >> nth=35
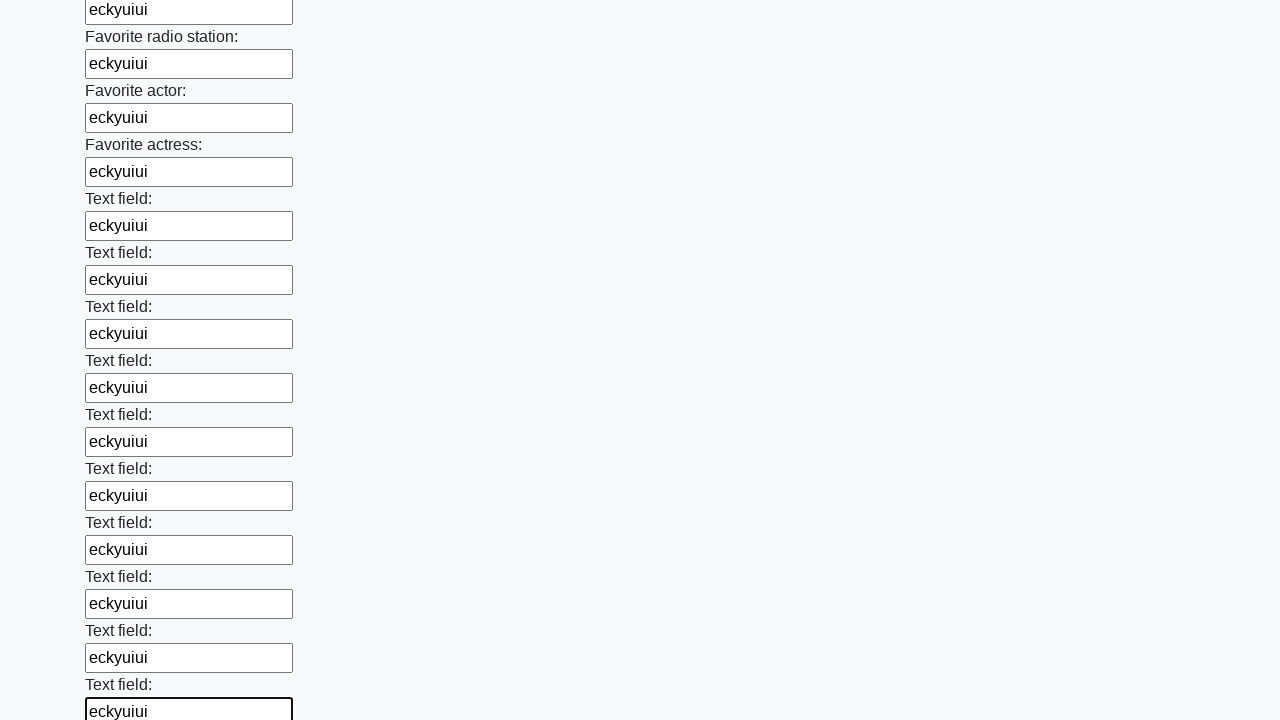

Filled input field with 'eckyuiui' on input >> nth=36
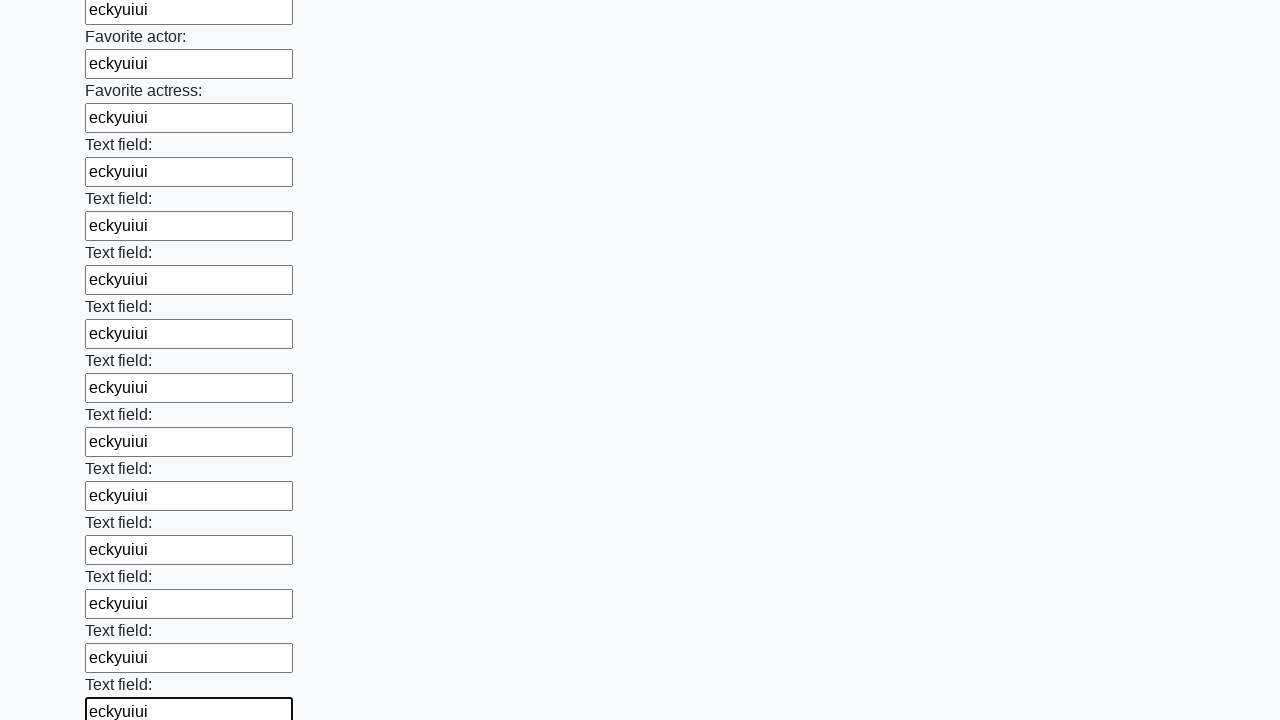

Filled input field with 'eckyuiui' on input >> nth=37
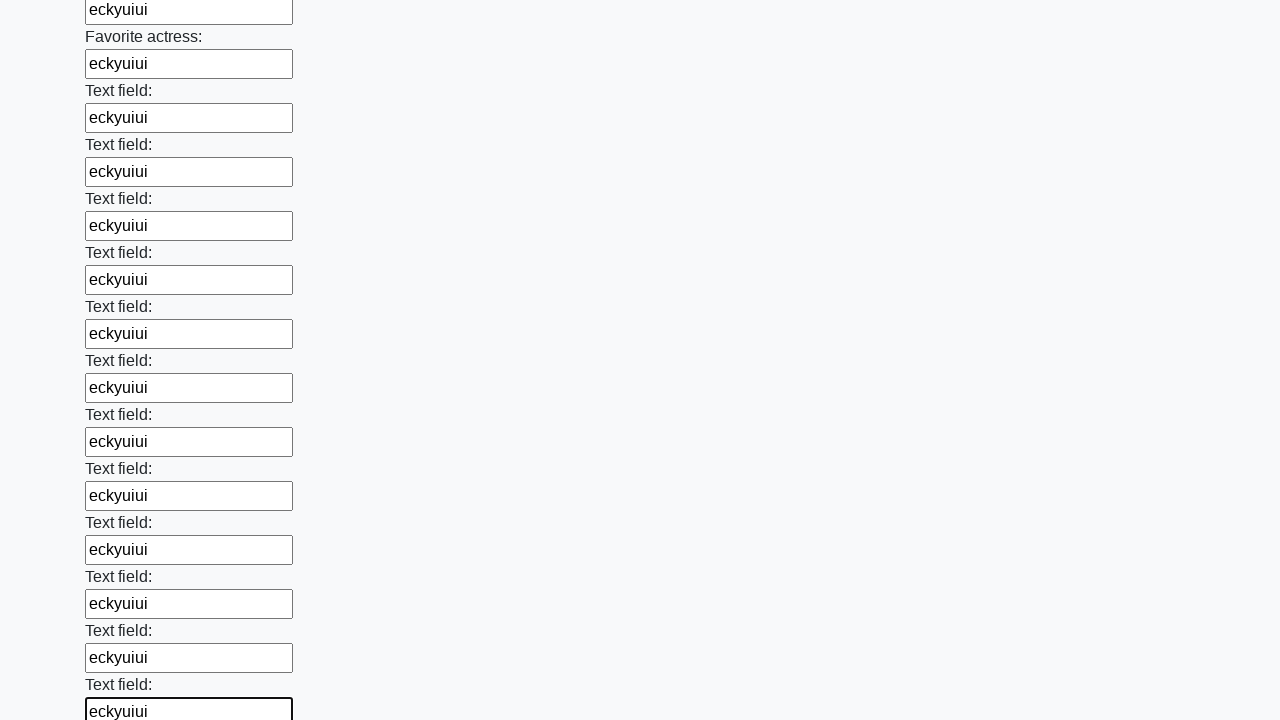

Filled input field with 'eckyuiui' on input >> nth=38
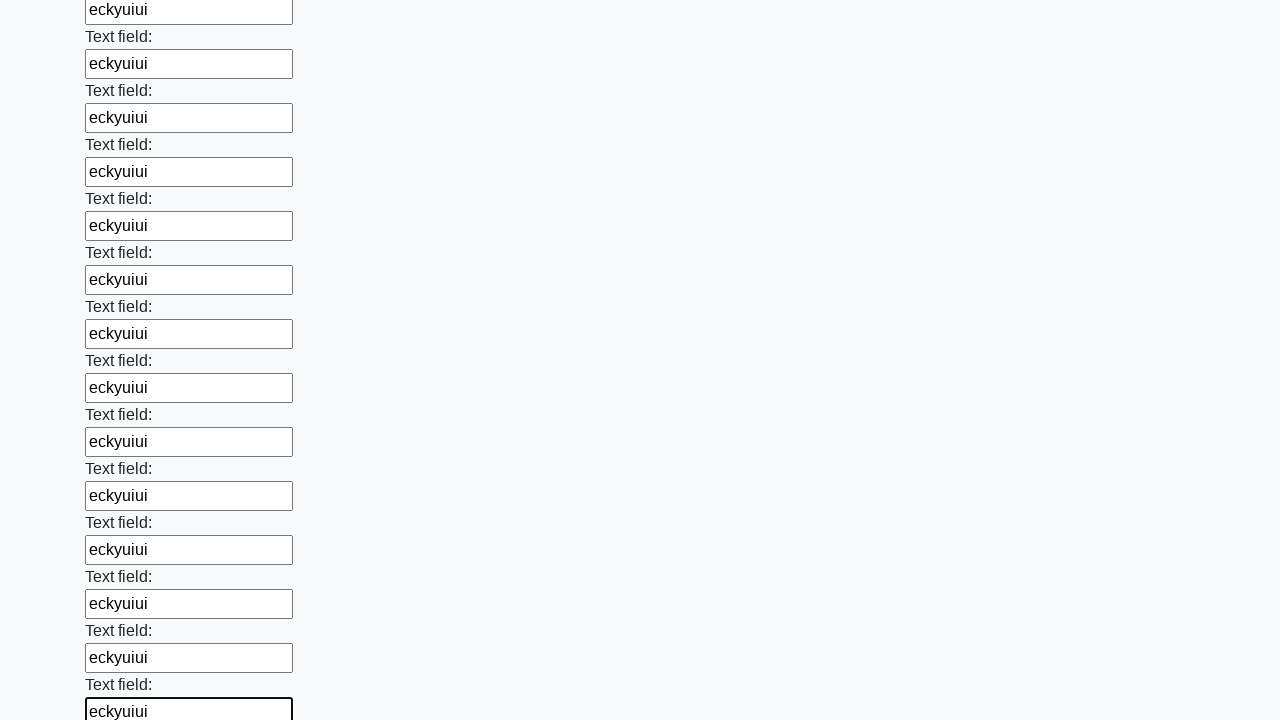

Filled input field with 'eckyuiui' on input >> nth=39
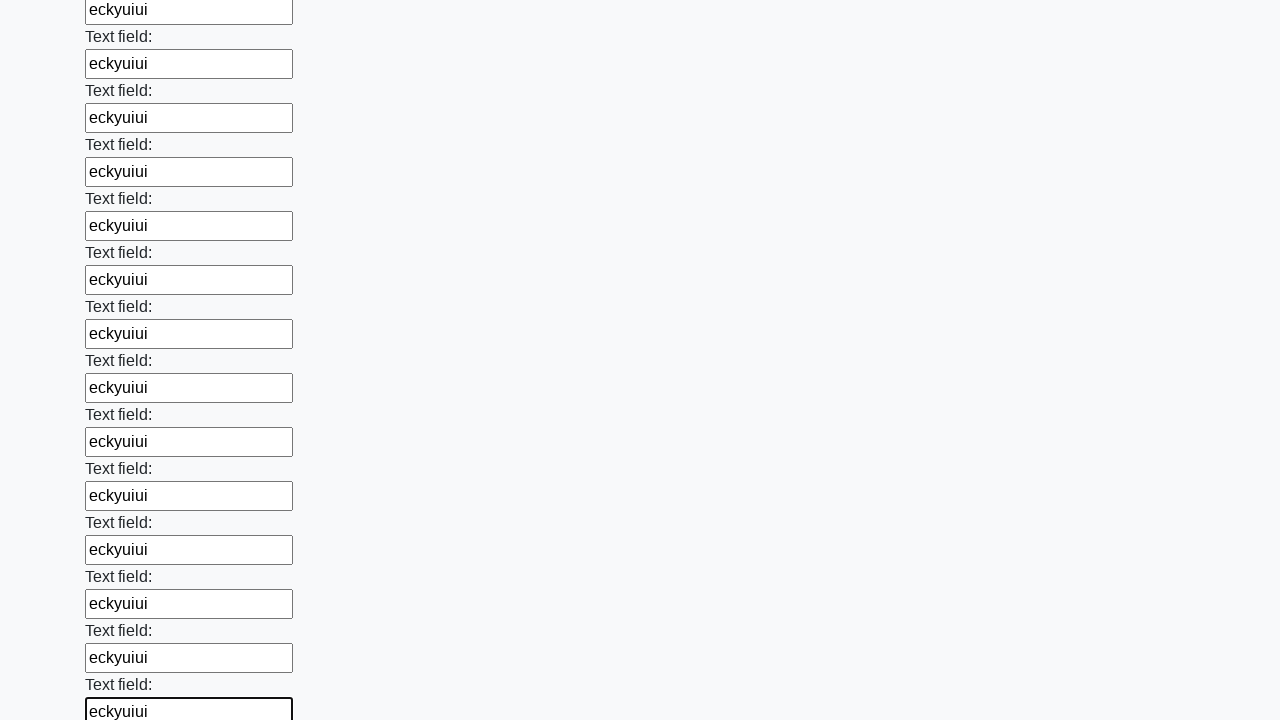

Filled input field with 'eckyuiui' on input >> nth=40
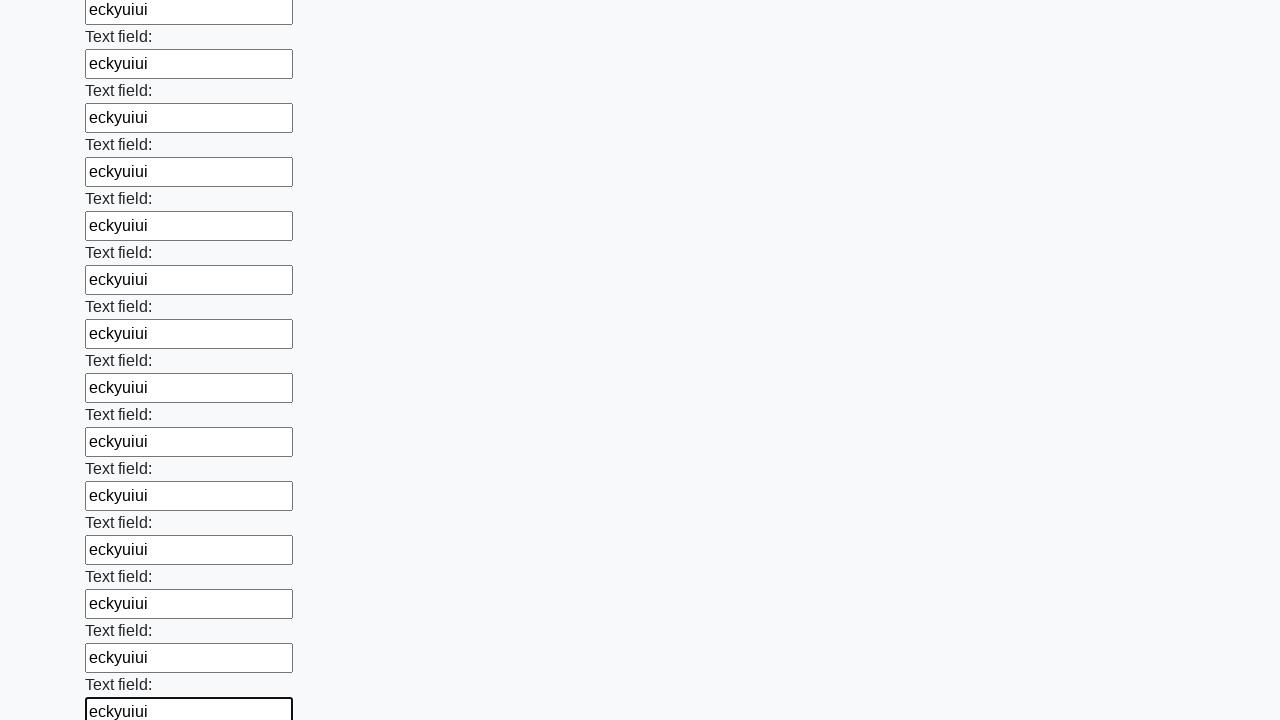

Filled input field with 'eckyuiui' on input >> nth=41
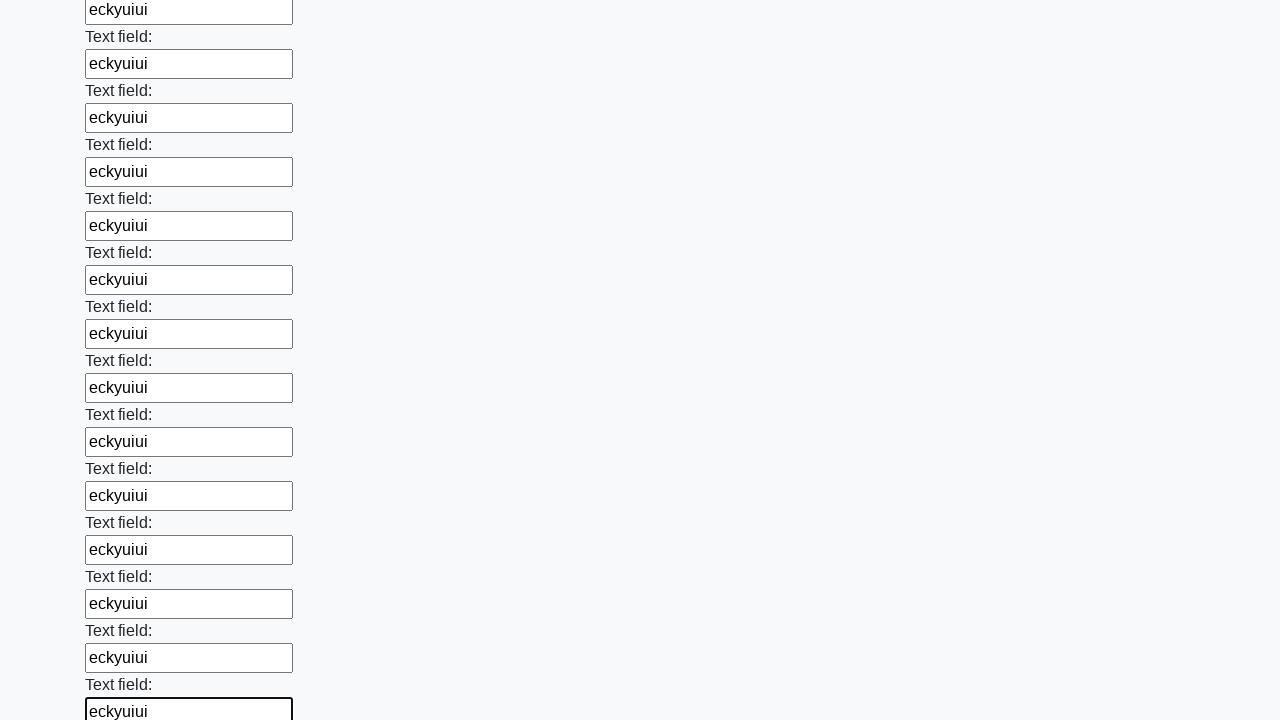

Filled input field with 'eckyuiui' on input >> nth=42
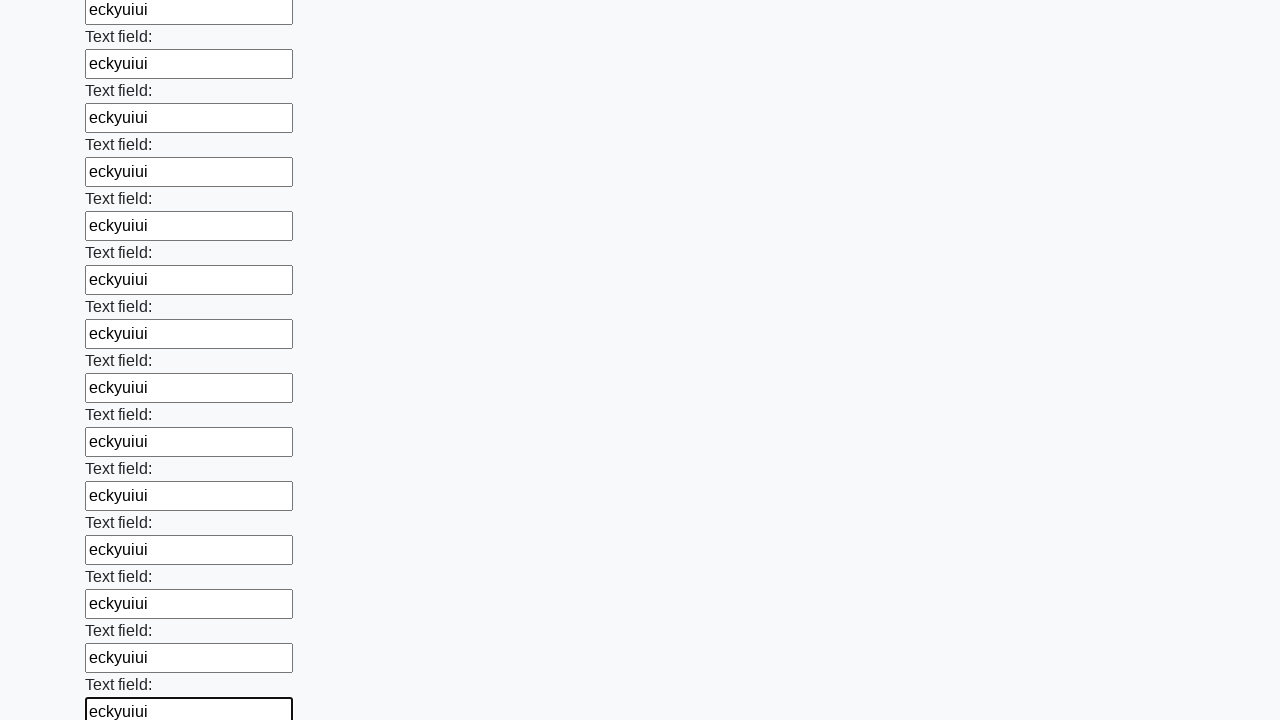

Filled input field with 'eckyuiui' on input >> nth=43
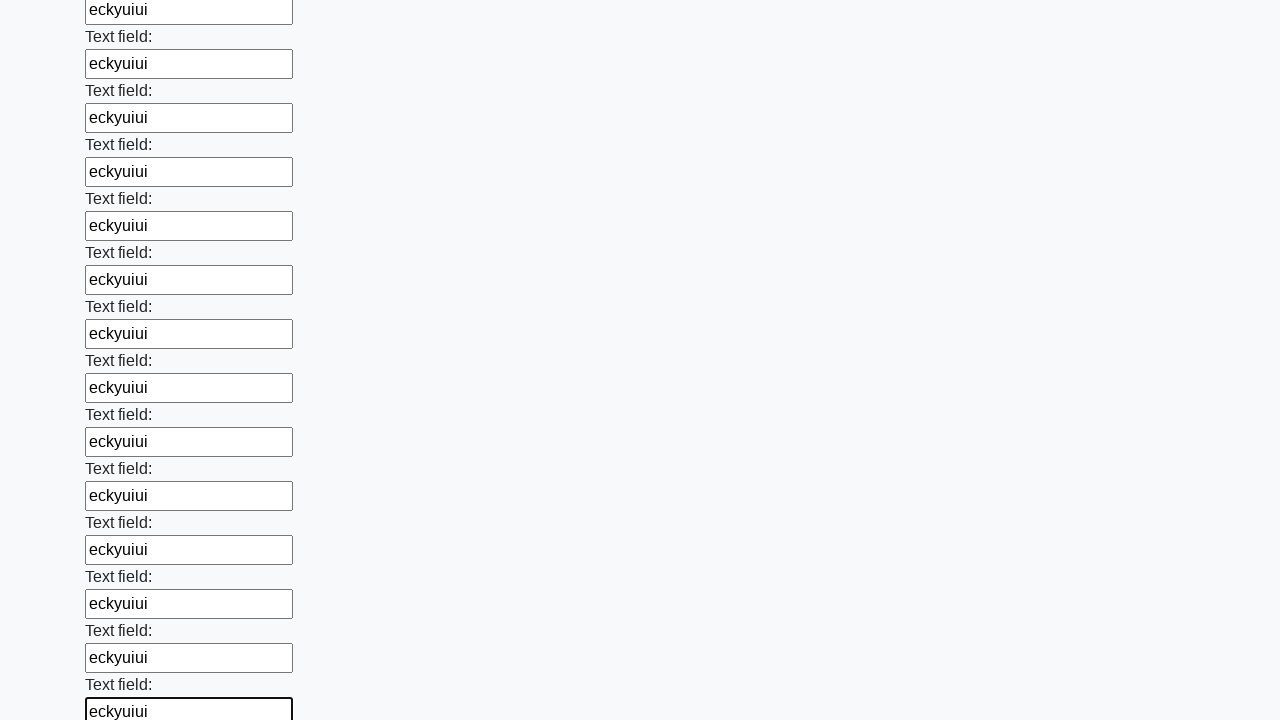

Filled input field with 'eckyuiui' on input >> nth=44
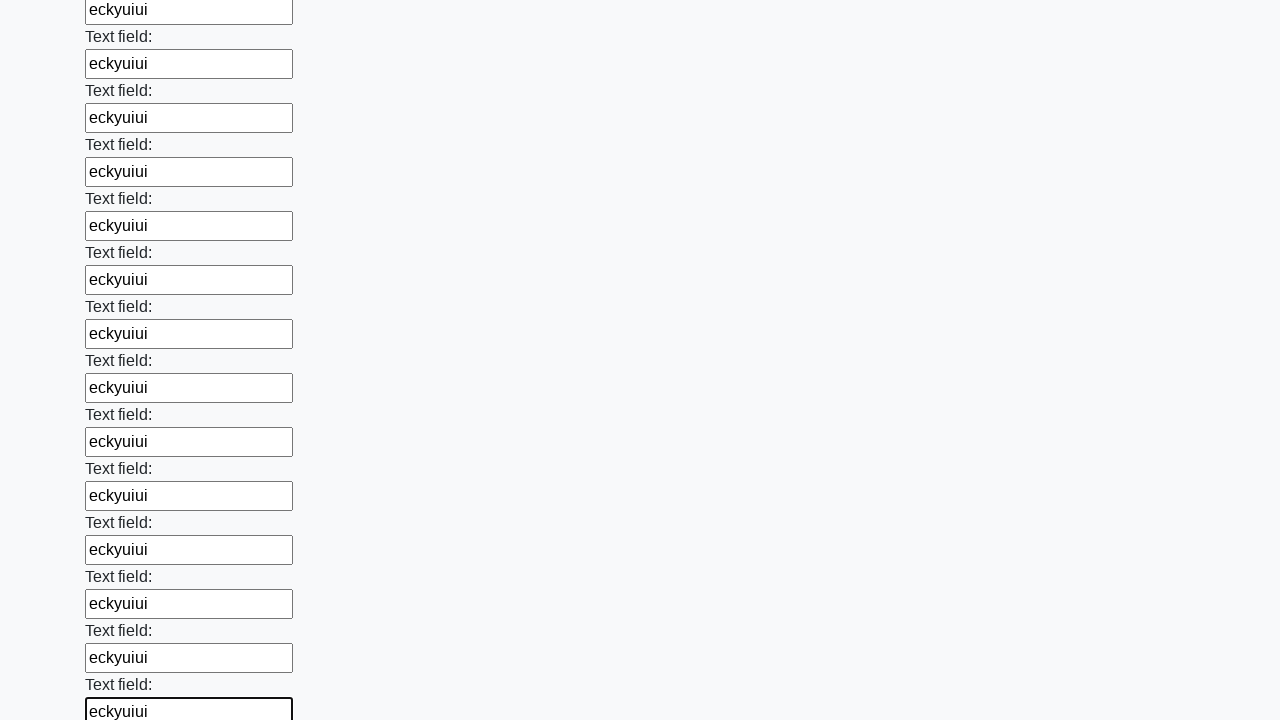

Filled input field with 'eckyuiui' on input >> nth=45
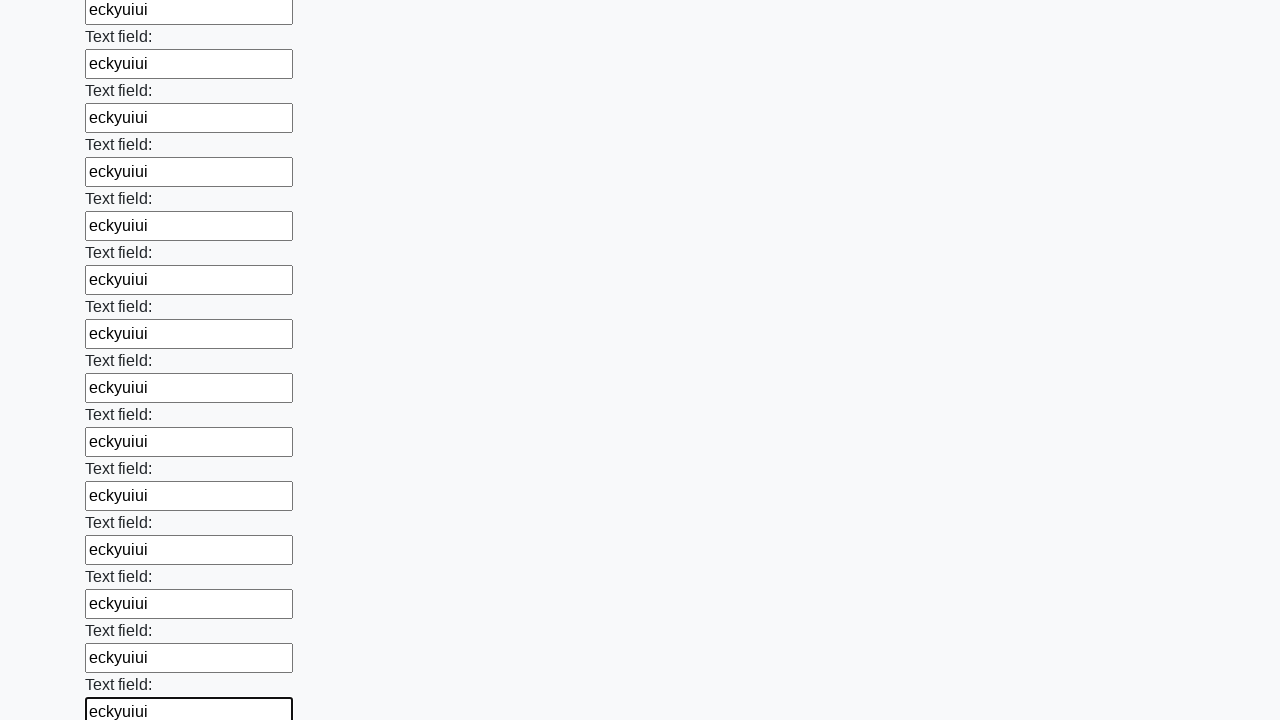

Filled input field with 'eckyuiui' on input >> nth=46
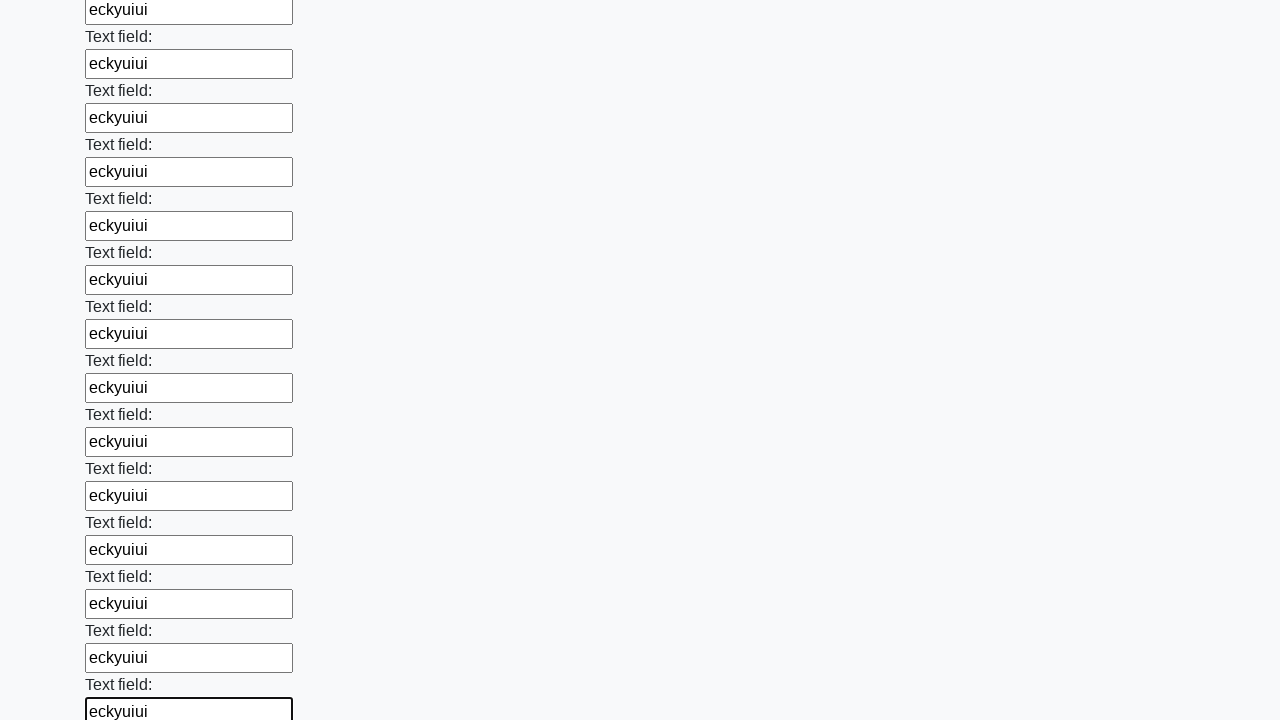

Filled input field with 'eckyuiui' on input >> nth=47
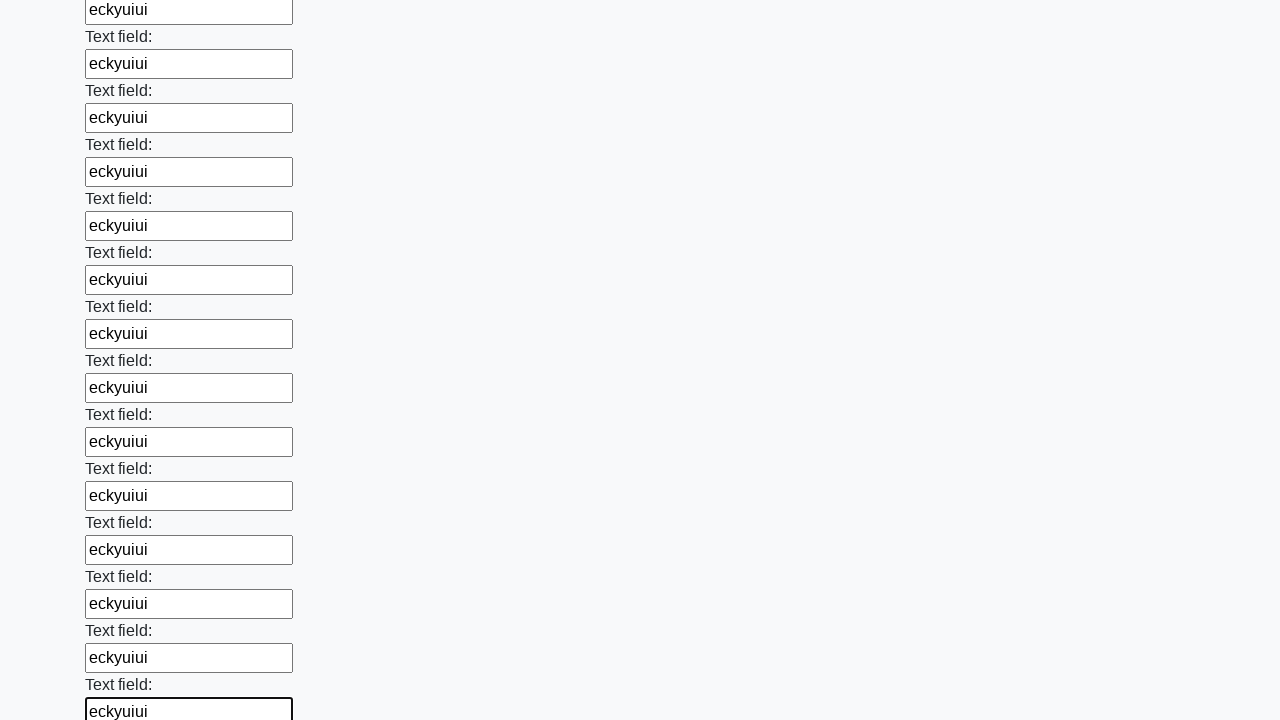

Filled input field with 'eckyuiui' on input >> nth=48
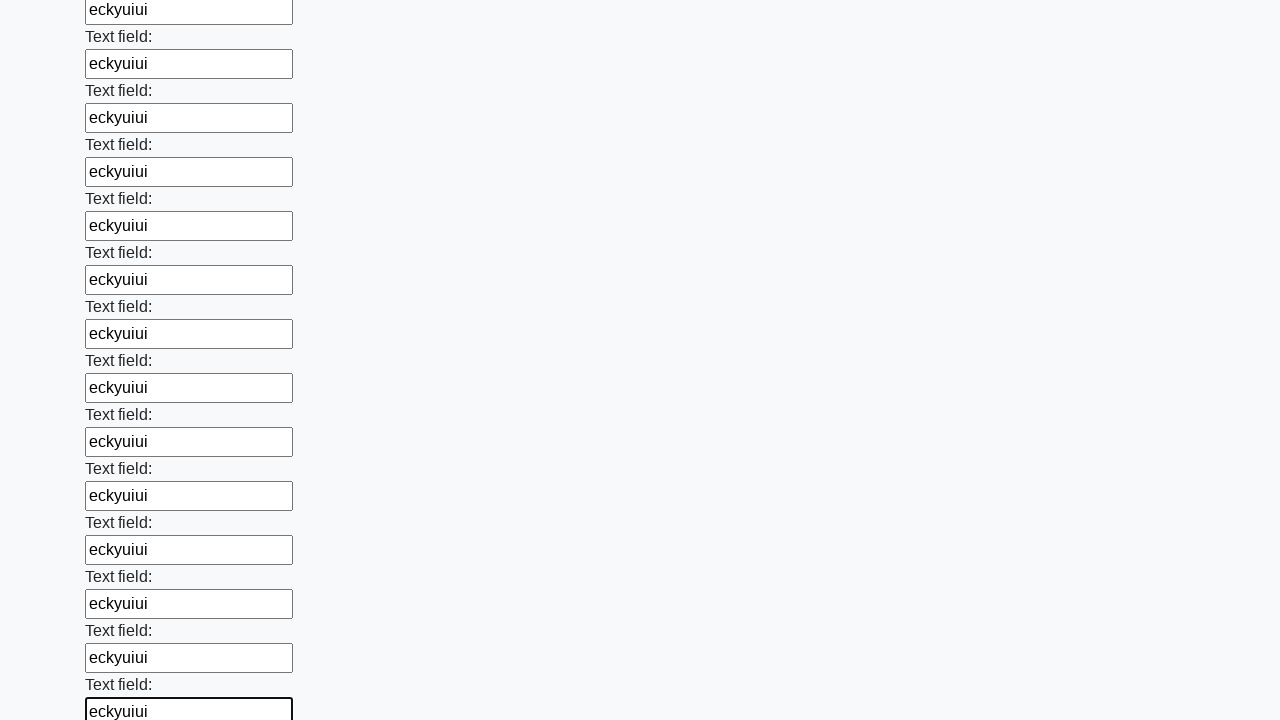

Filled input field with 'eckyuiui' on input >> nth=49
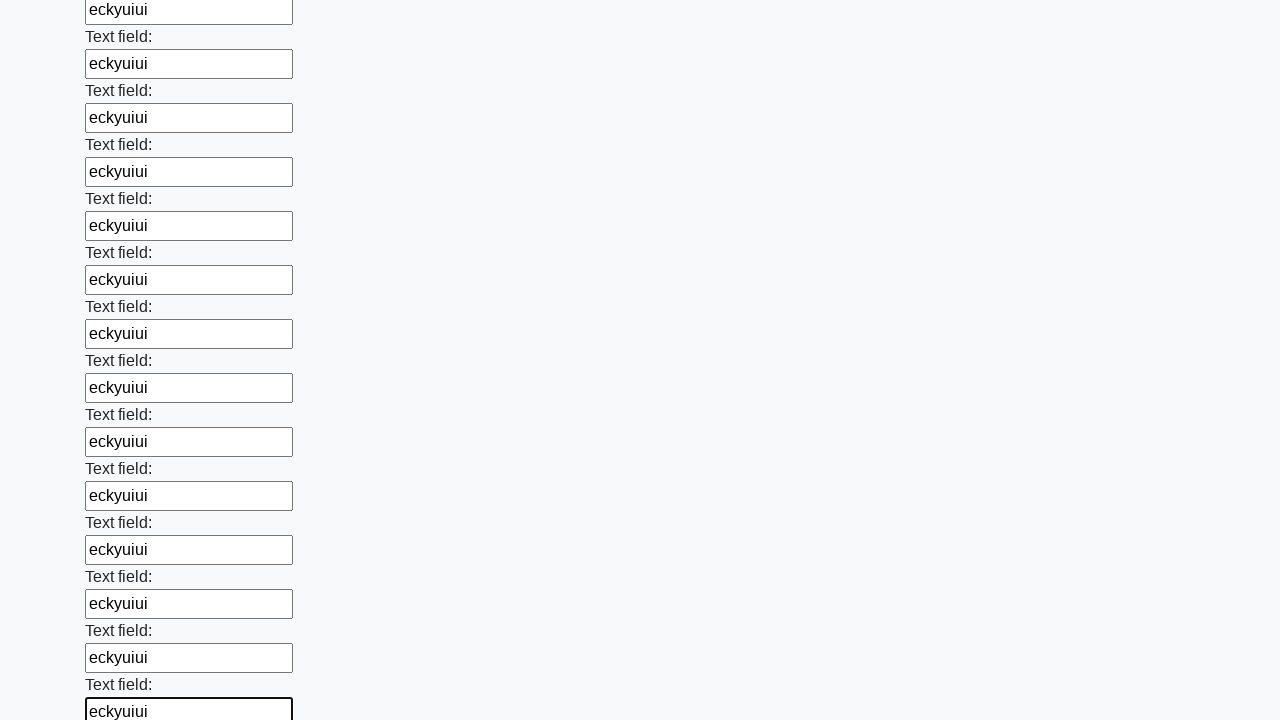

Filled input field with 'eckyuiui' on input >> nth=50
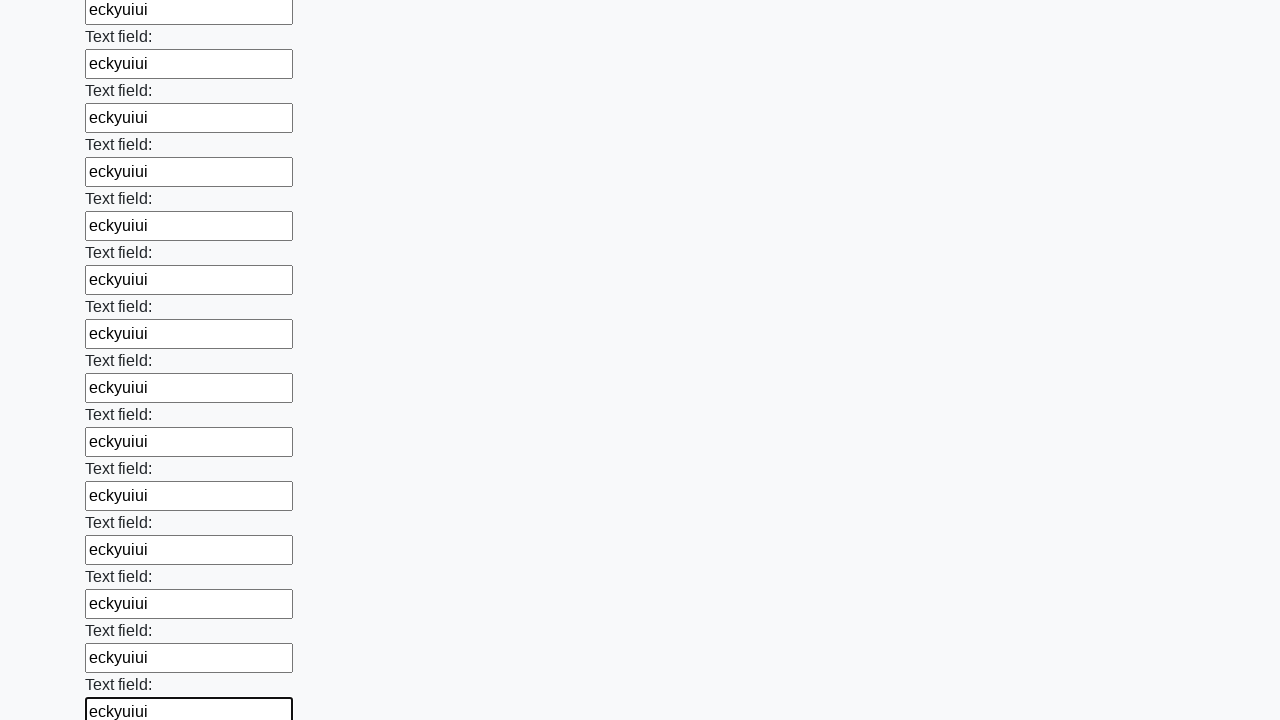

Filled input field with 'eckyuiui' on input >> nth=51
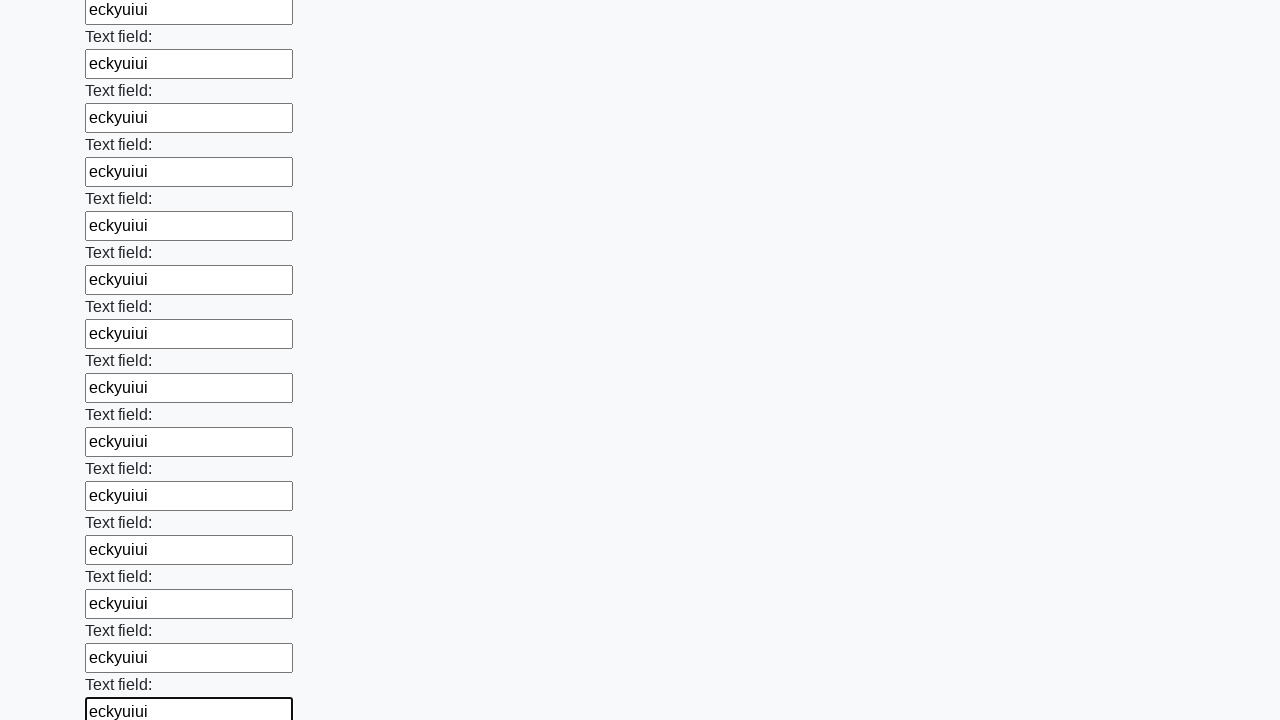

Filled input field with 'eckyuiui' on input >> nth=52
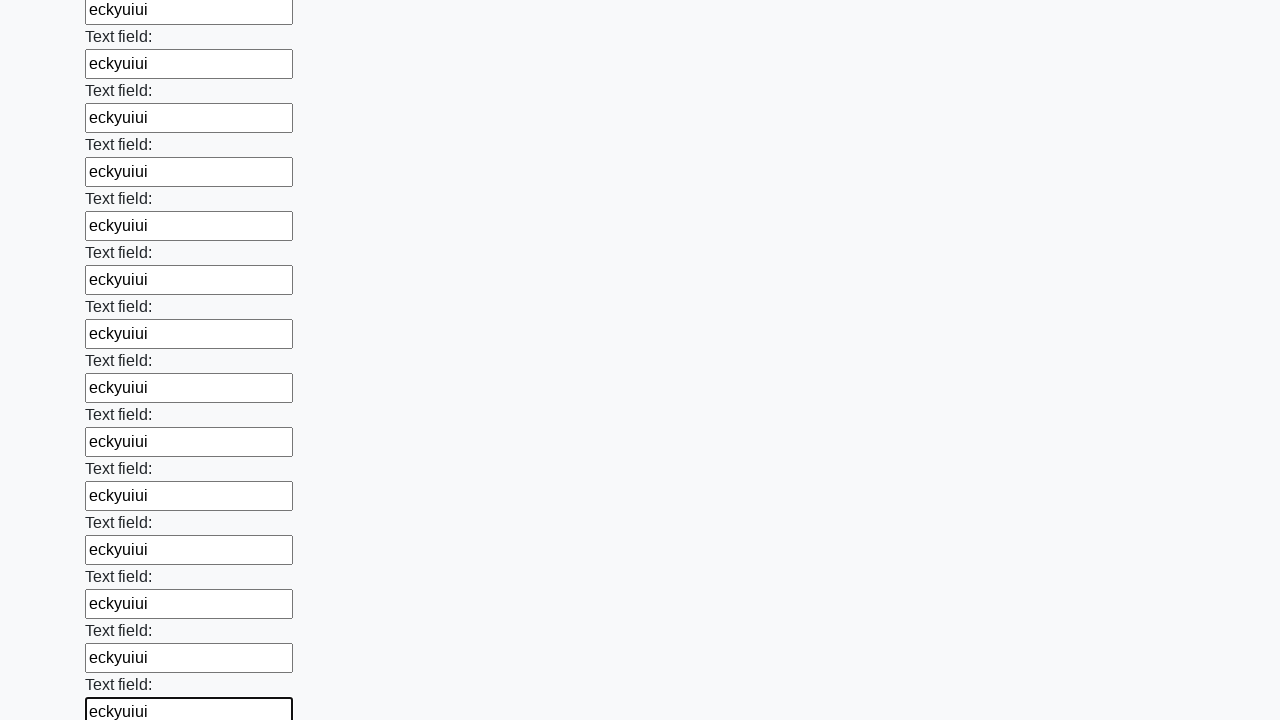

Filled input field with 'eckyuiui' on input >> nth=53
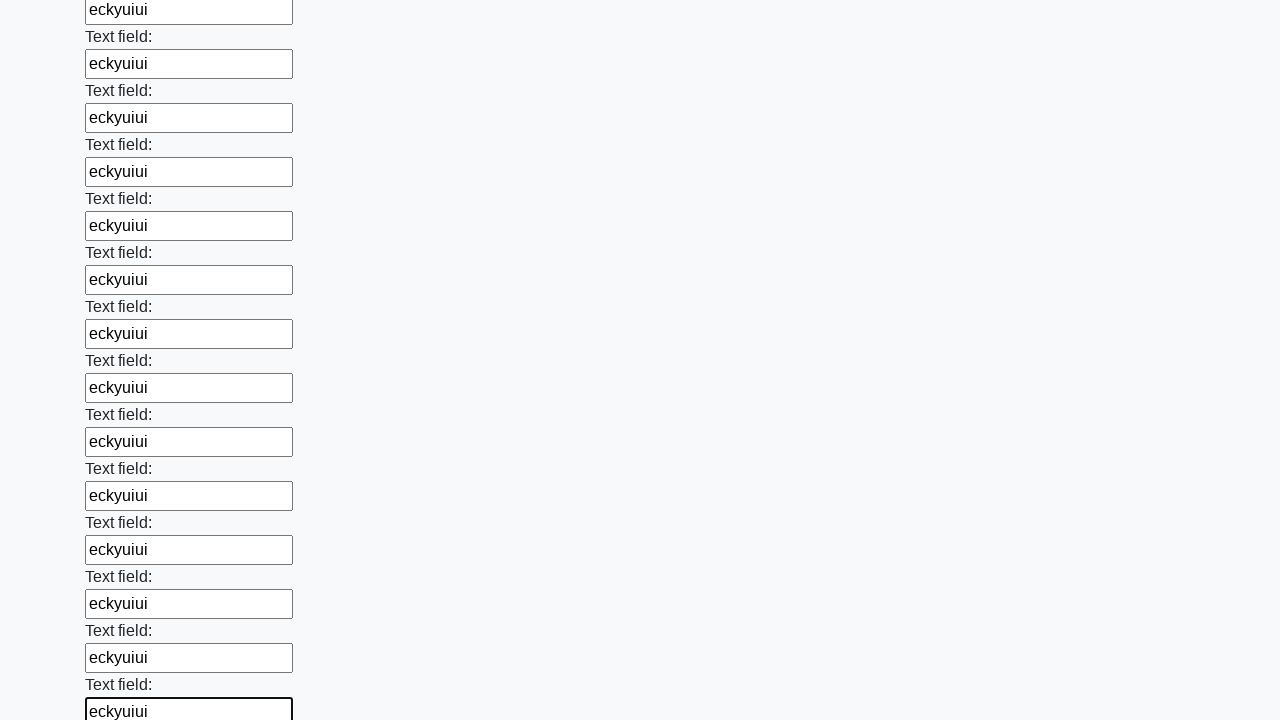

Filled input field with 'eckyuiui' on input >> nth=54
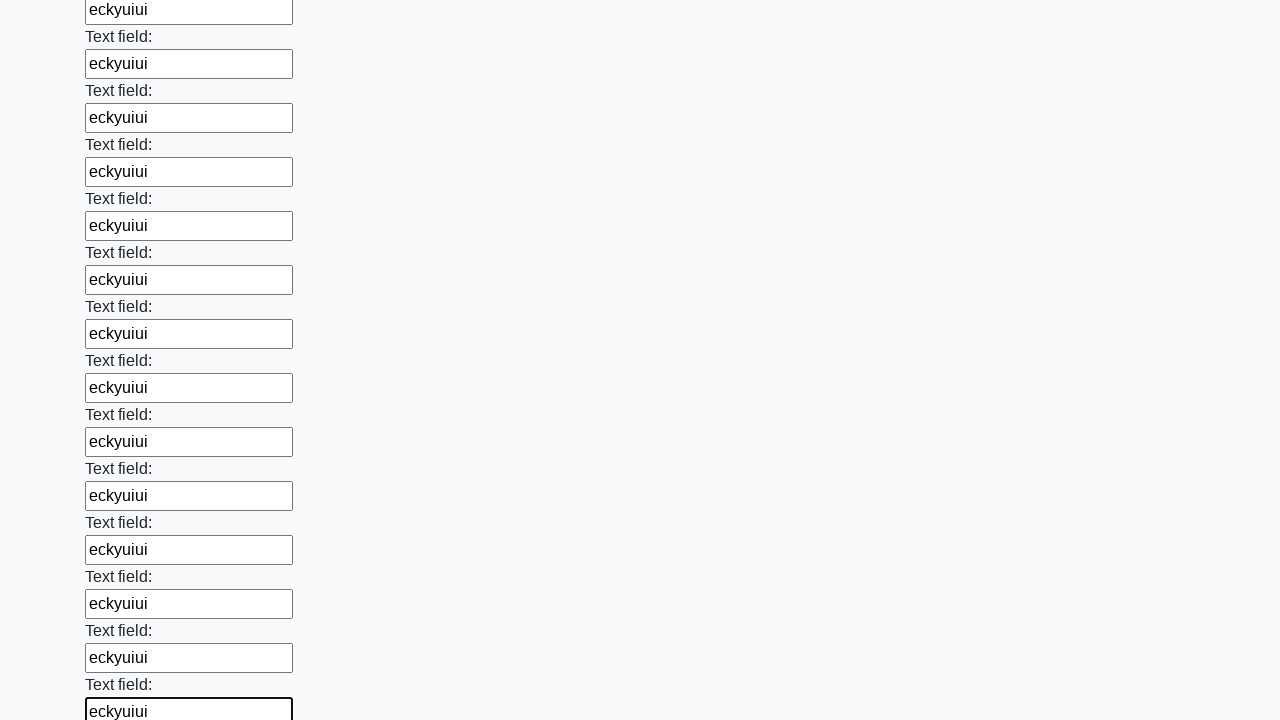

Filled input field with 'eckyuiui' on input >> nth=55
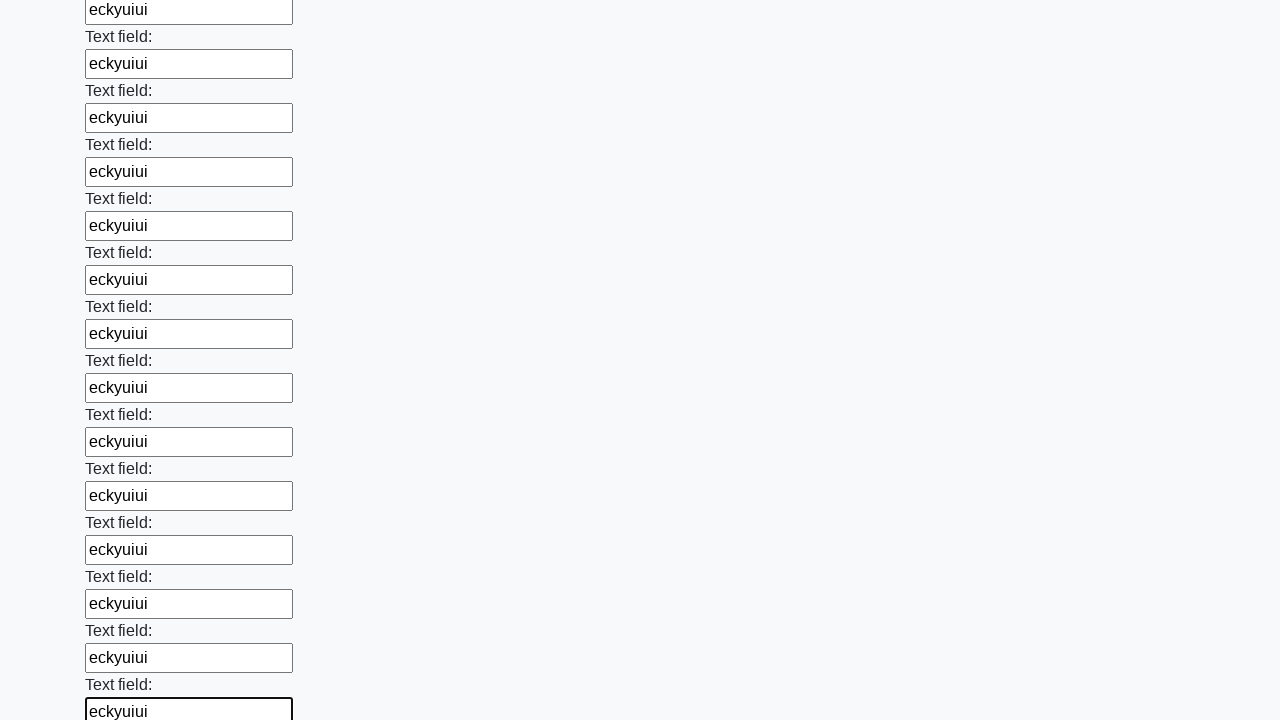

Filled input field with 'eckyuiui' on input >> nth=56
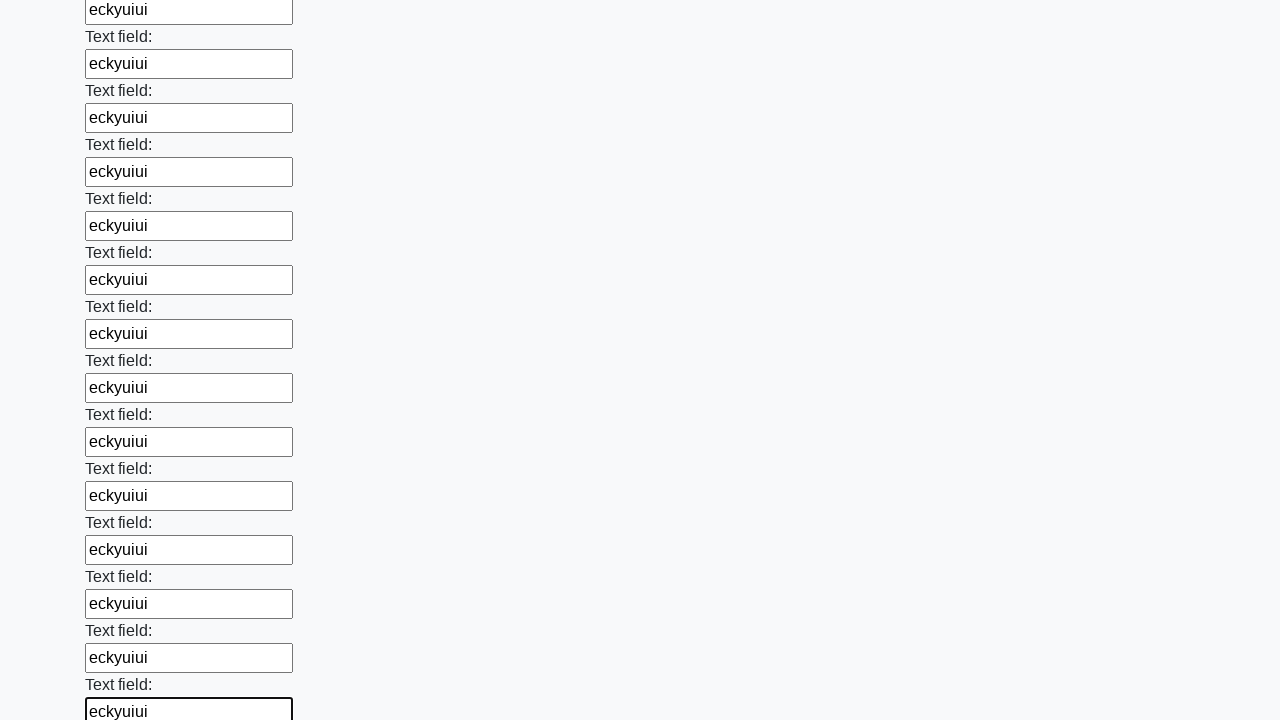

Filled input field with 'eckyuiui' on input >> nth=57
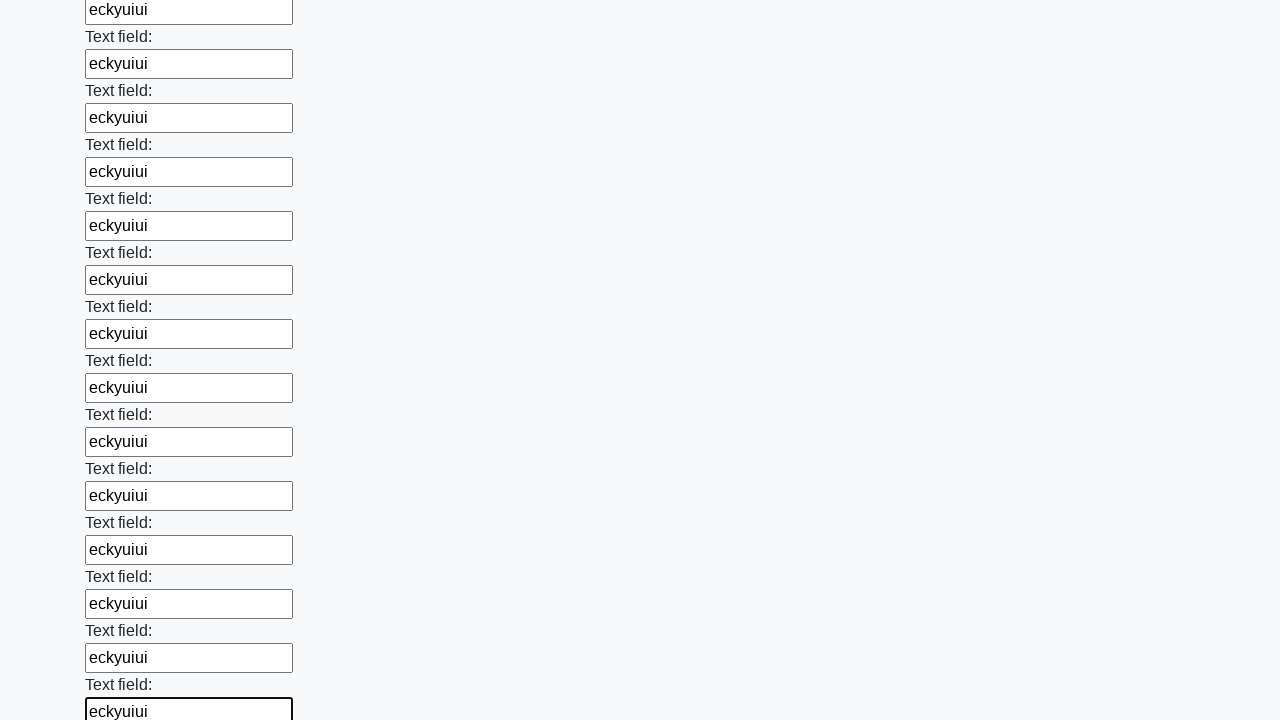

Filled input field with 'eckyuiui' on input >> nth=58
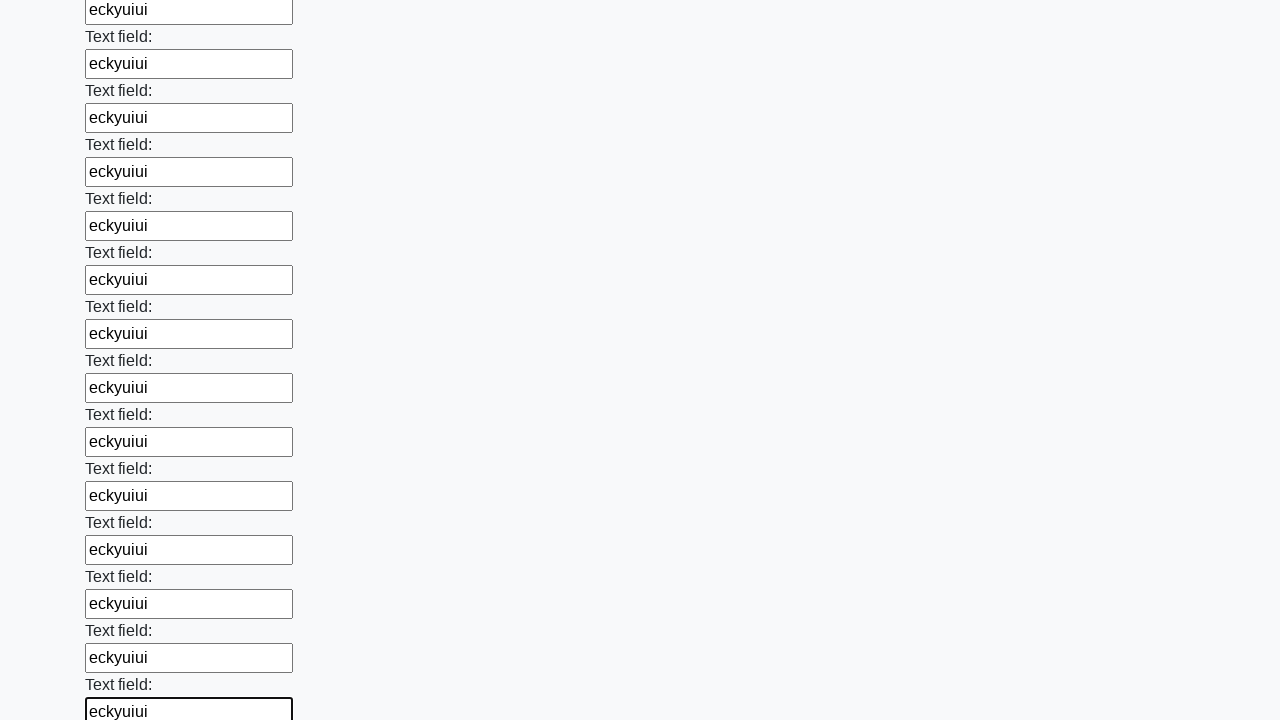

Filled input field with 'eckyuiui' on input >> nth=59
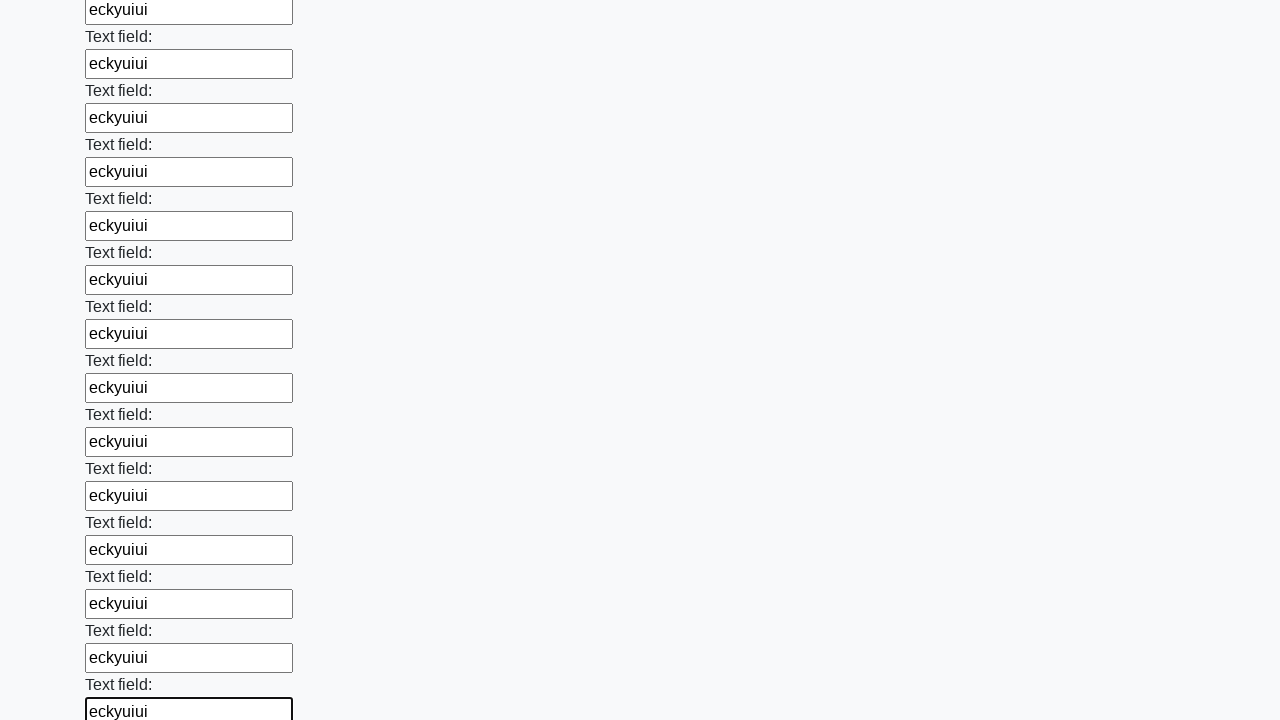

Filled input field with 'eckyuiui' on input >> nth=60
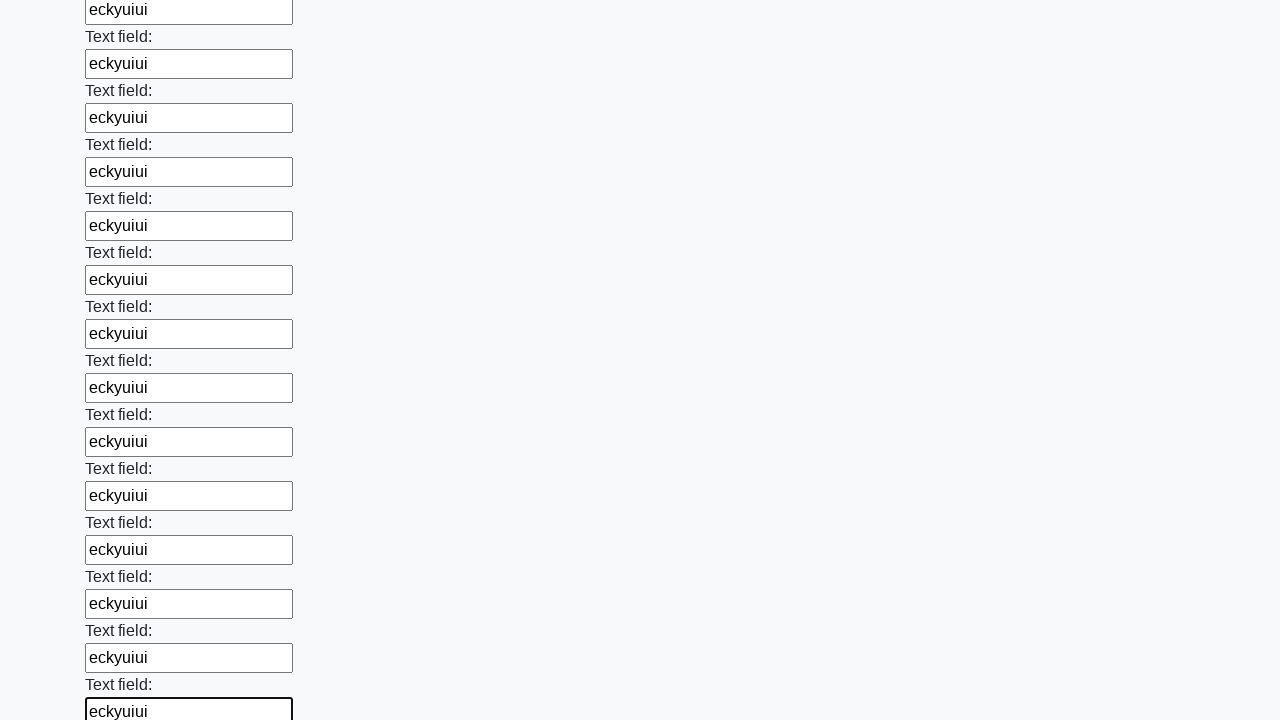

Filled input field with 'eckyuiui' on input >> nth=61
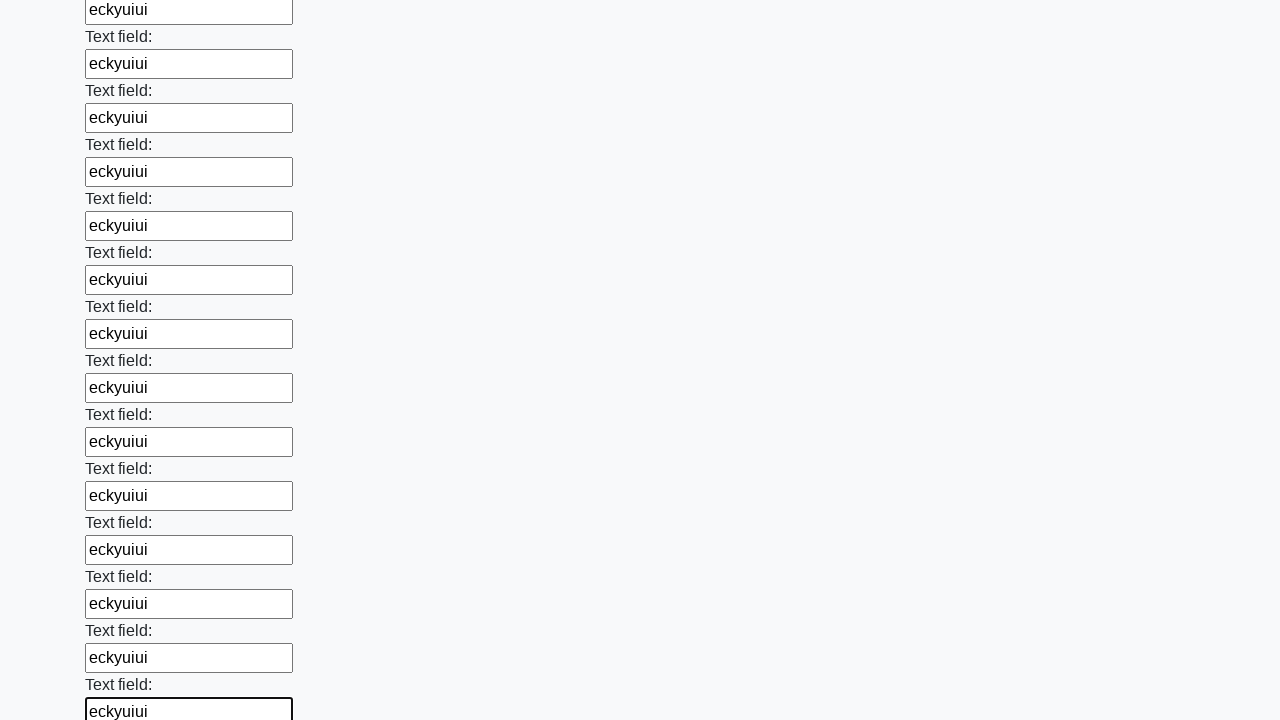

Filled input field with 'eckyuiui' on input >> nth=62
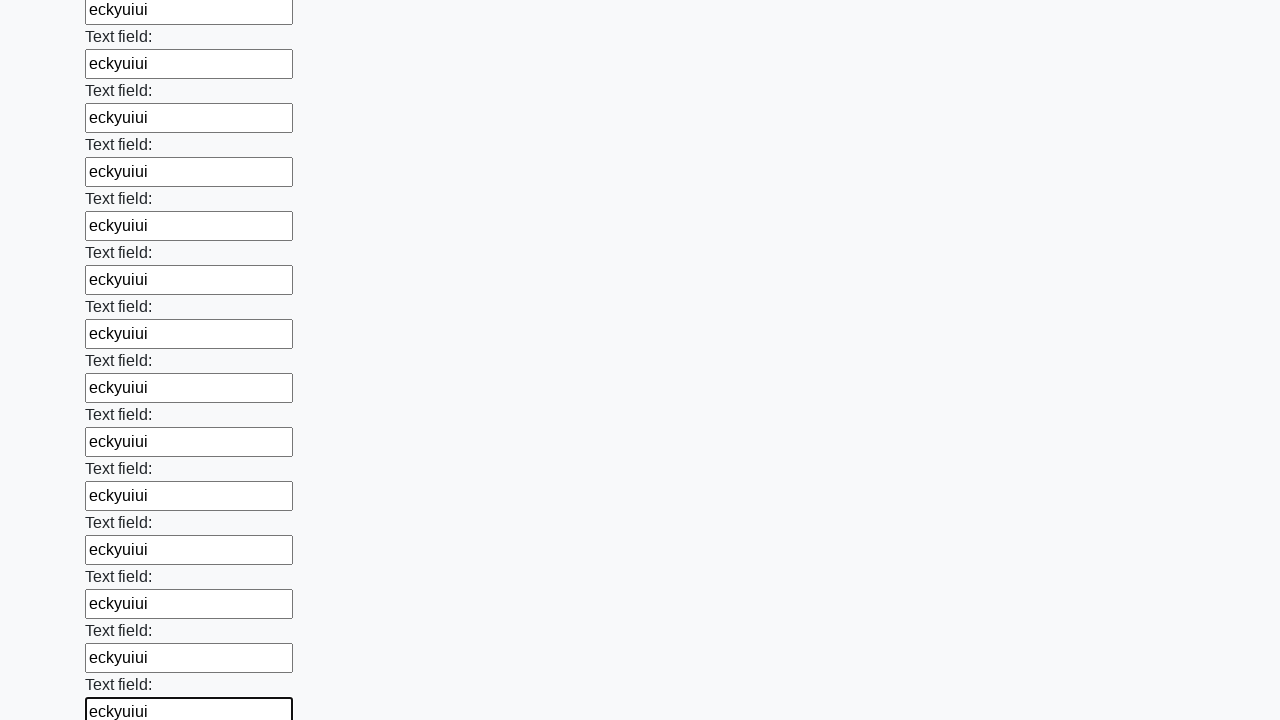

Filled input field with 'eckyuiui' on input >> nth=63
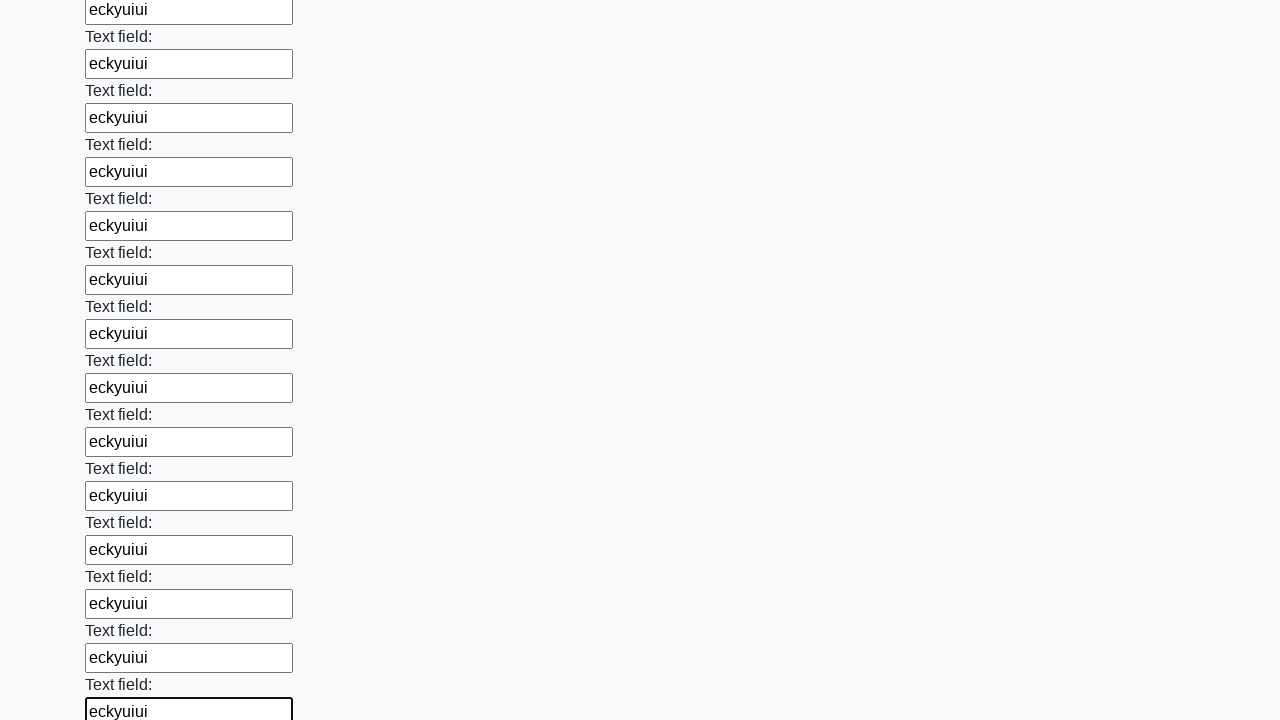

Filled input field with 'eckyuiui' on input >> nth=64
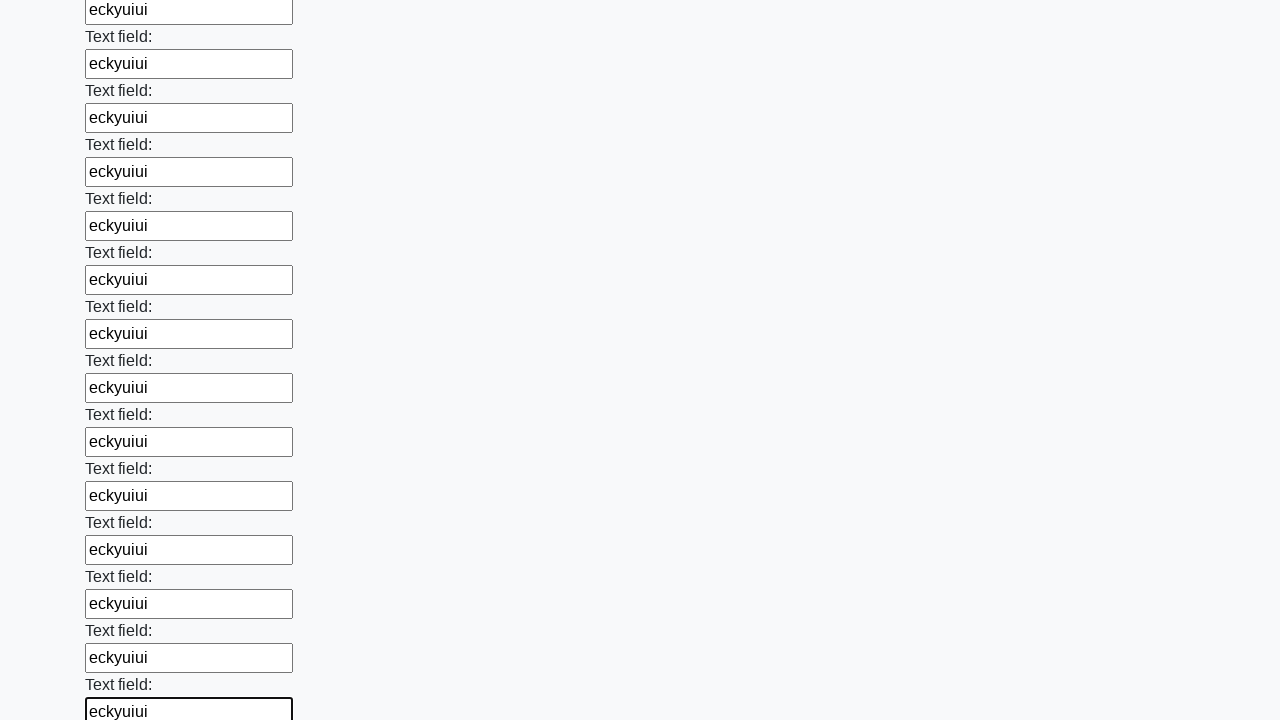

Filled input field with 'eckyuiui' on input >> nth=65
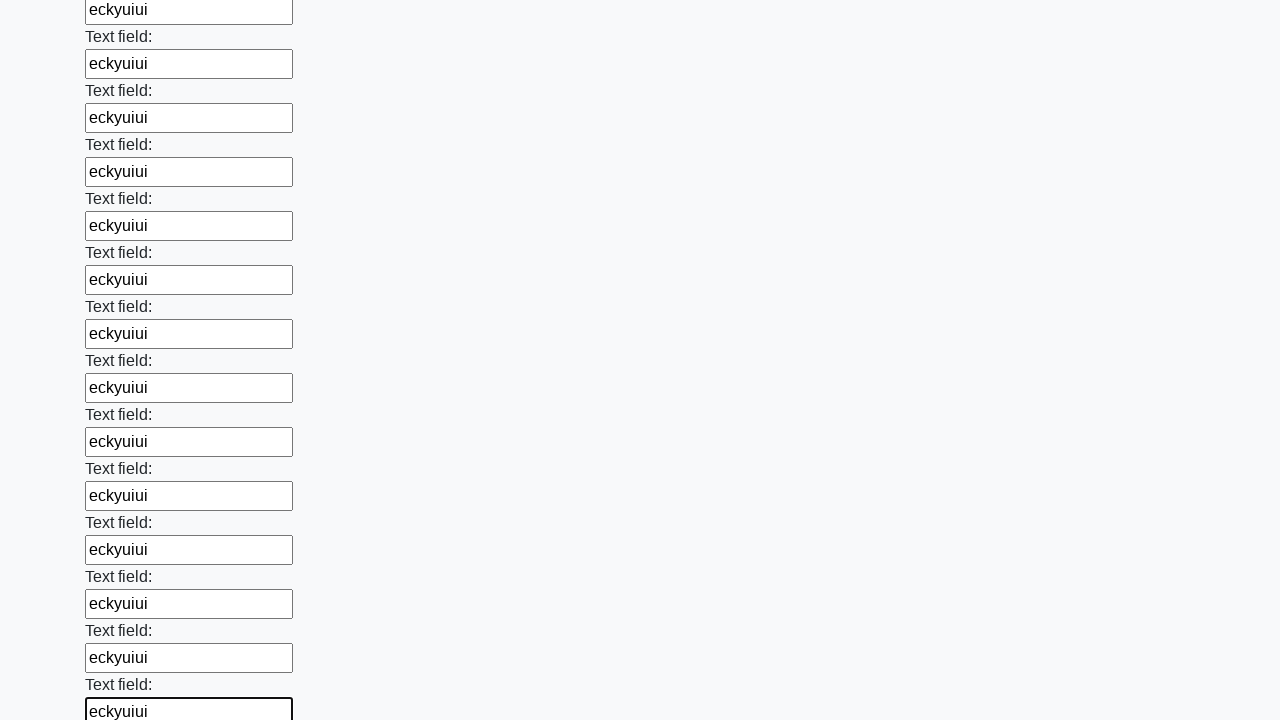

Filled input field with 'eckyuiui' on input >> nth=66
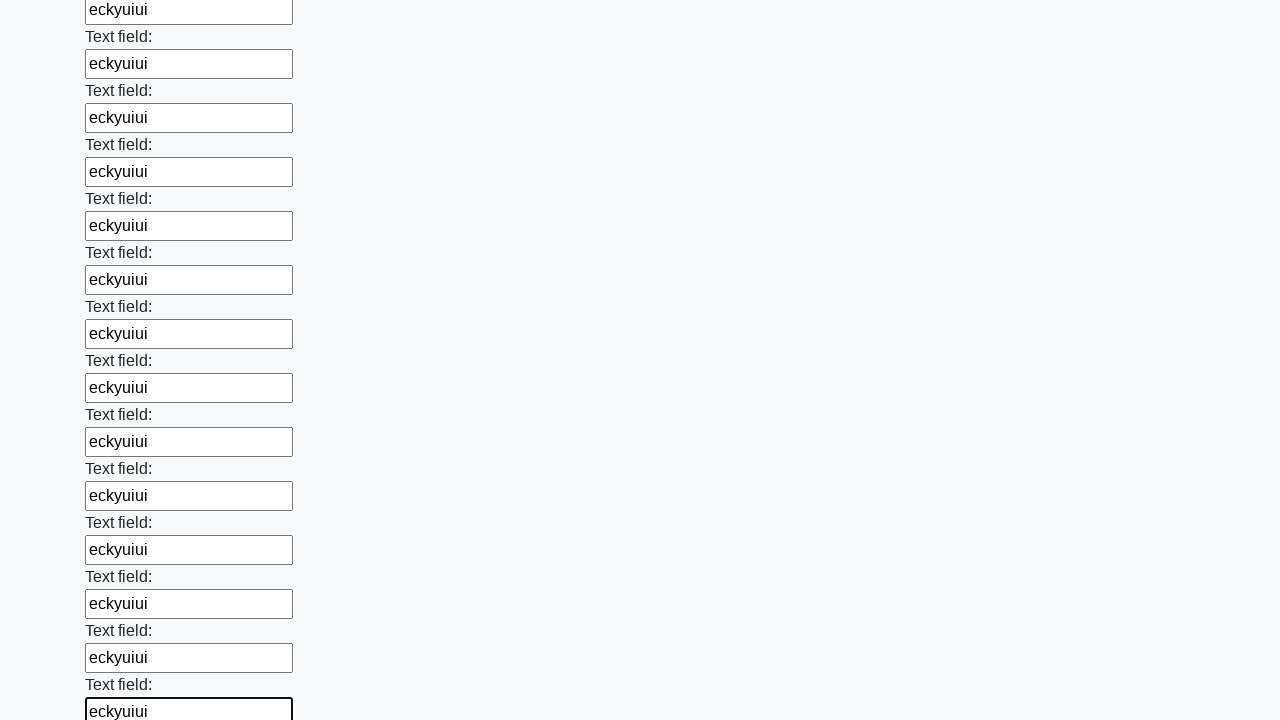

Filled input field with 'eckyuiui' on input >> nth=67
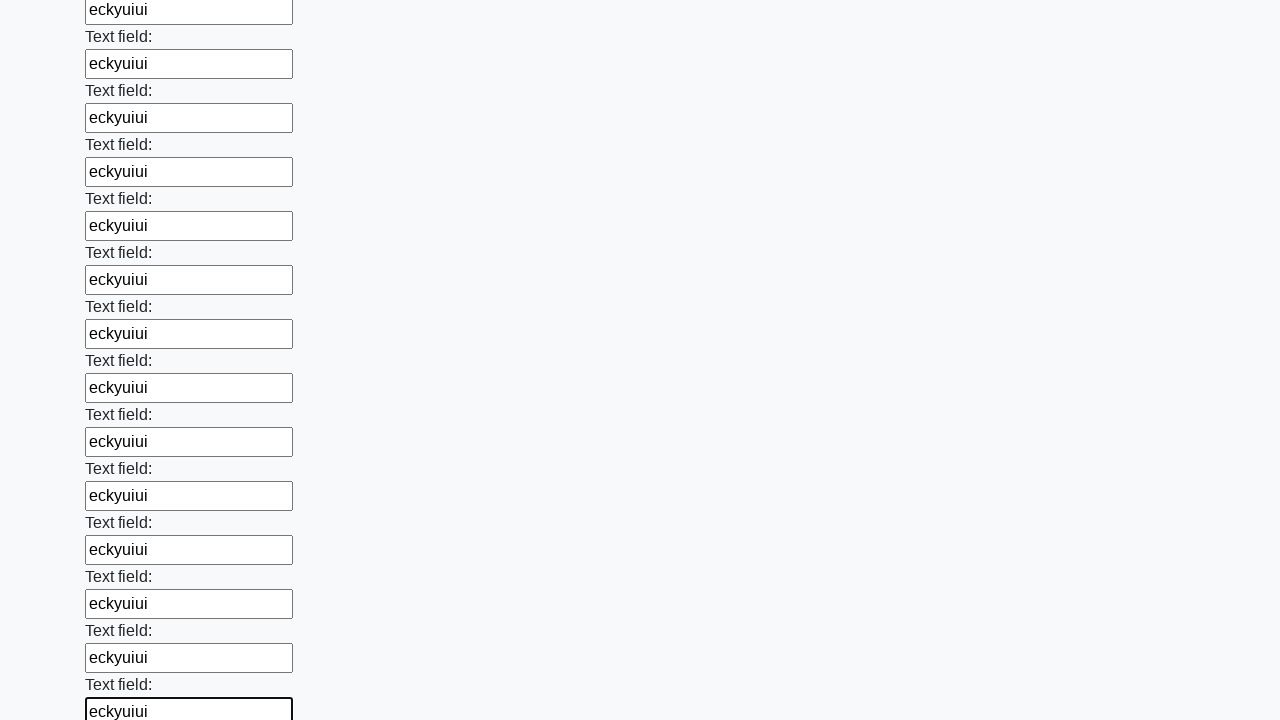

Filled input field with 'eckyuiui' on input >> nth=68
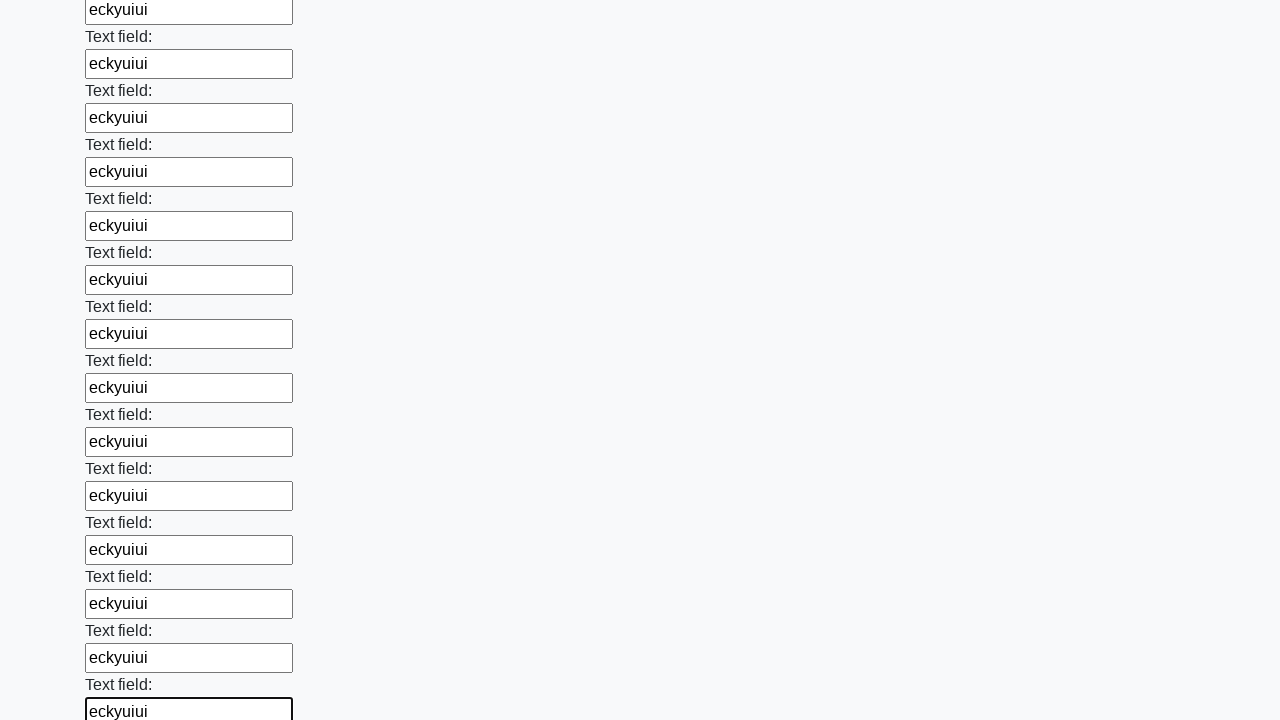

Filled input field with 'eckyuiui' on input >> nth=69
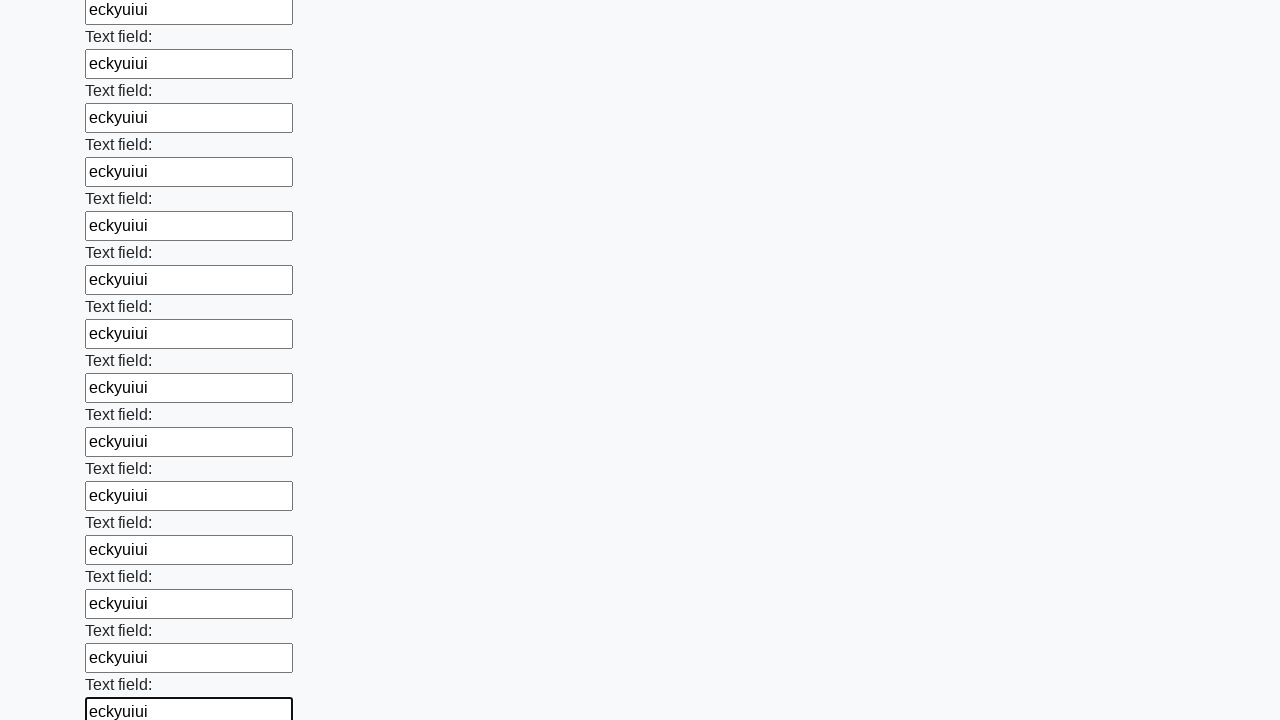

Filled input field with 'eckyuiui' on input >> nth=70
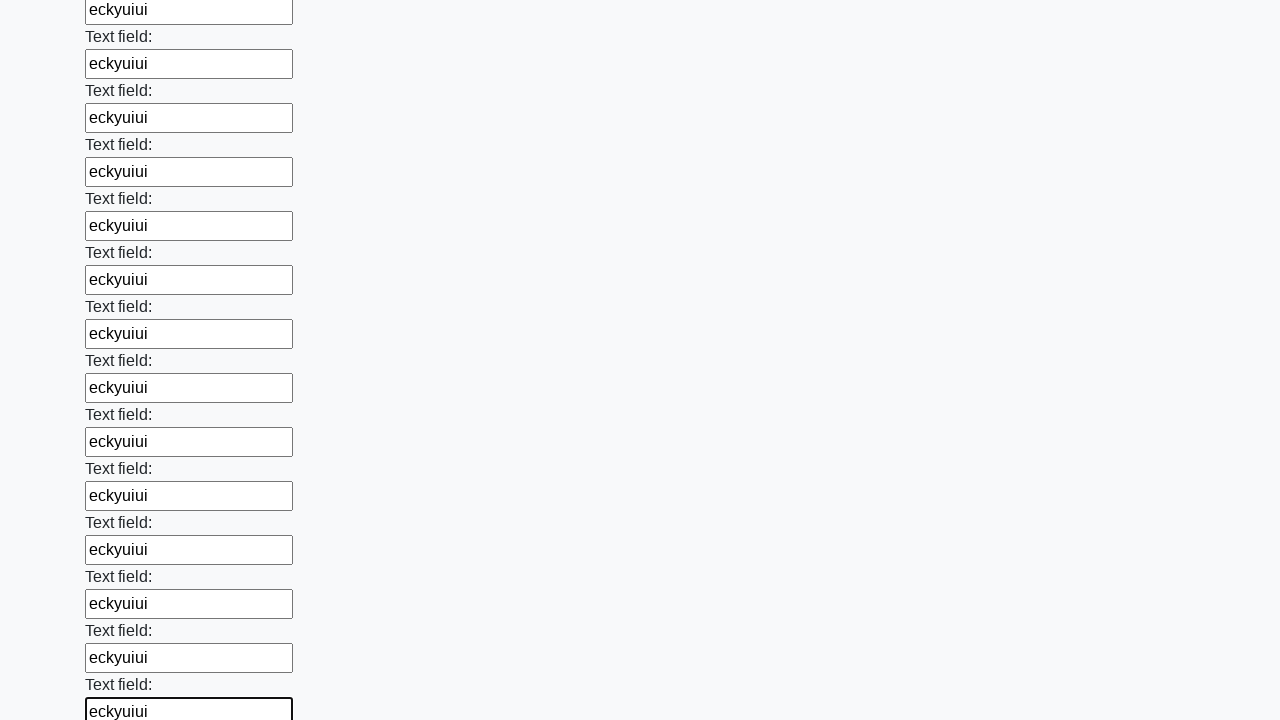

Filled input field with 'eckyuiui' on input >> nth=71
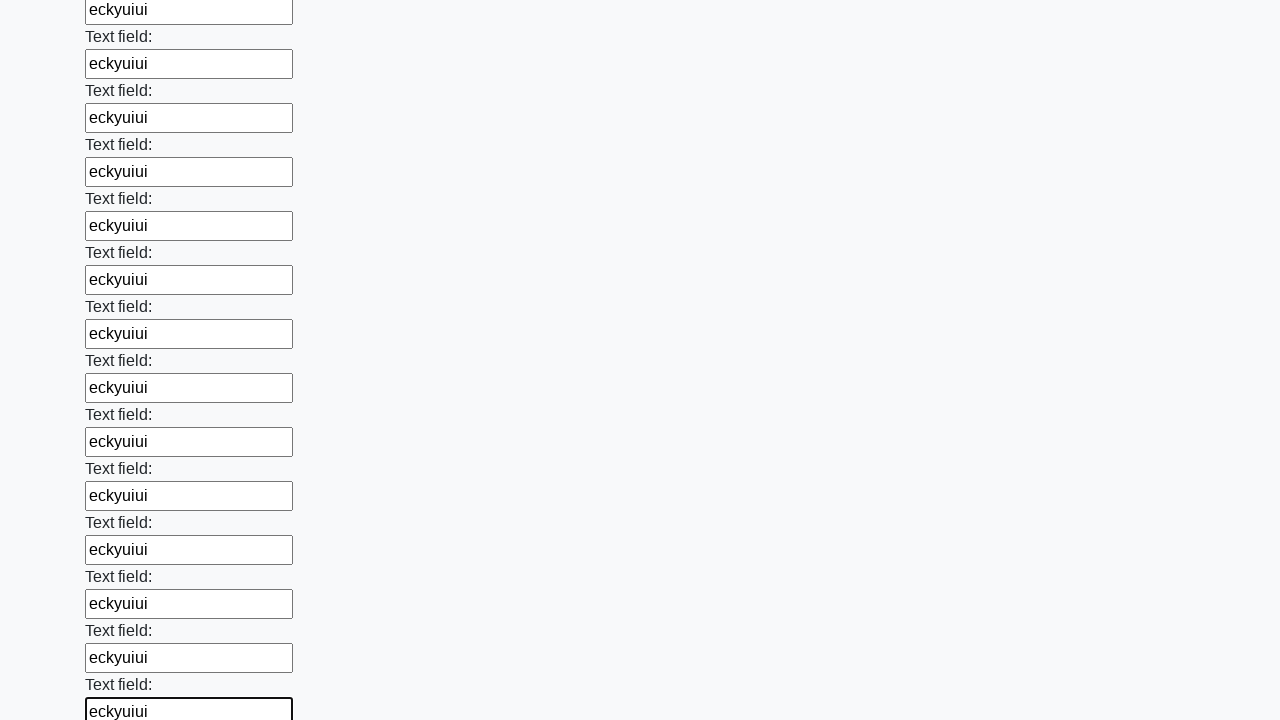

Filled input field with 'eckyuiui' on input >> nth=72
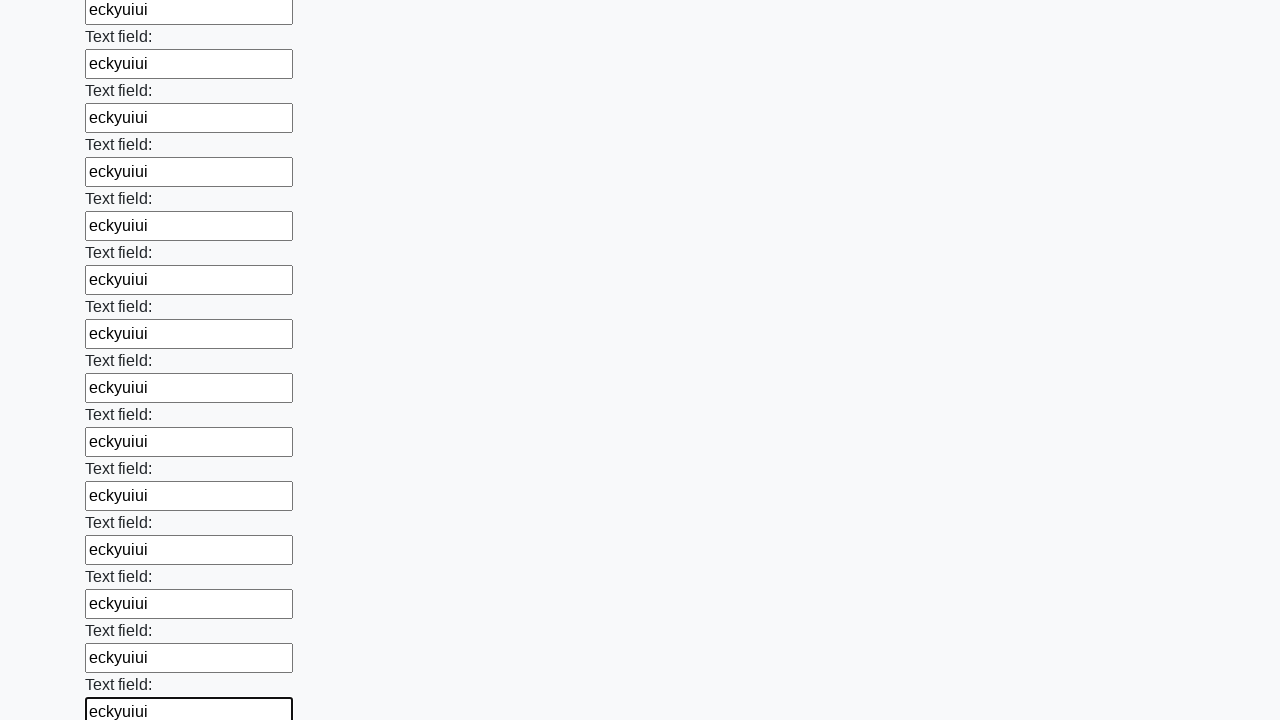

Filled input field with 'eckyuiui' on input >> nth=73
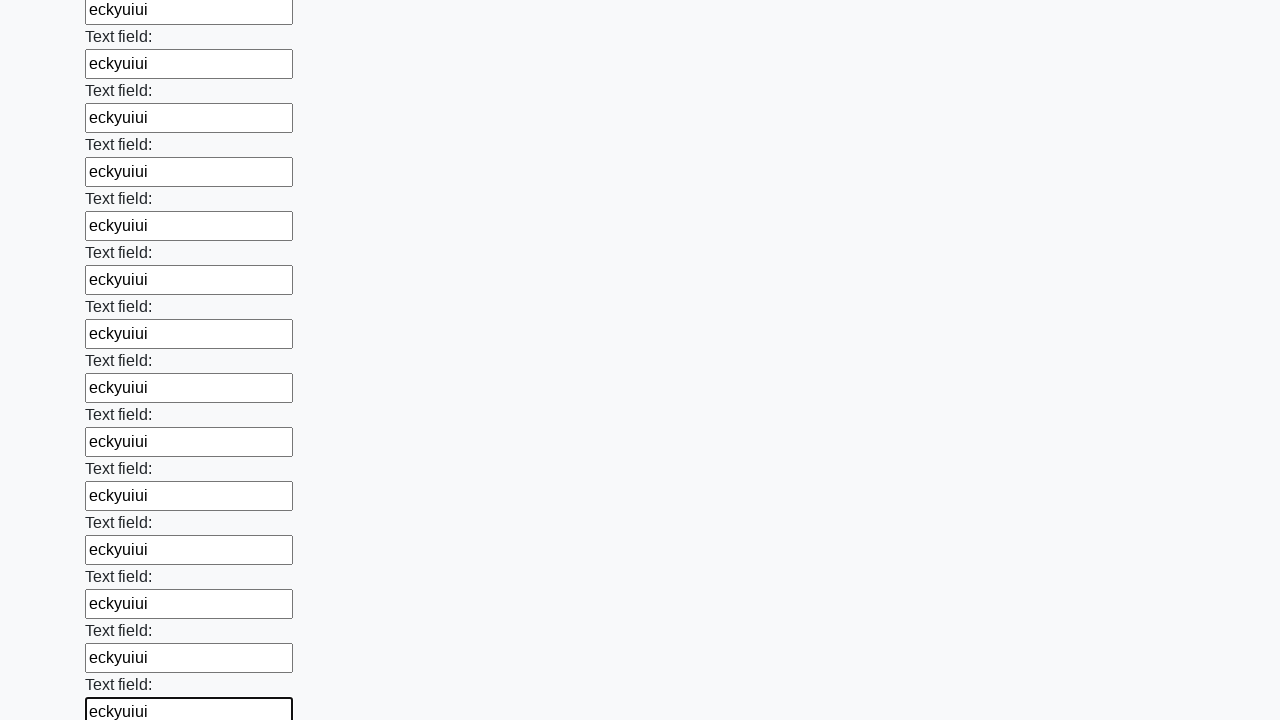

Filled input field with 'eckyuiui' on input >> nth=74
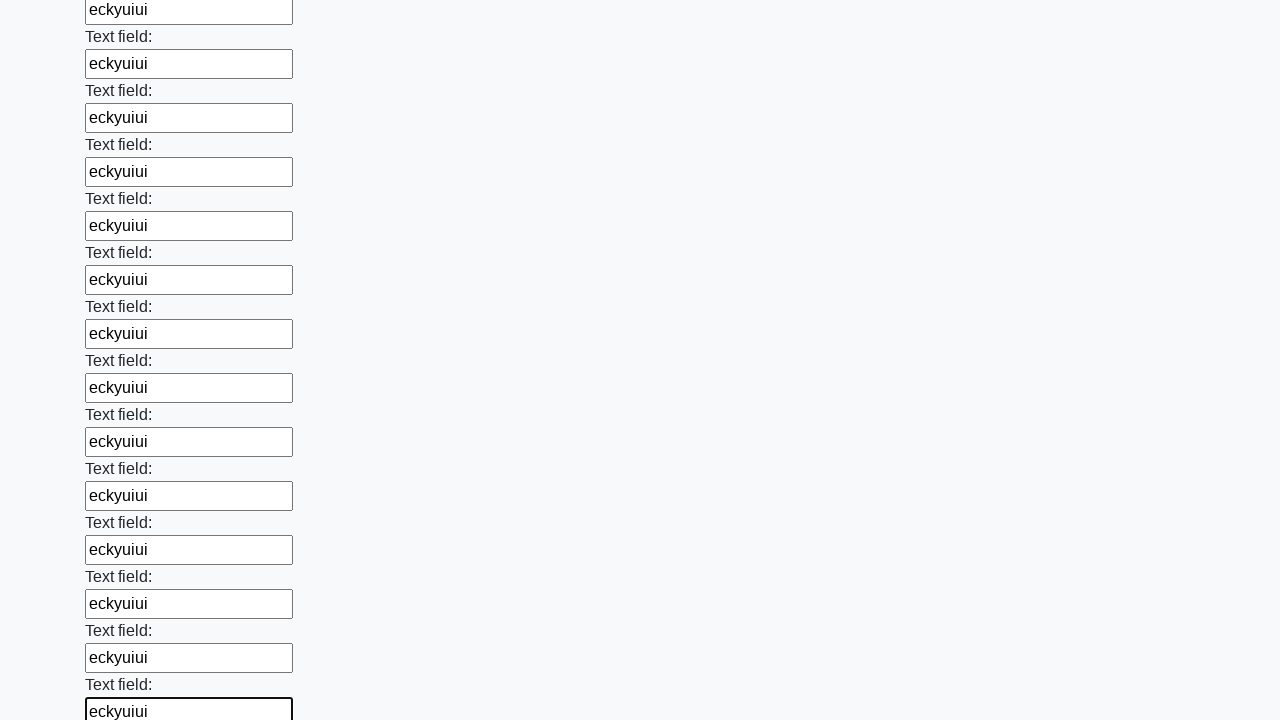

Filled input field with 'eckyuiui' on input >> nth=75
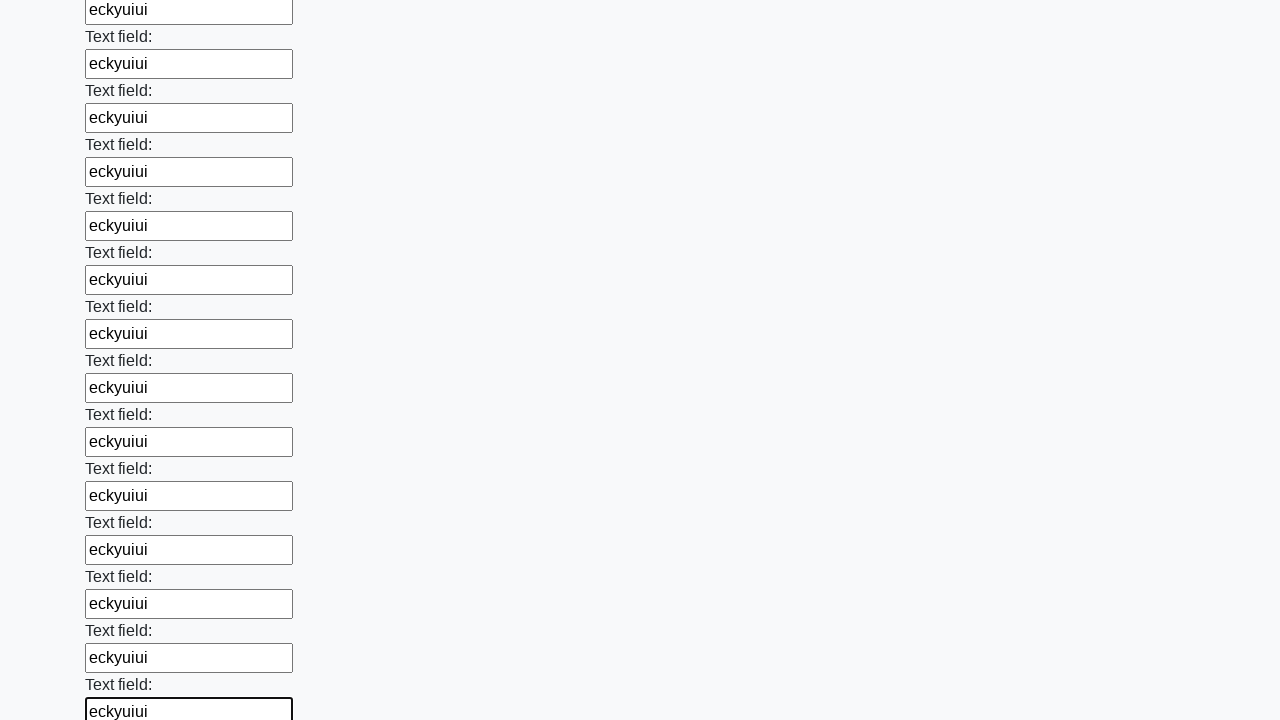

Filled input field with 'eckyuiui' on input >> nth=76
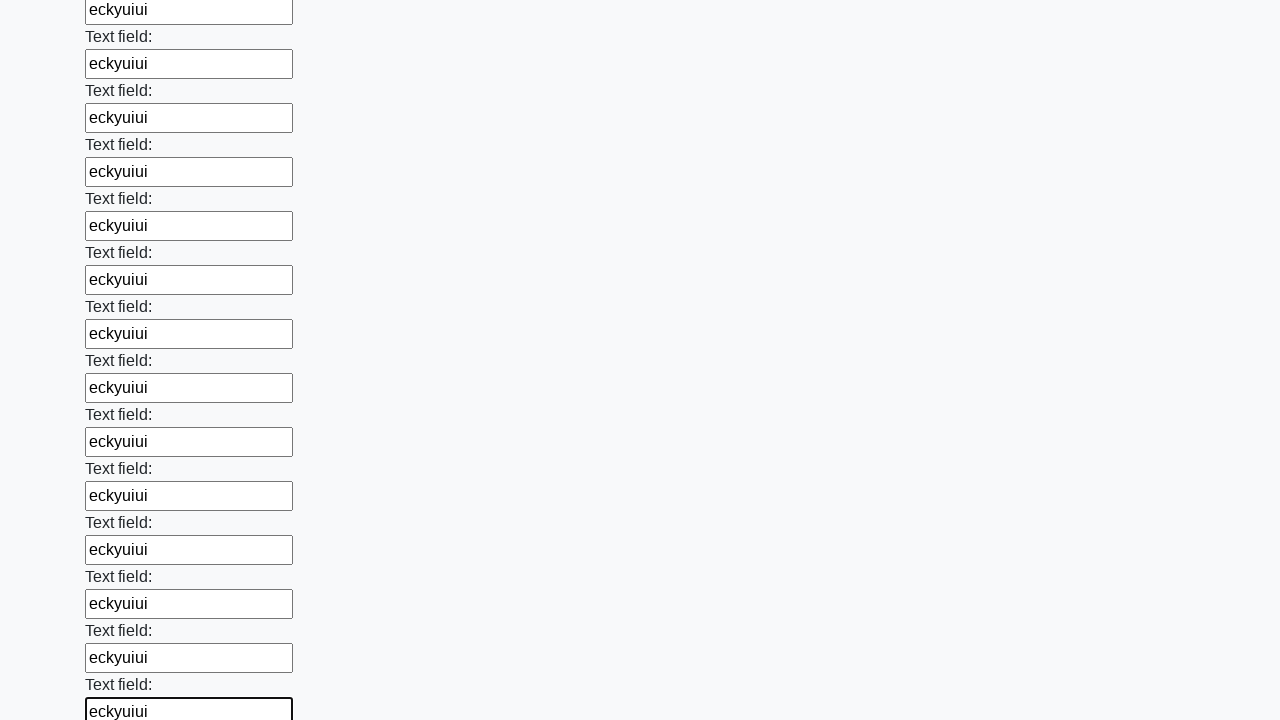

Filled input field with 'eckyuiui' on input >> nth=77
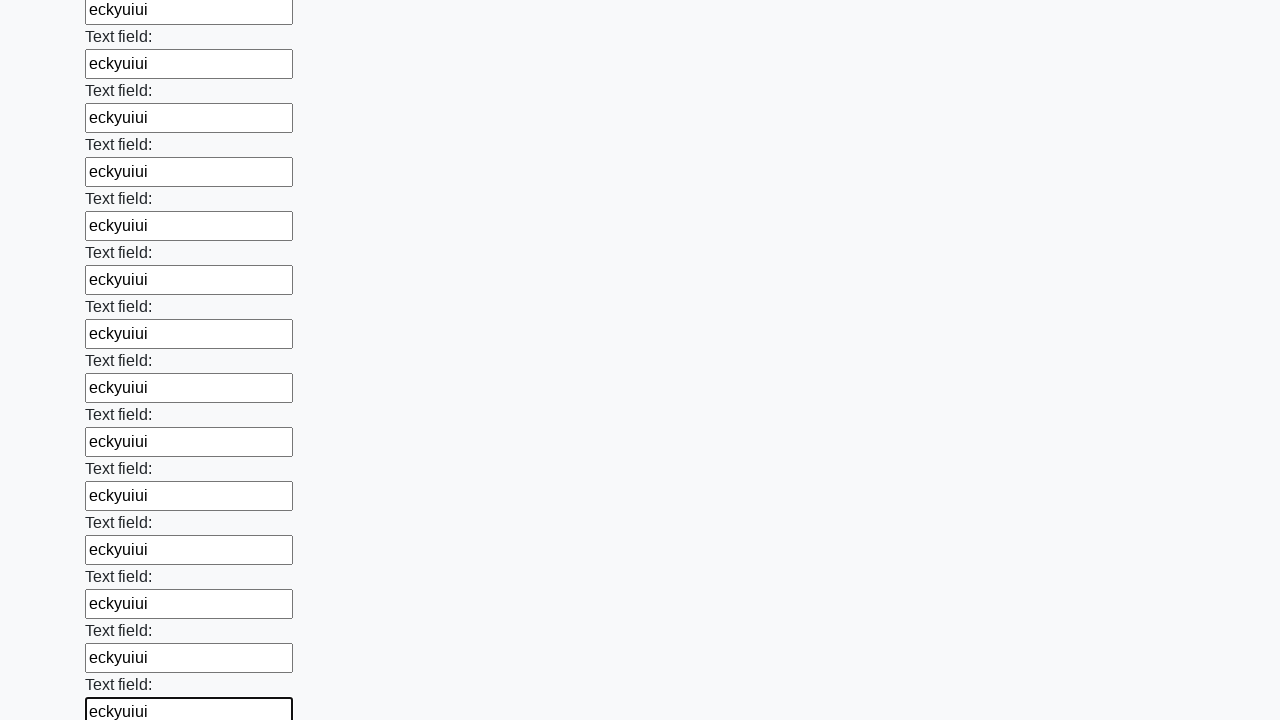

Filled input field with 'eckyuiui' on input >> nth=78
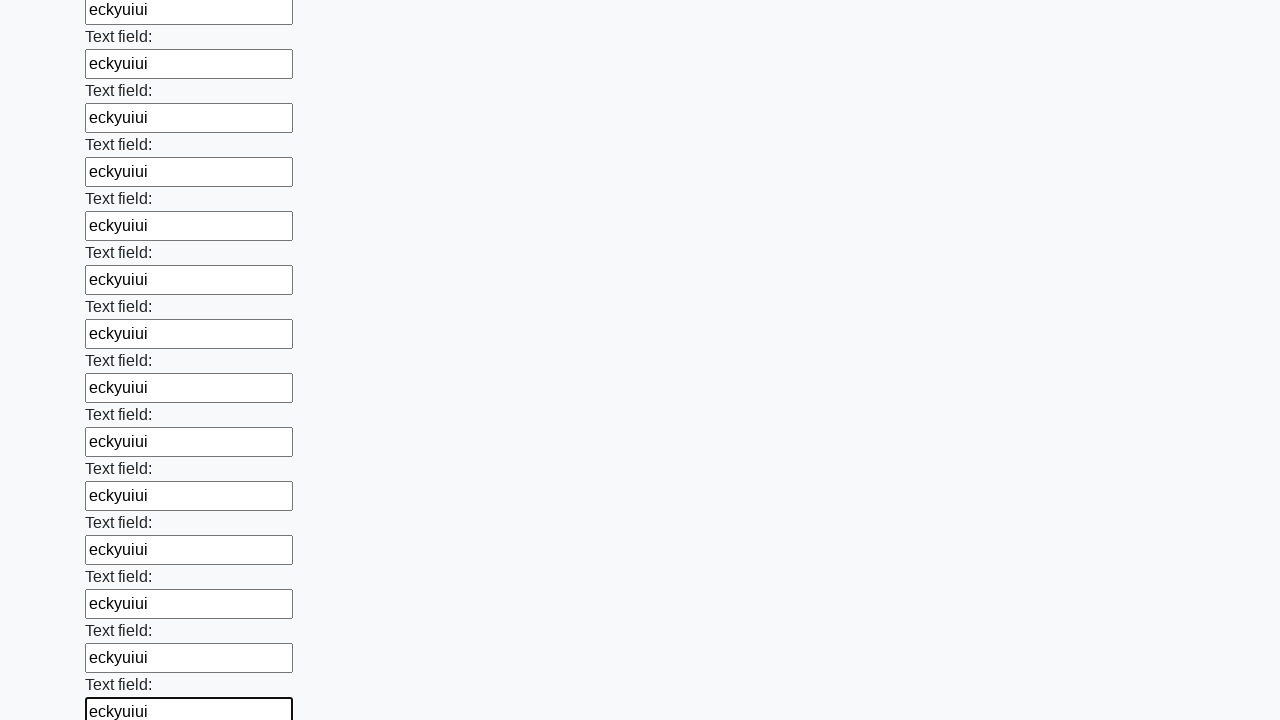

Filled input field with 'eckyuiui' on input >> nth=79
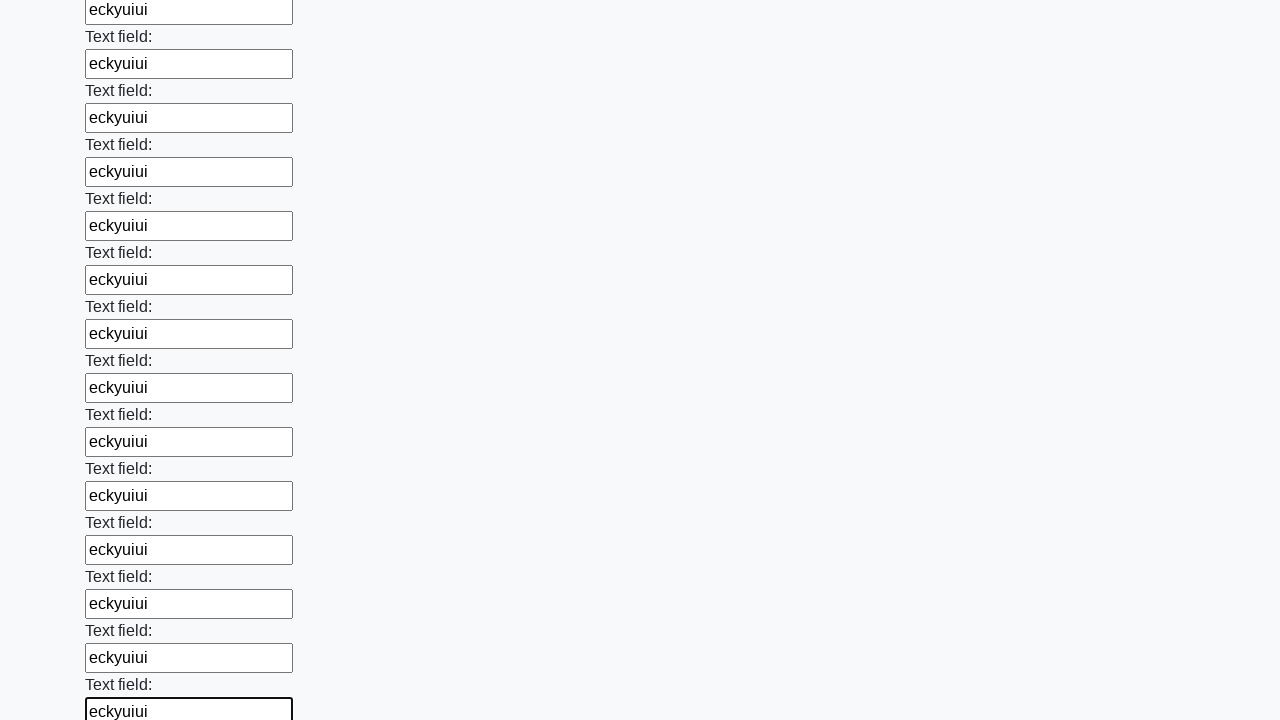

Filled input field with 'eckyuiui' on input >> nth=80
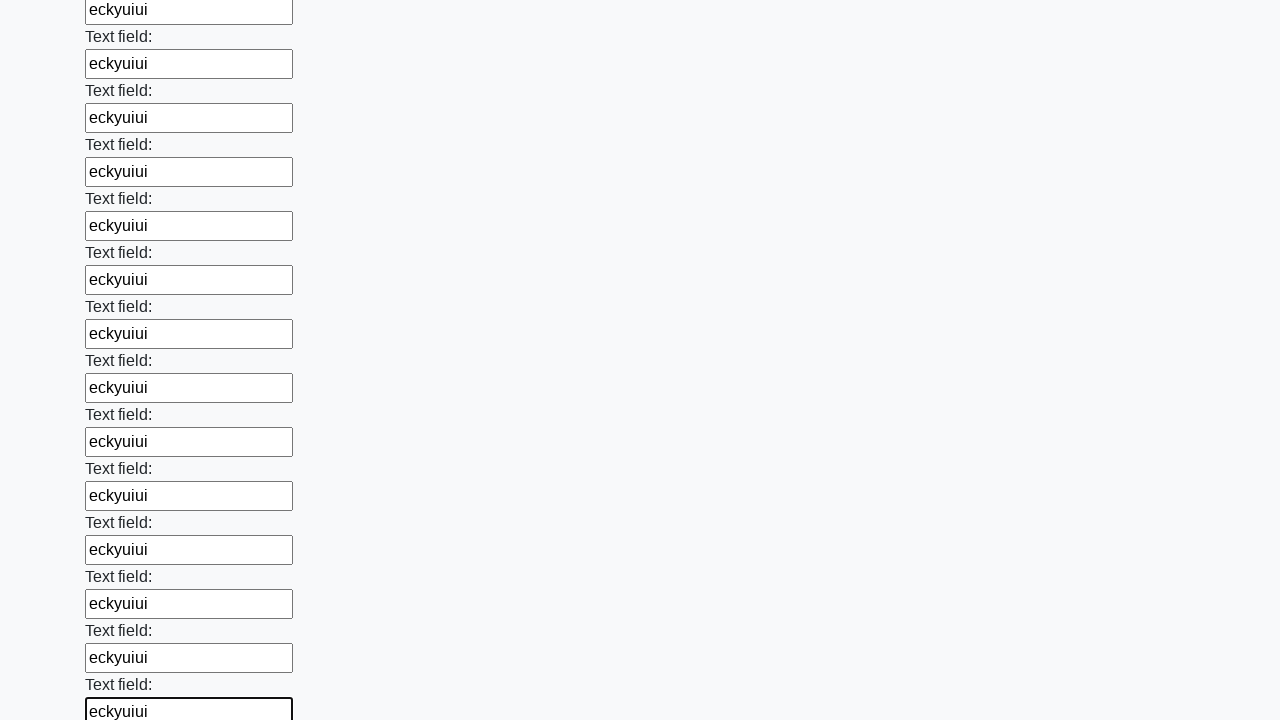

Filled input field with 'eckyuiui' on input >> nth=81
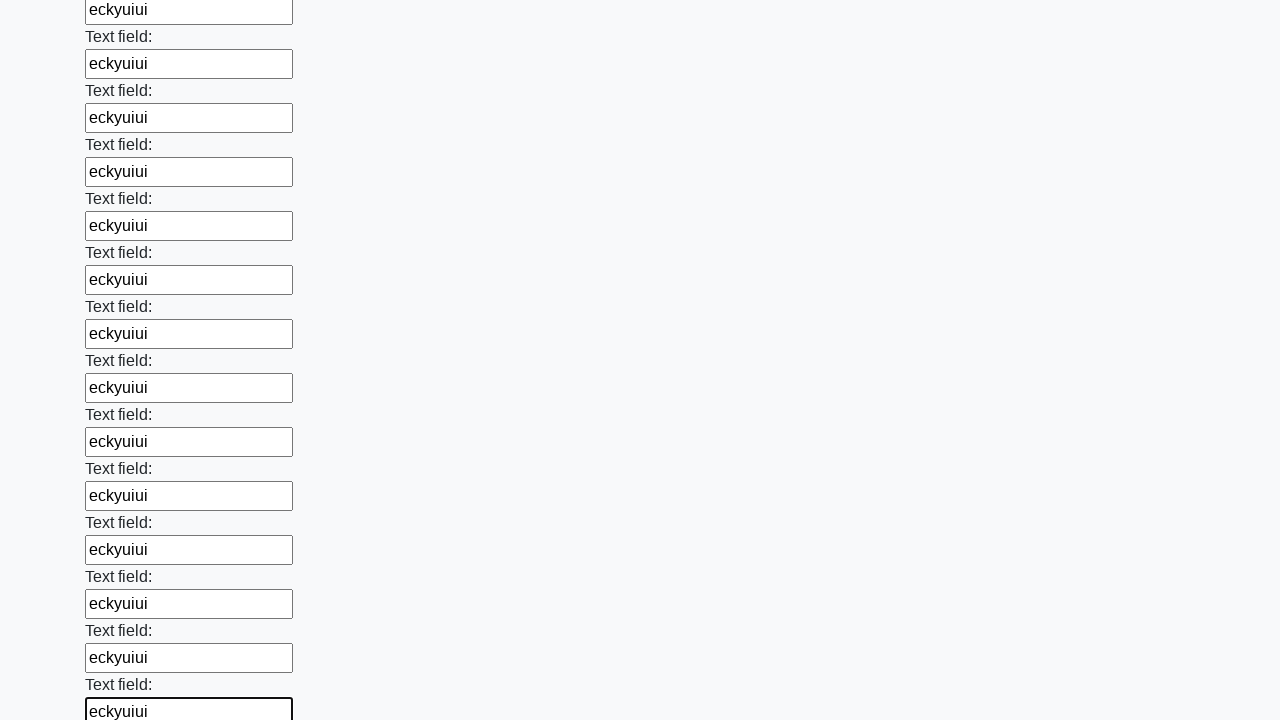

Filled input field with 'eckyuiui' on input >> nth=82
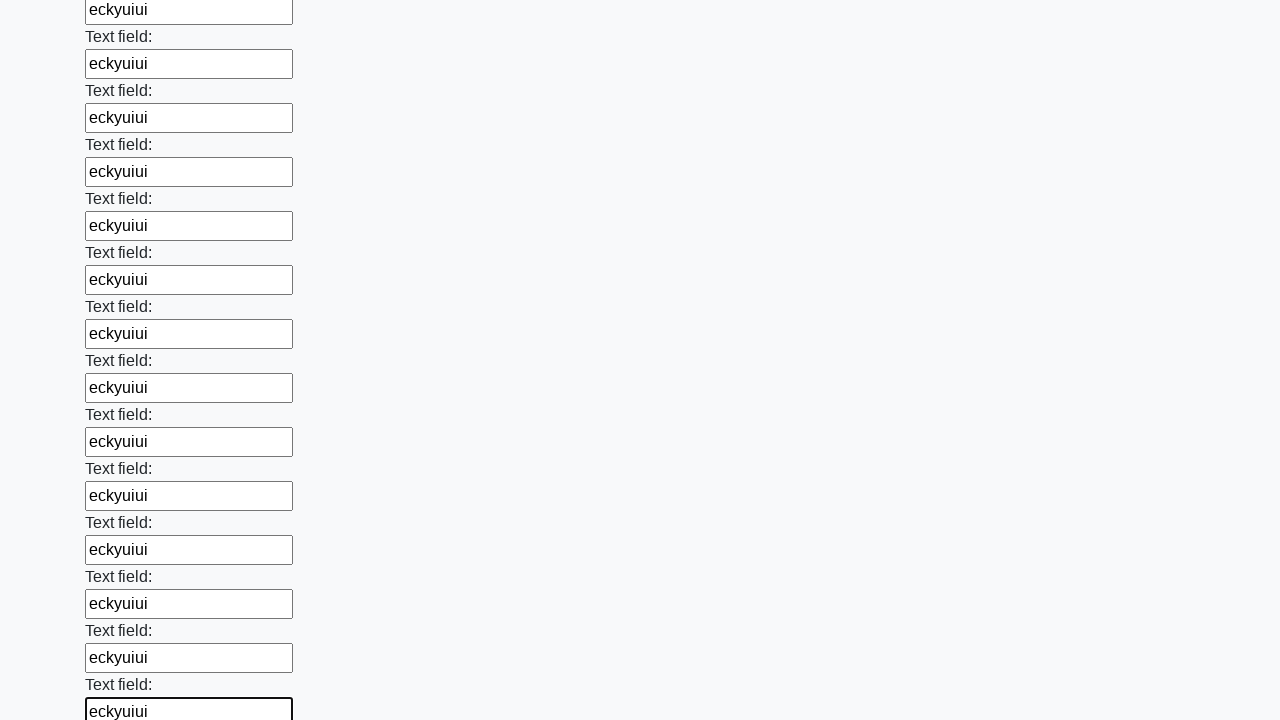

Filled input field with 'eckyuiui' on input >> nth=83
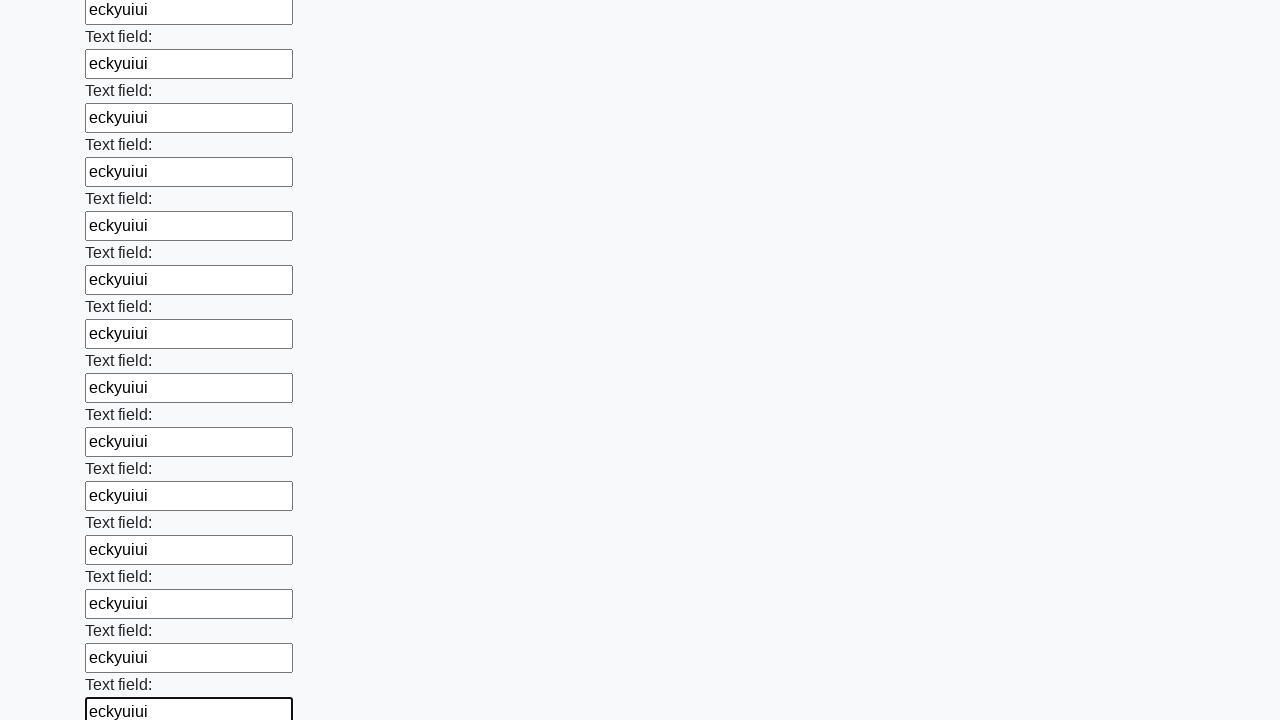

Filled input field with 'eckyuiui' on input >> nth=84
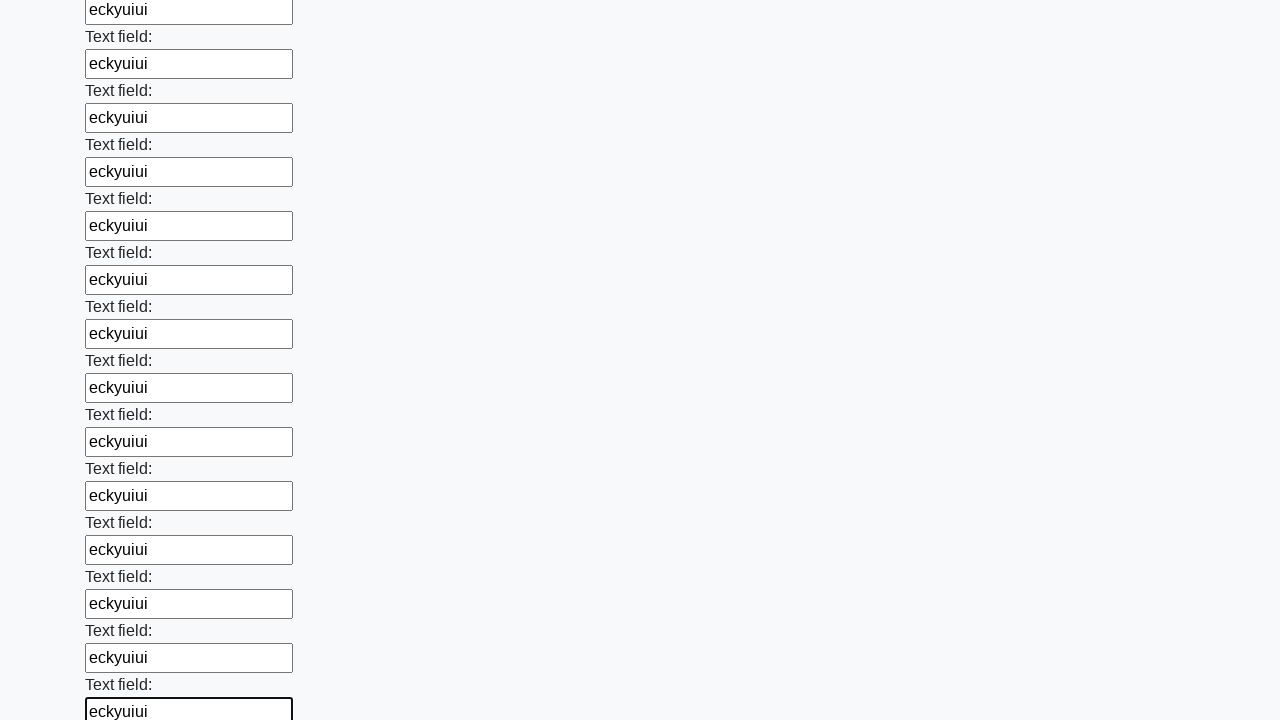

Filled input field with 'eckyuiui' on input >> nth=85
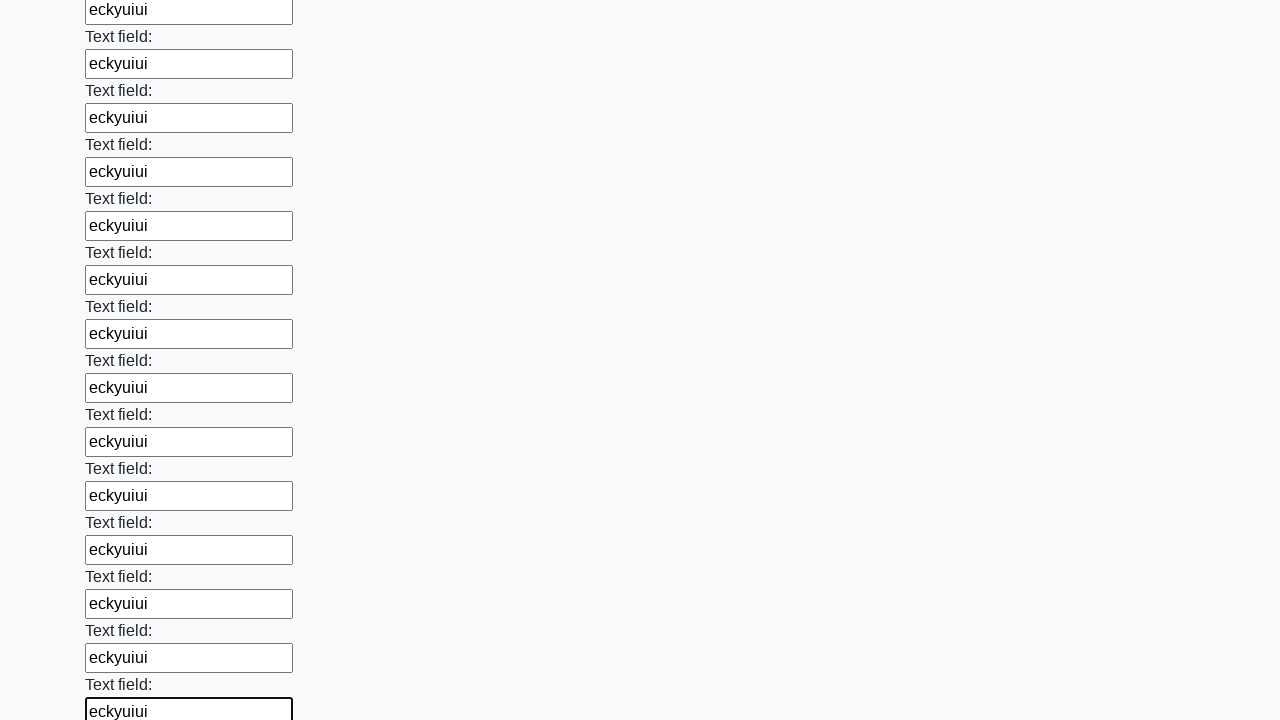

Filled input field with 'eckyuiui' on input >> nth=86
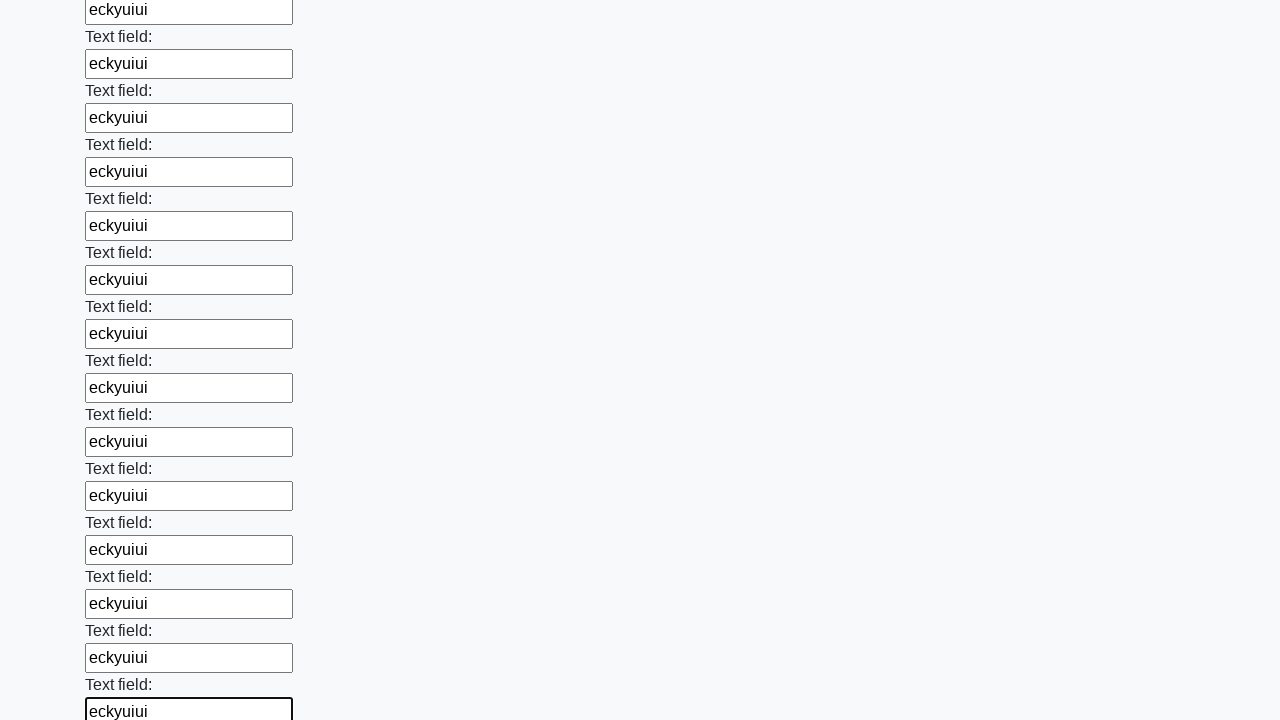

Filled input field with 'eckyuiui' on input >> nth=87
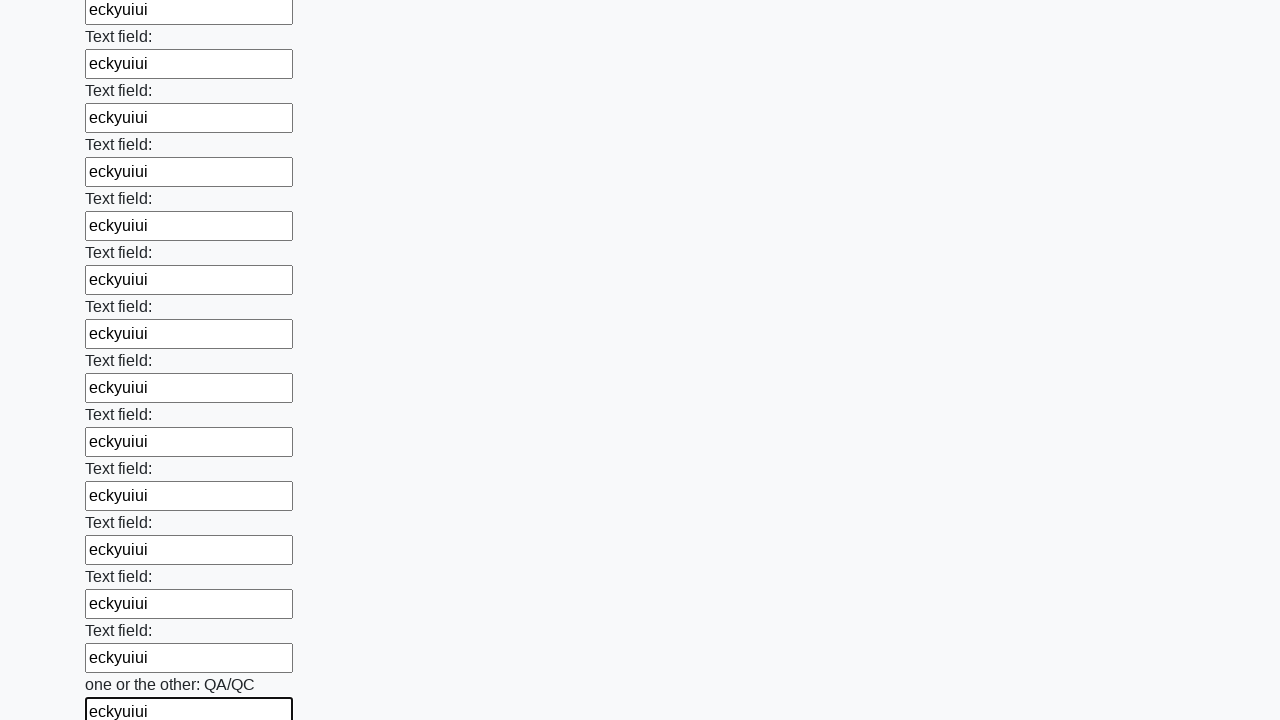

Filled input field with 'eckyuiui' on input >> nth=88
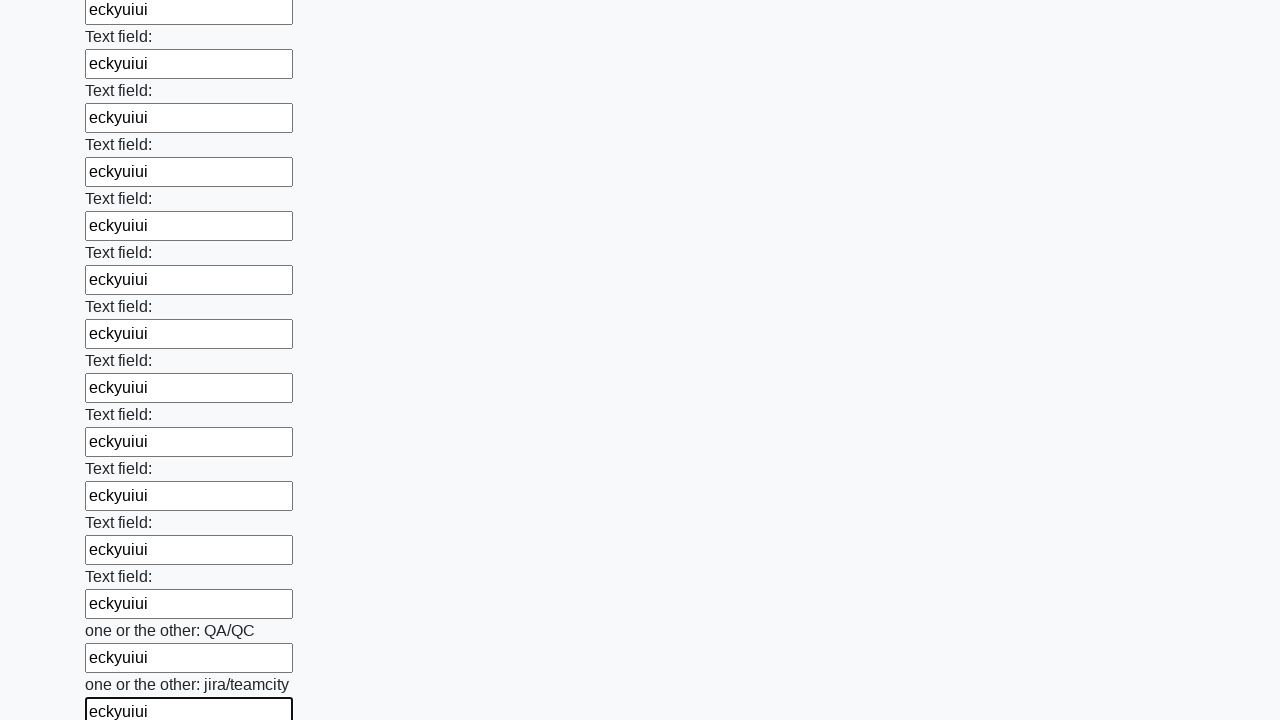

Filled input field with 'eckyuiui' on input >> nth=89
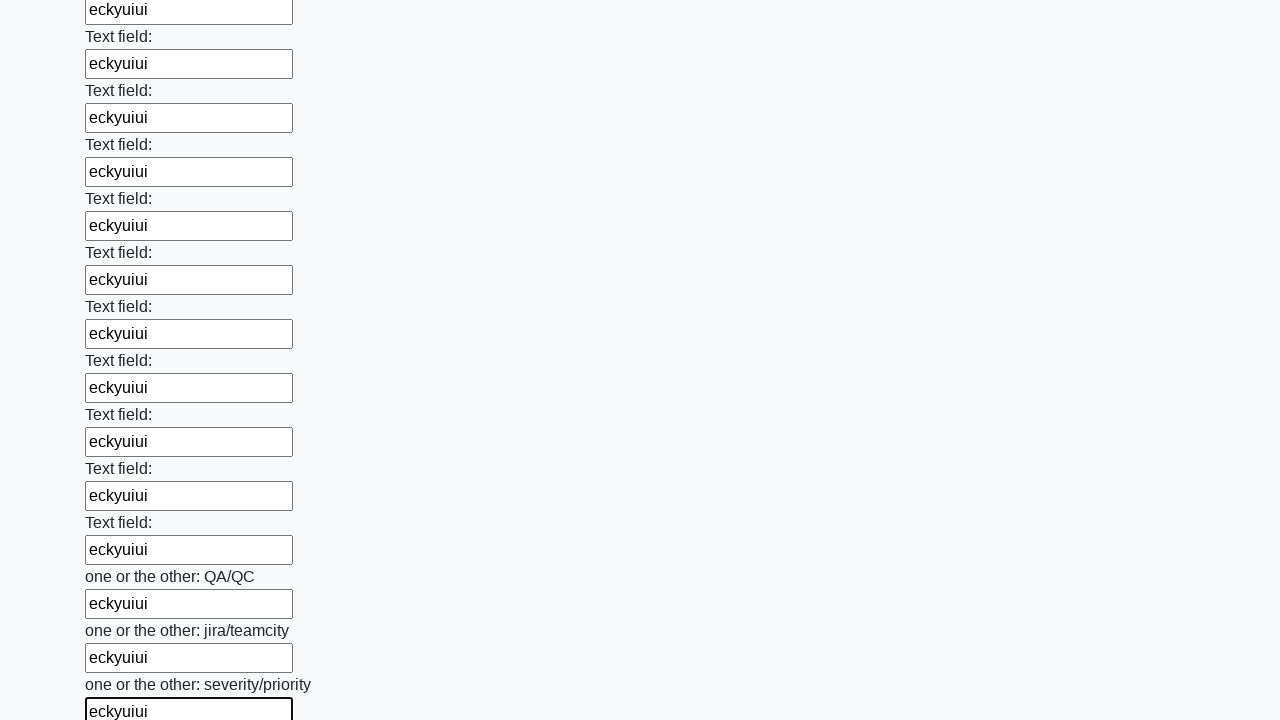

Filled input field with 'eckyuiui' on input >> nth=90
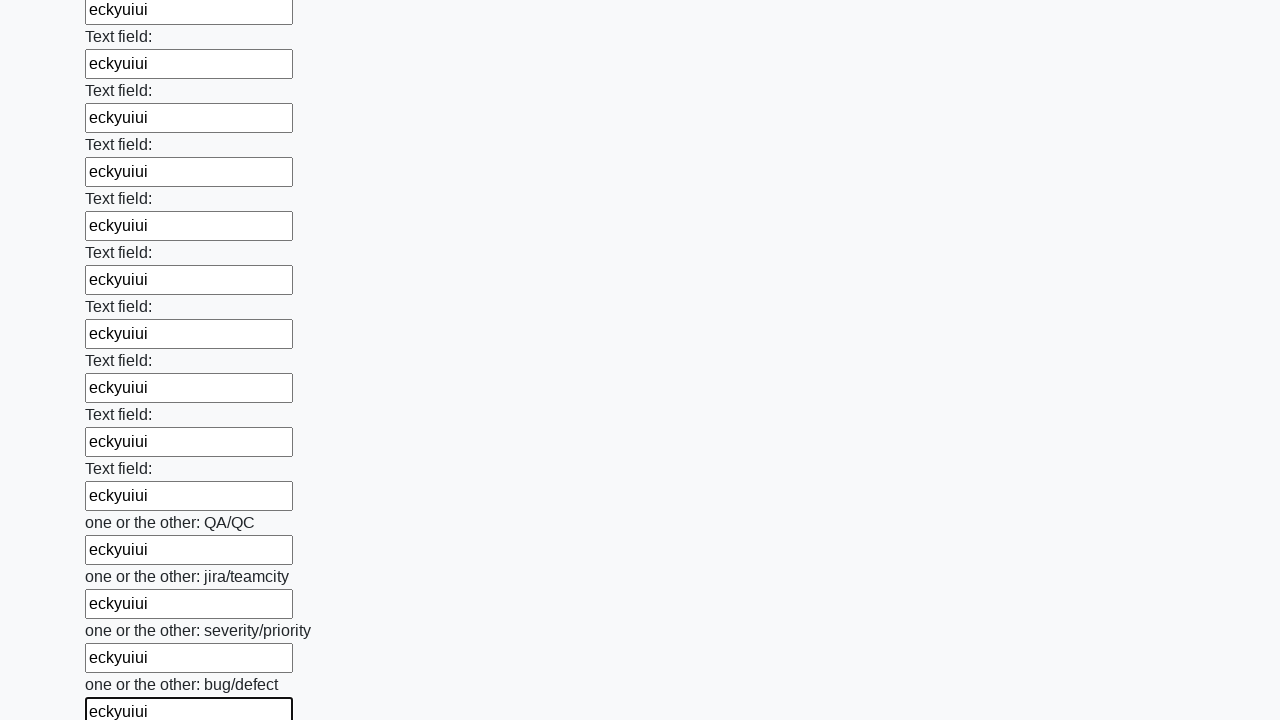

Filled input field with 'eckyuiui' on input >> nth=91
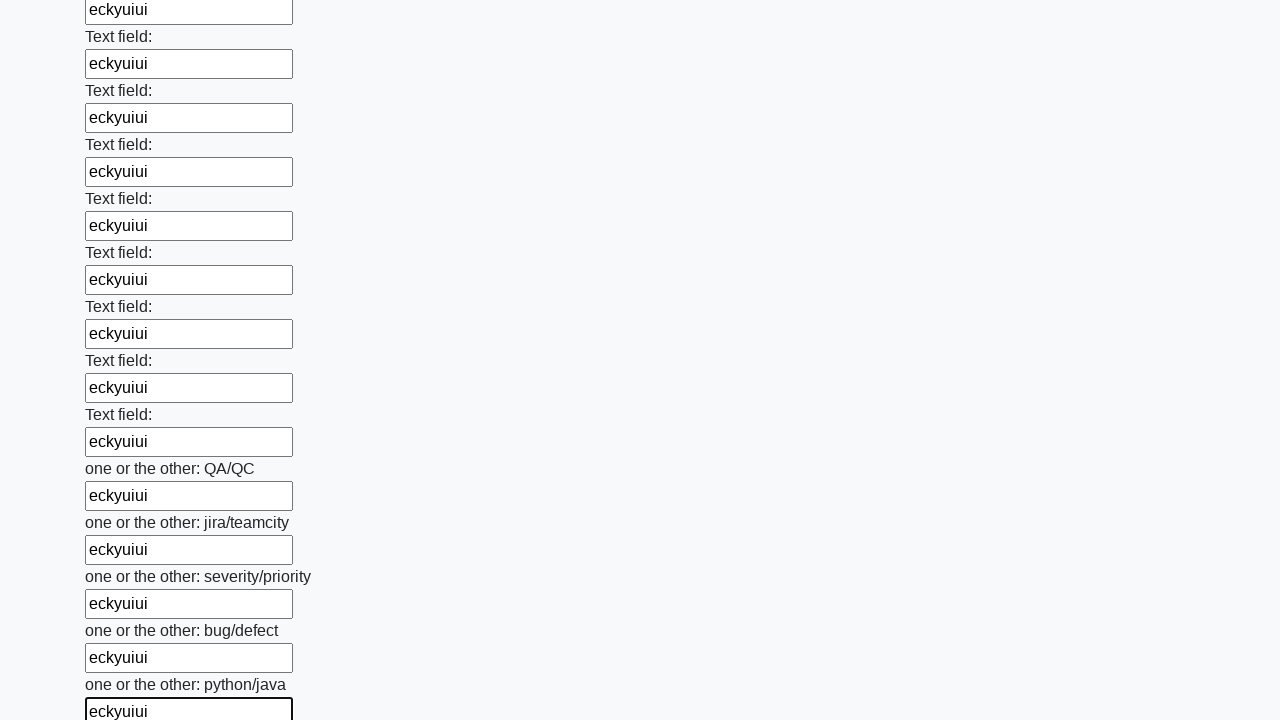

Filled input field with 'eckyuiui' on input >> nth=92
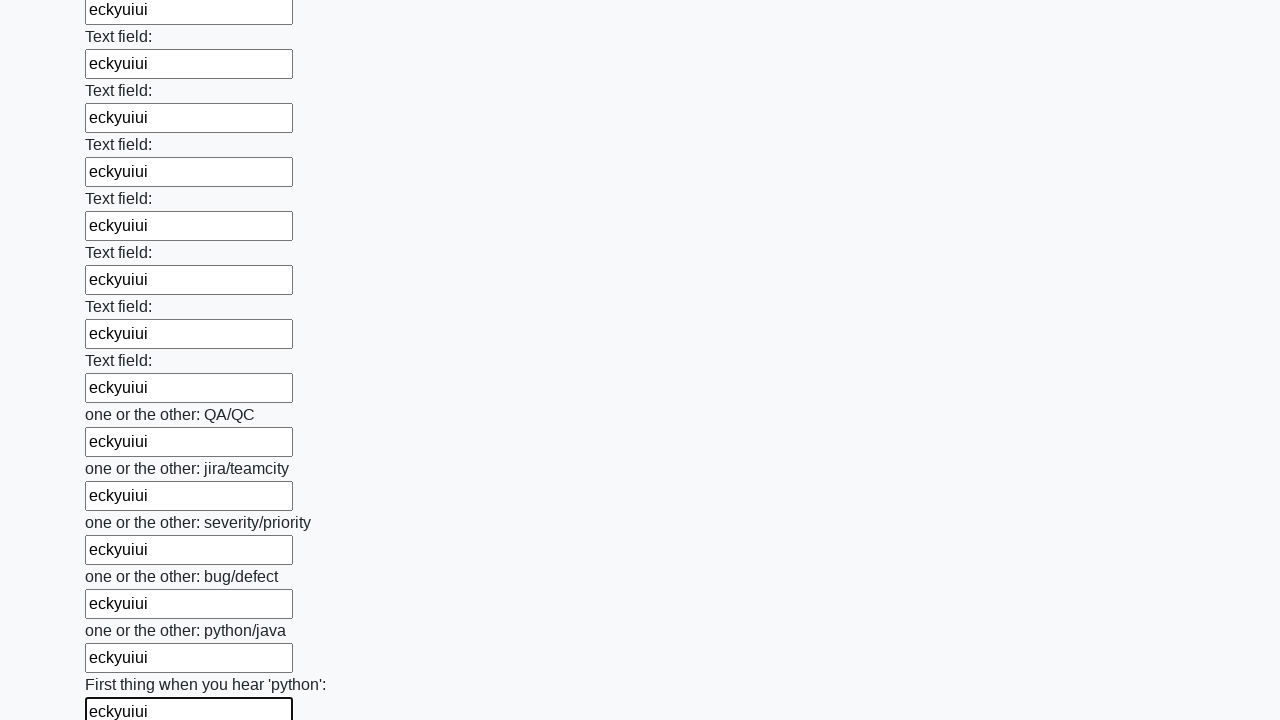

Filled input field with 'eckyuiui' on input >> nth=93
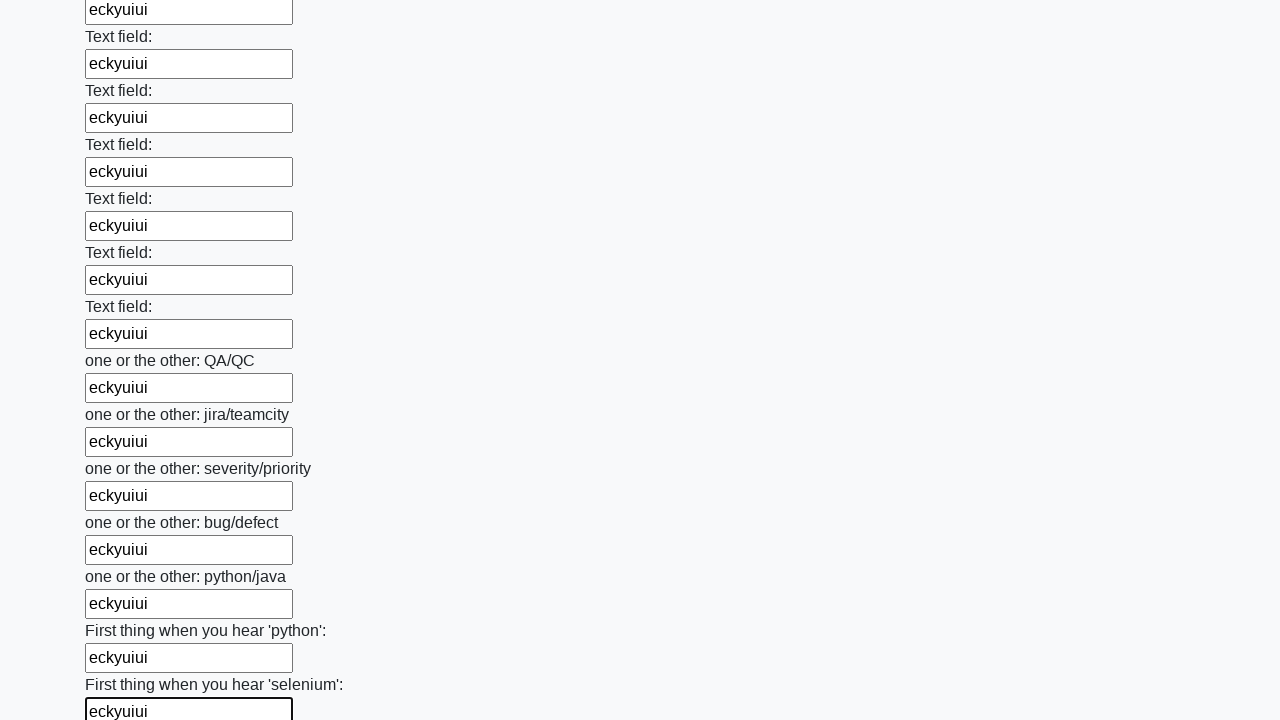

Filled input field with 'eckyuiui' on input >> nth=94
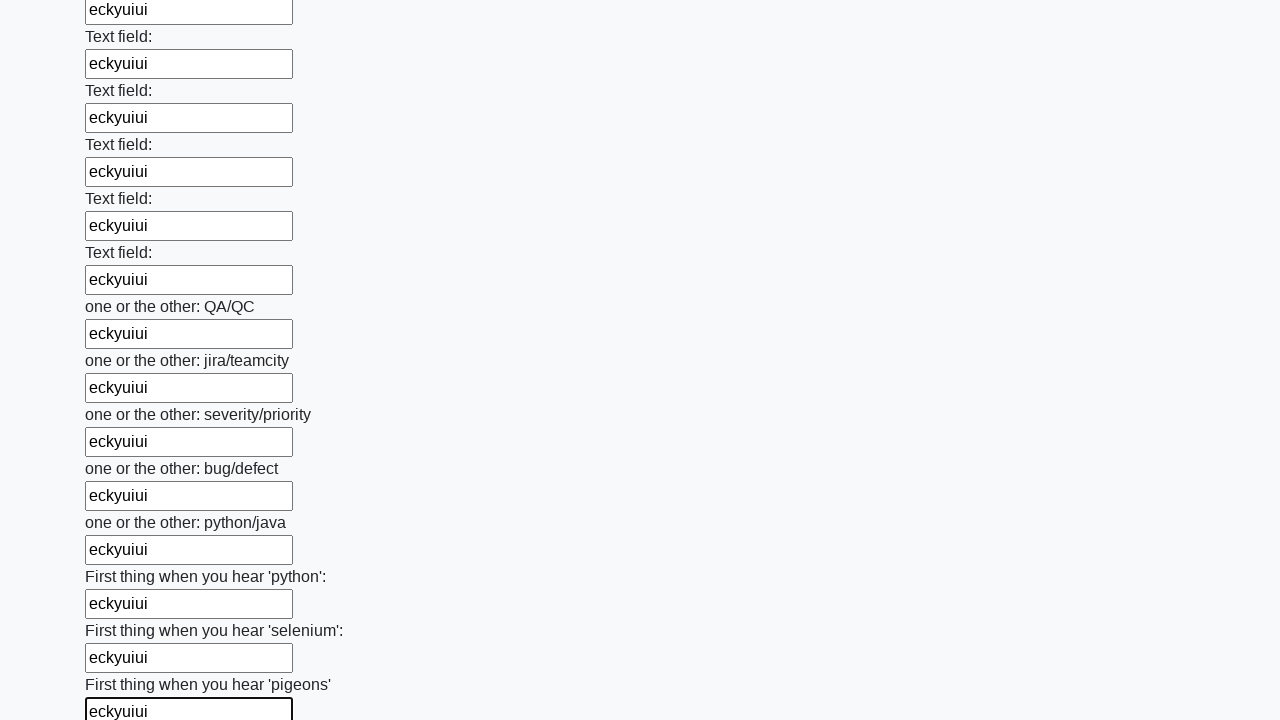

Filled input field with 'eckyuiui' on input >> nth=95
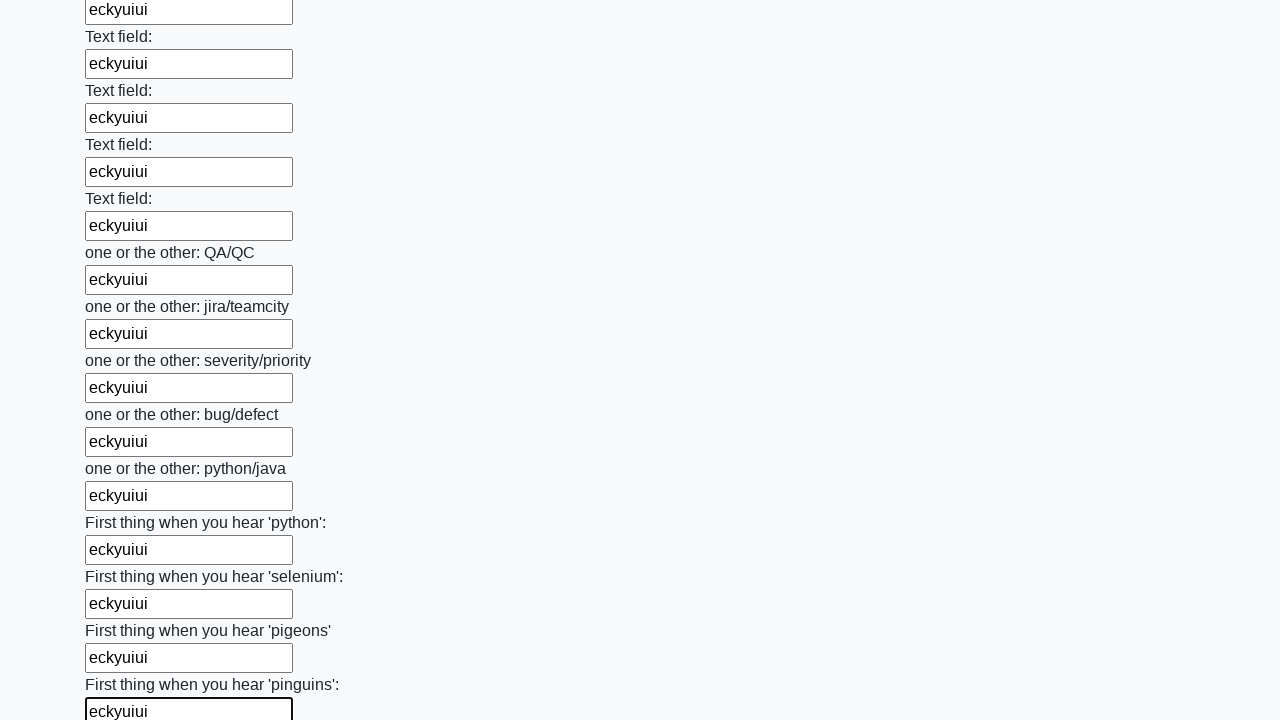

Filled input field with 'eckyuiui' on input >> nth=96
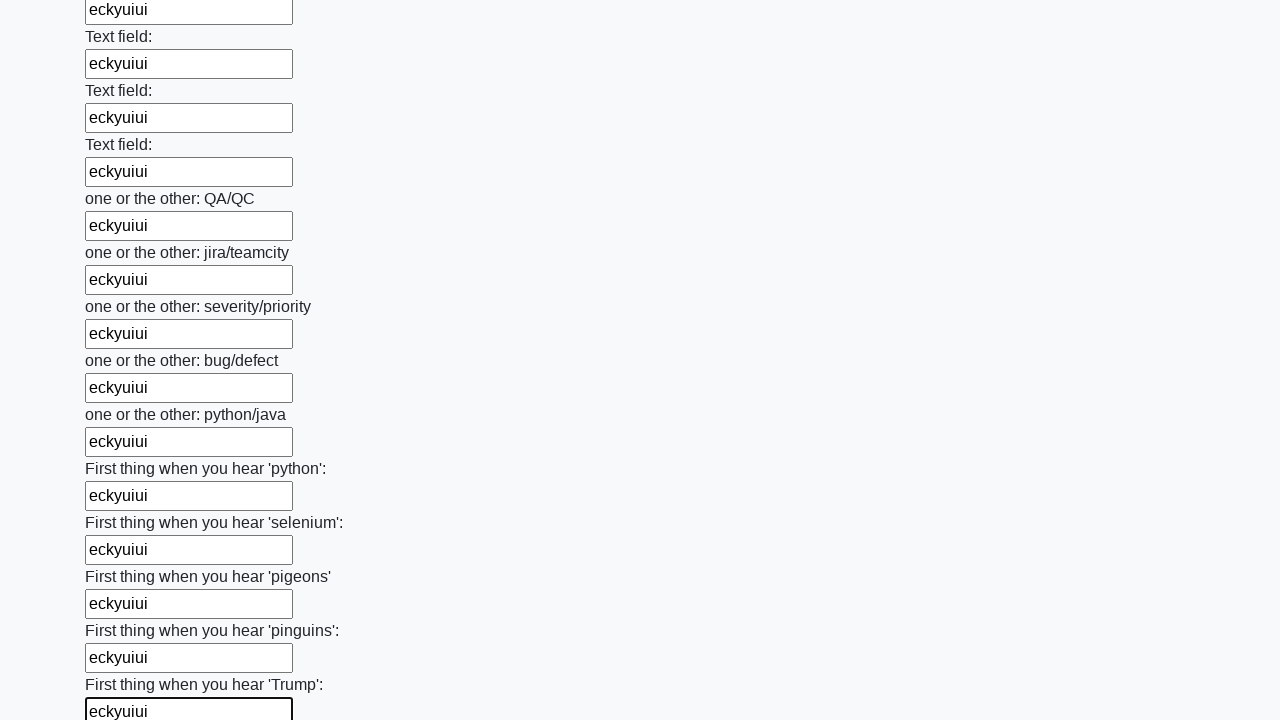

Filled input field with 'eckyuiui' on input >> nth=97
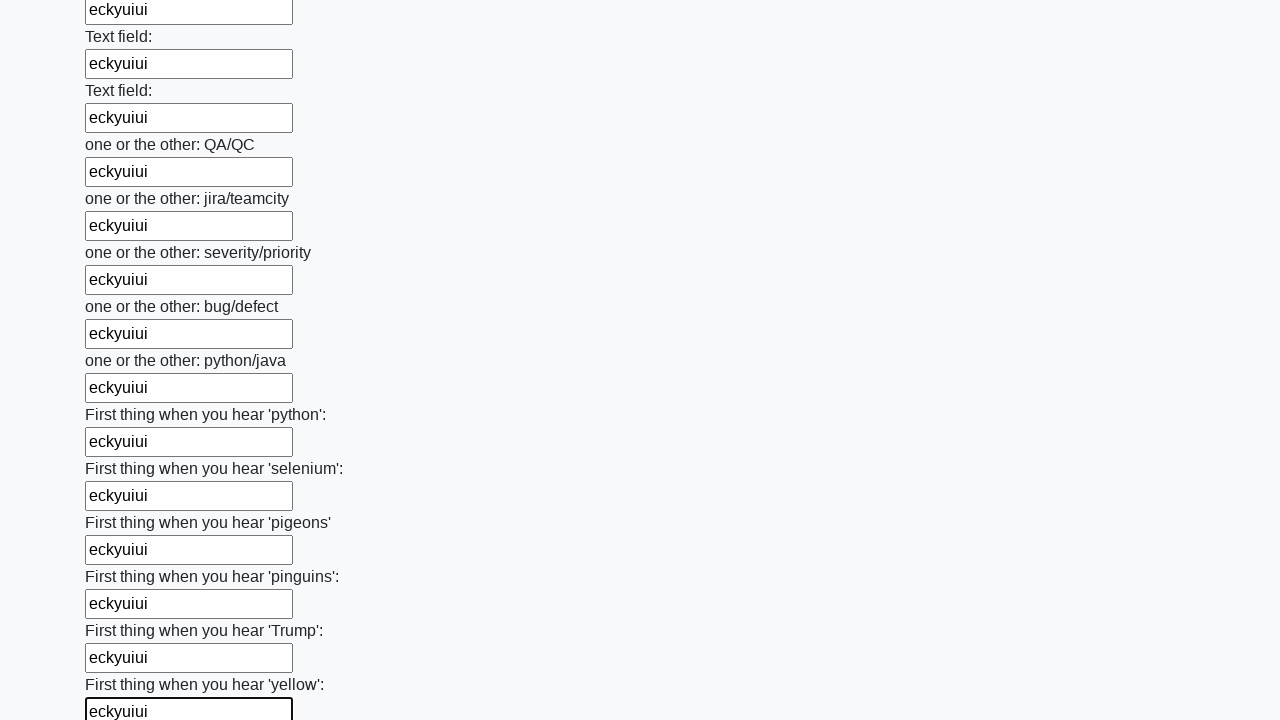

Filled input field with 'eckyuiui' on input >> nth=98
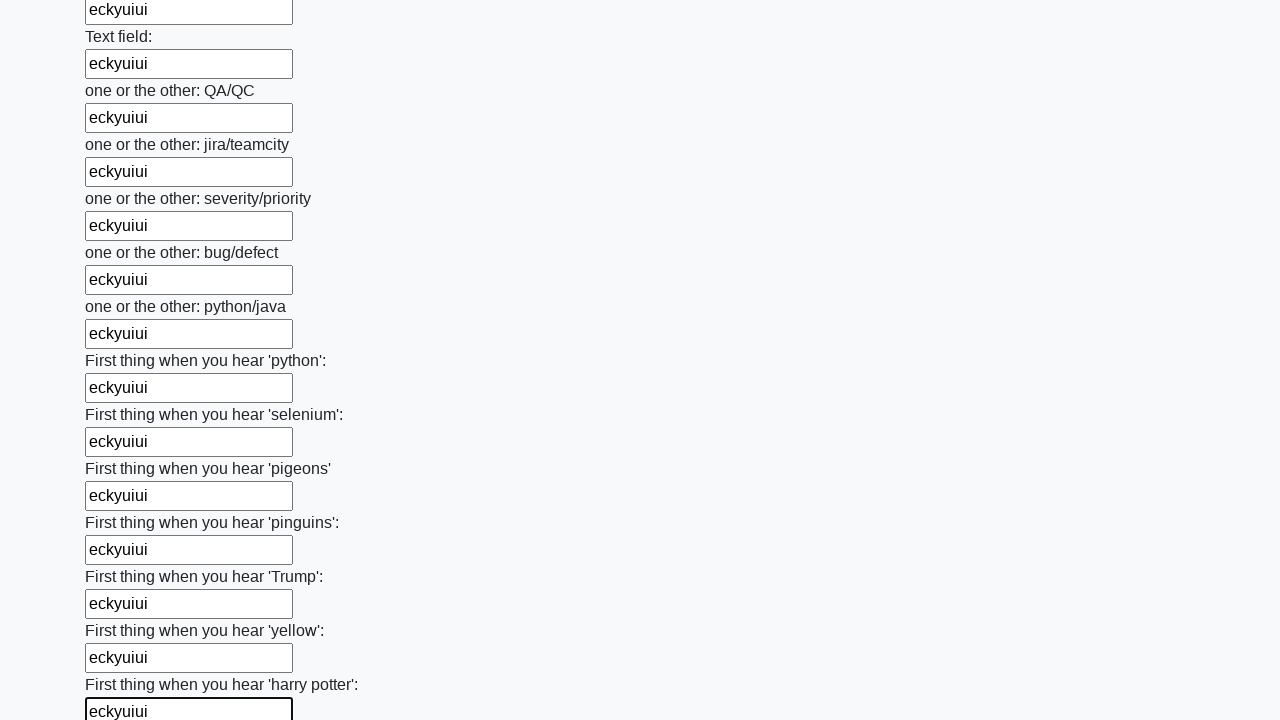

Filled input field with 'eckyuiui' on input >> nth=99
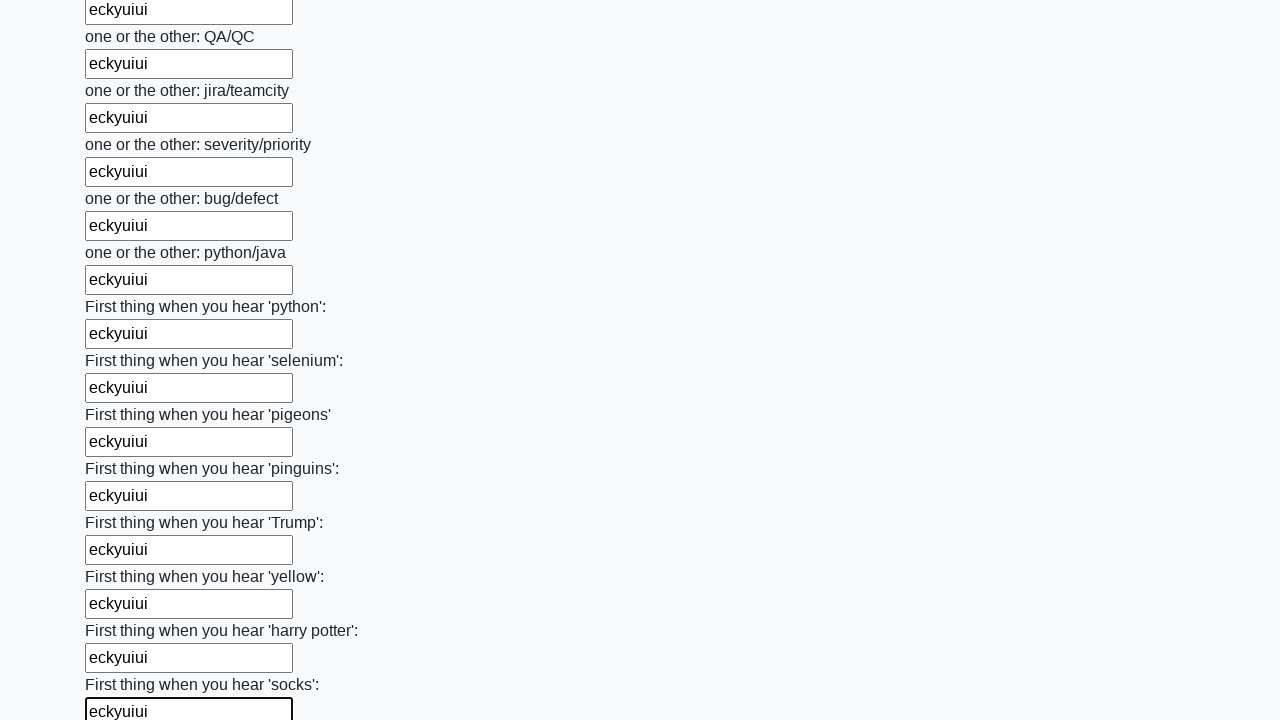

Clicked submit button to submit the form at (123, 611) on button.btn
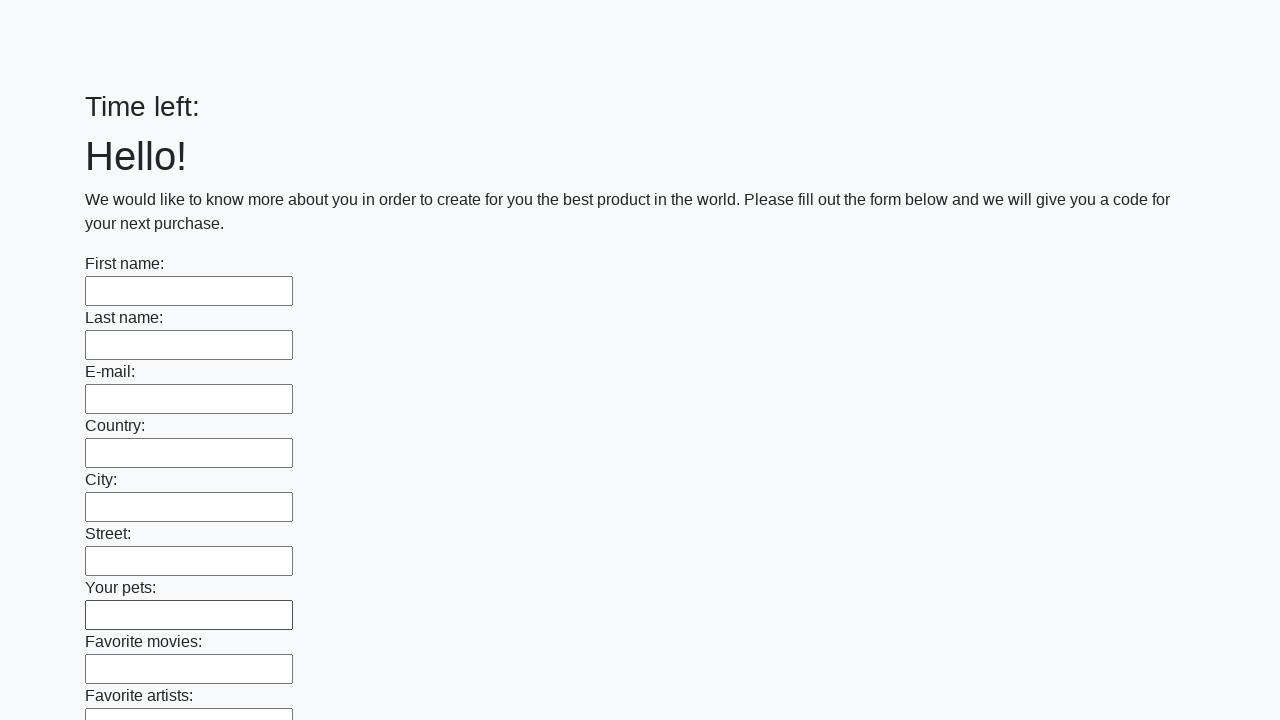

Waited 1000ms for form submission response
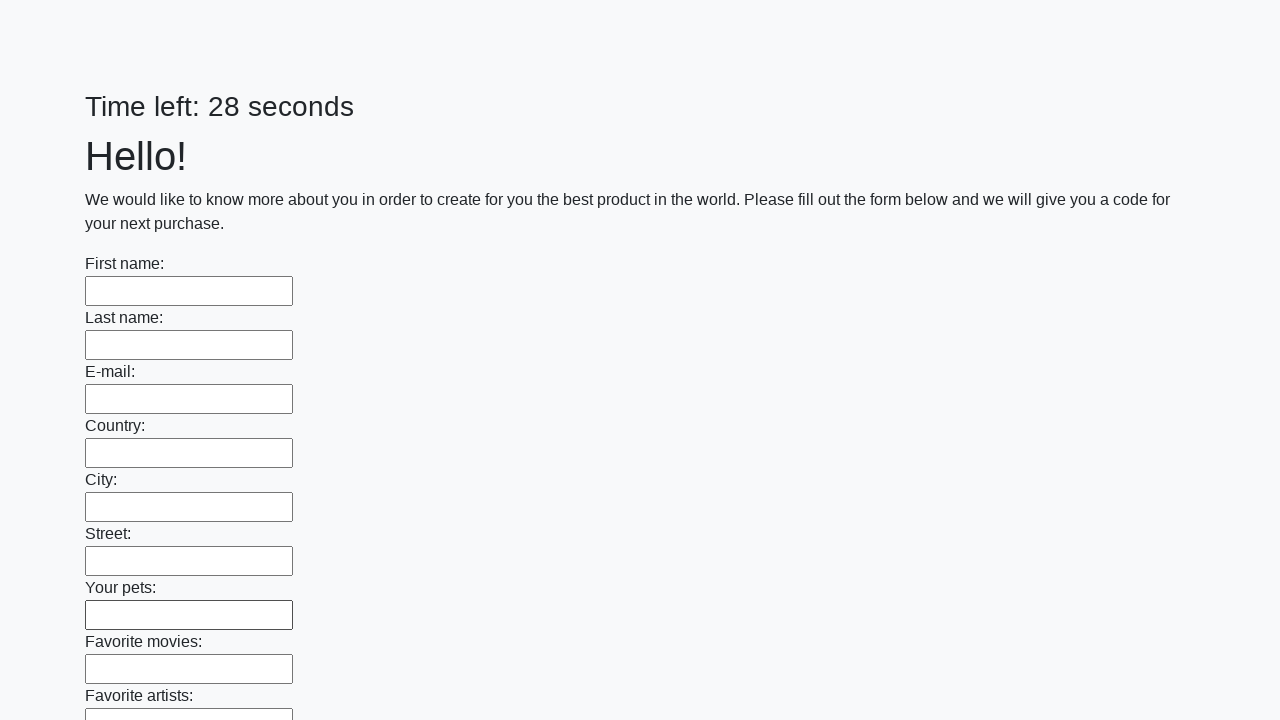

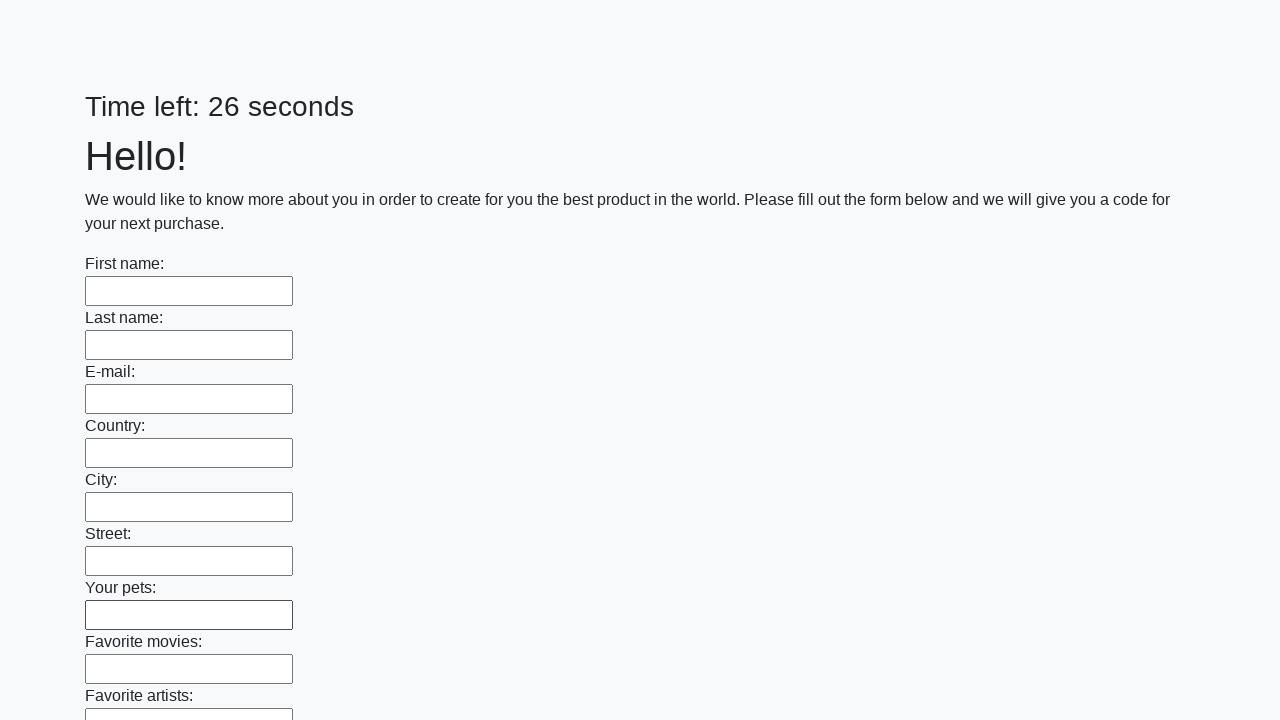